Fills out a large form by entering text into all input fields and submitting it

Starting URL: http://suninjuly.github.io/huge_form.html

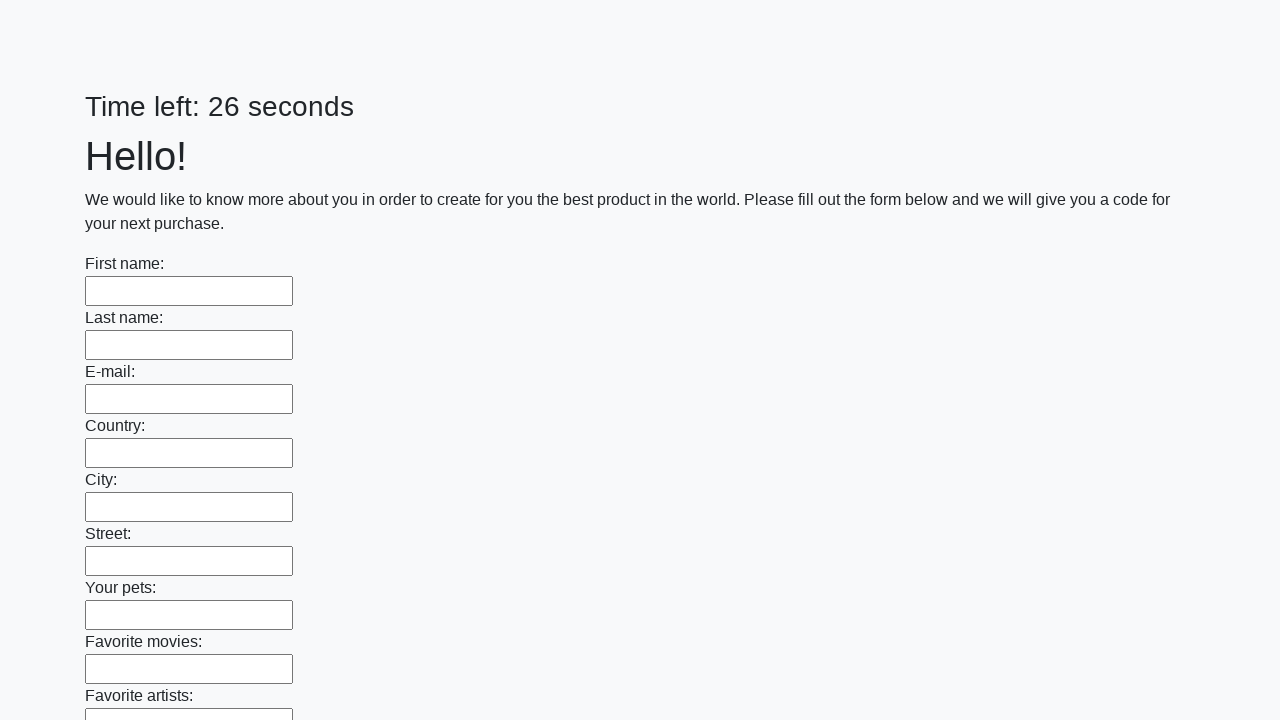

Located all input elements on the page
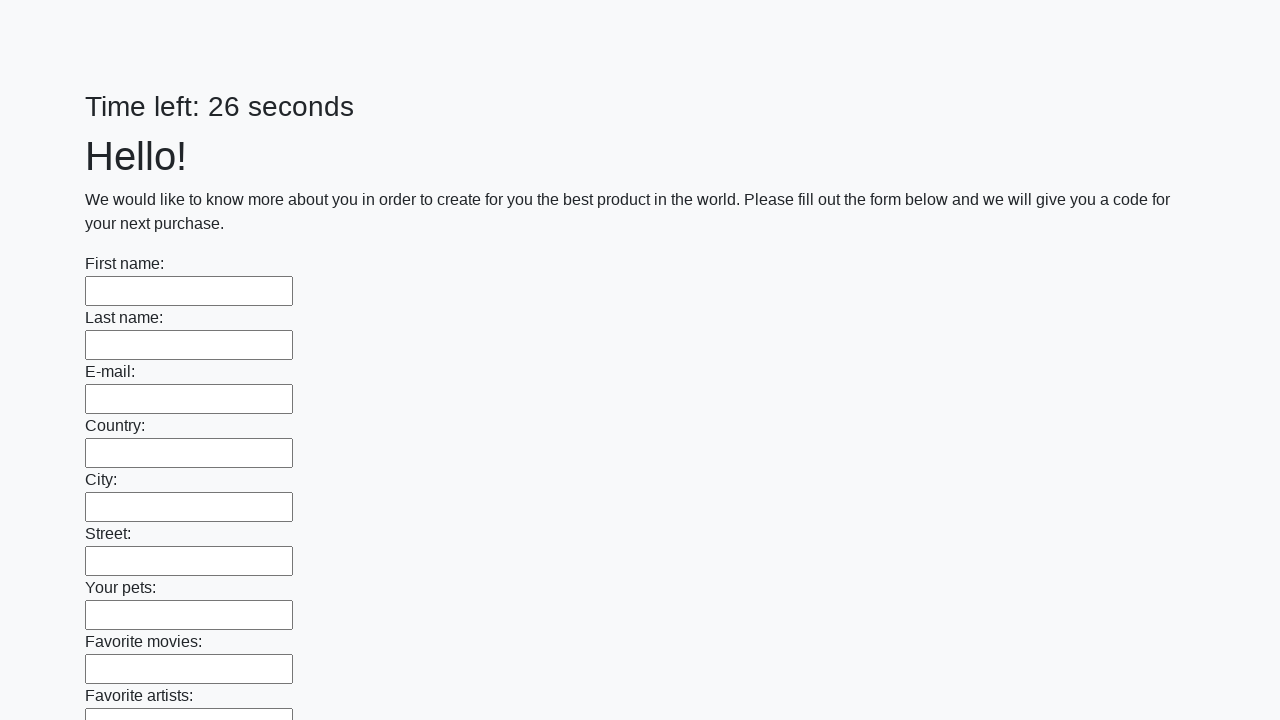

Filled an input field with 'My answer' on input >> nth=0
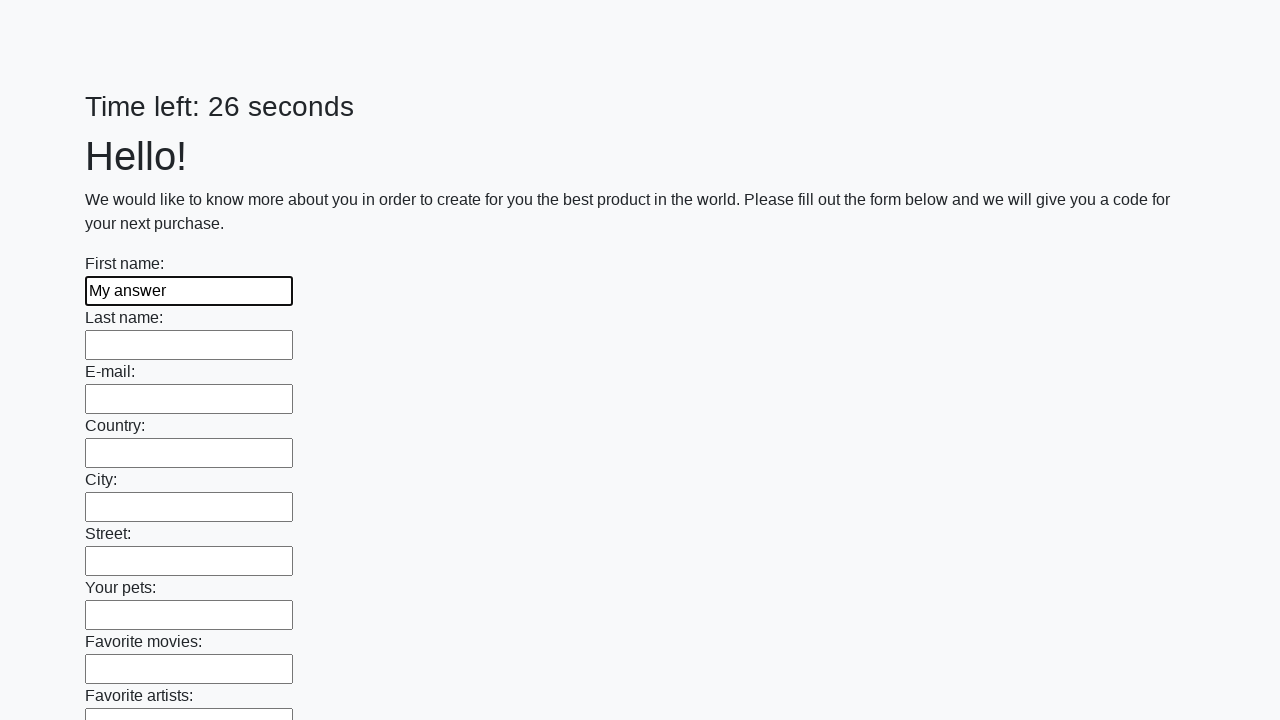

Filled an input field with 'My answer' on input >> nth=1
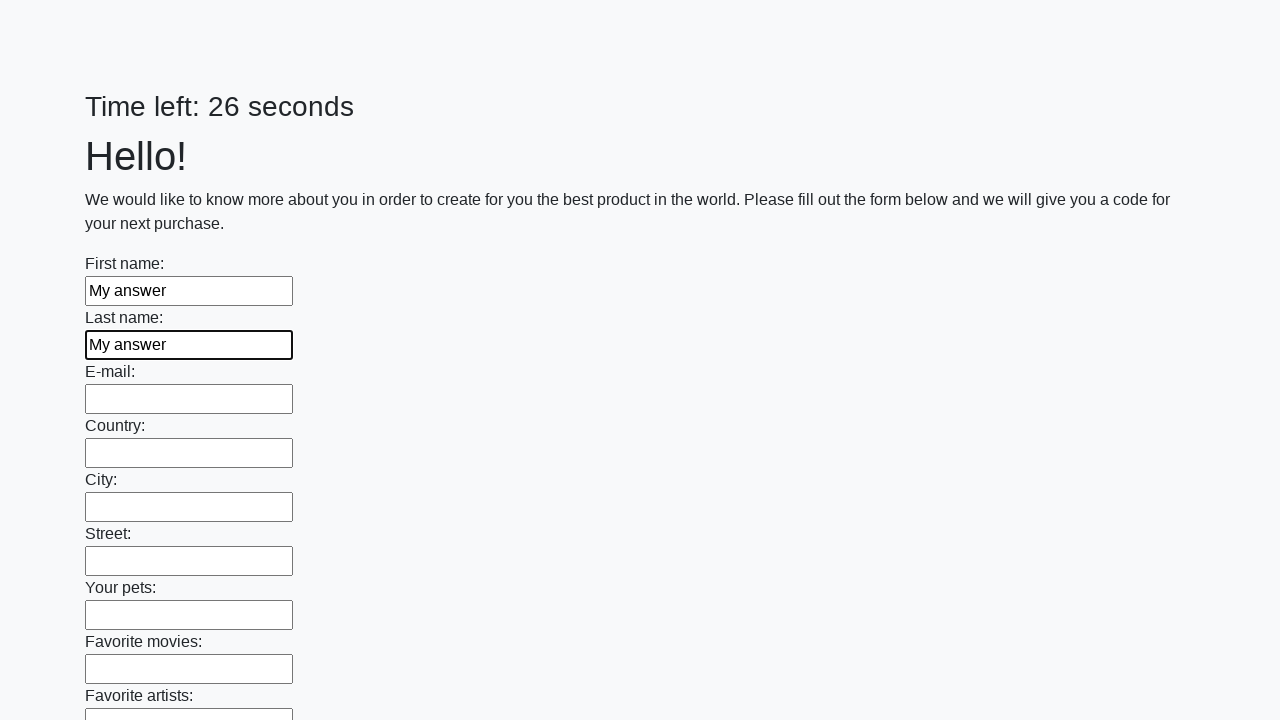

Filled an input field with 'My answer' on input >> nth=2
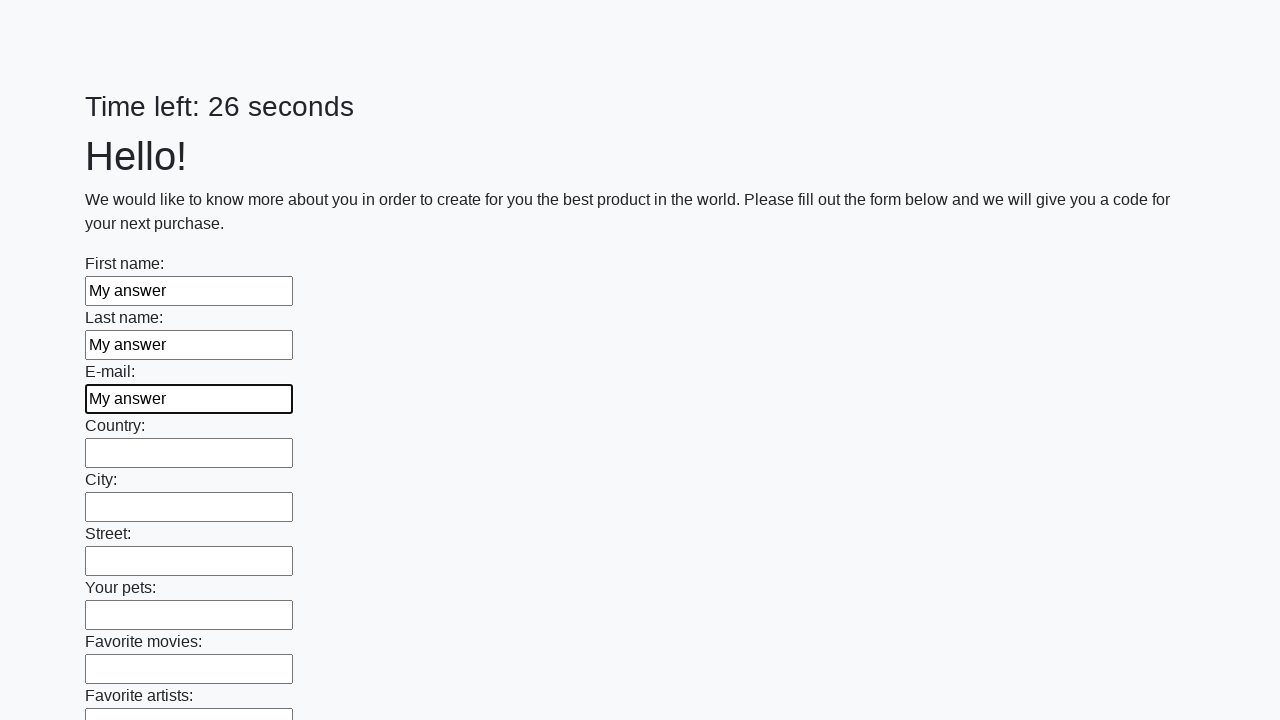

Filled an input field with 'My answer' on input >> nth=3
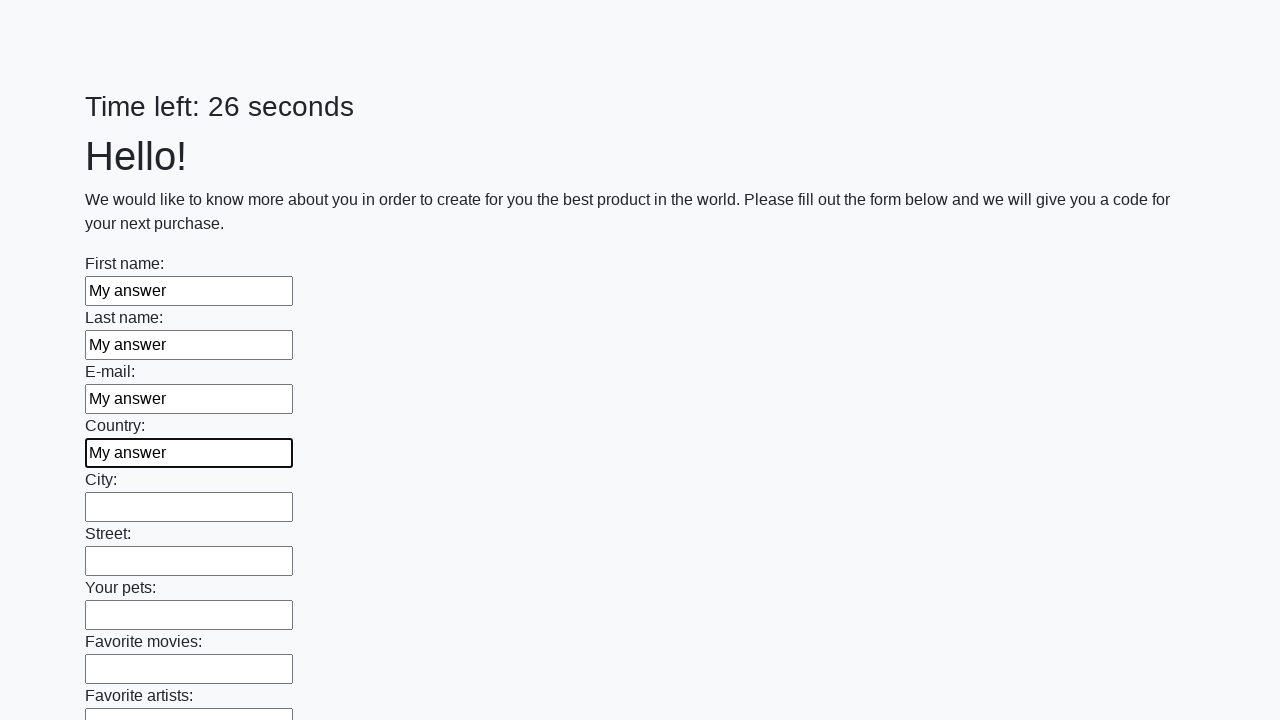

Filled an input field with 'My answer' on input >> nth=4
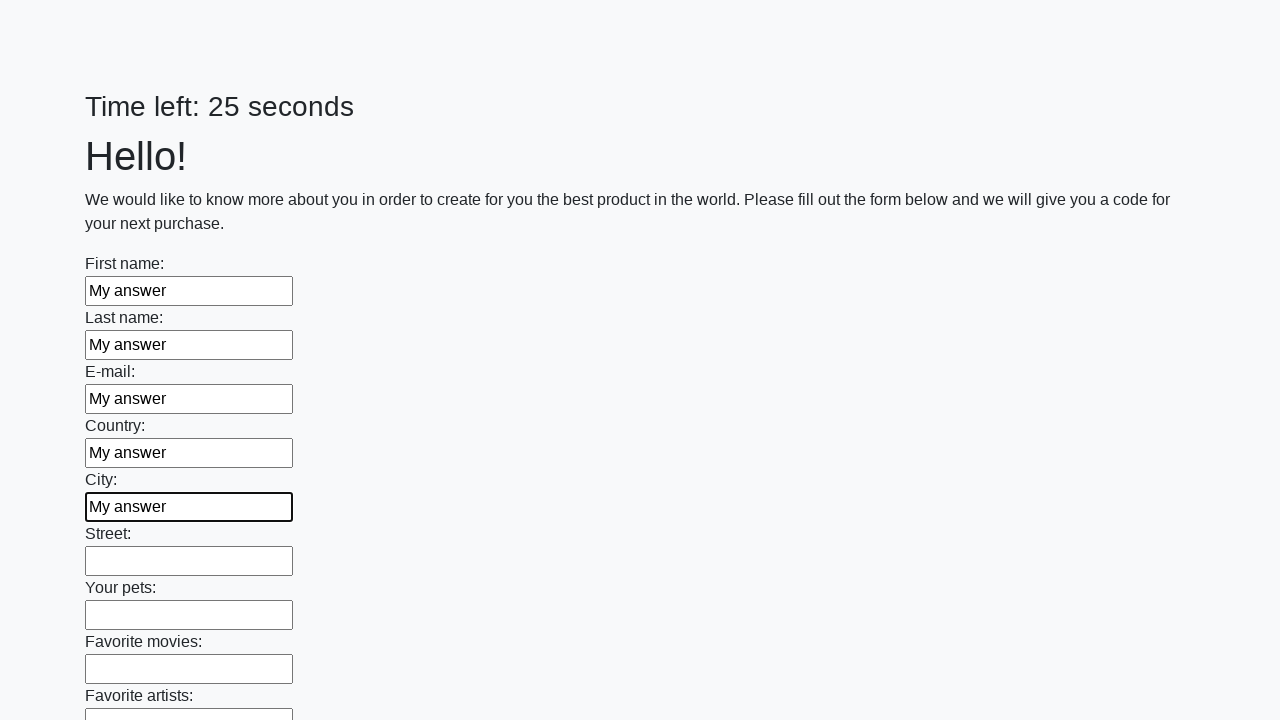

Filled an input field with 'My answer' on input >> nth=5
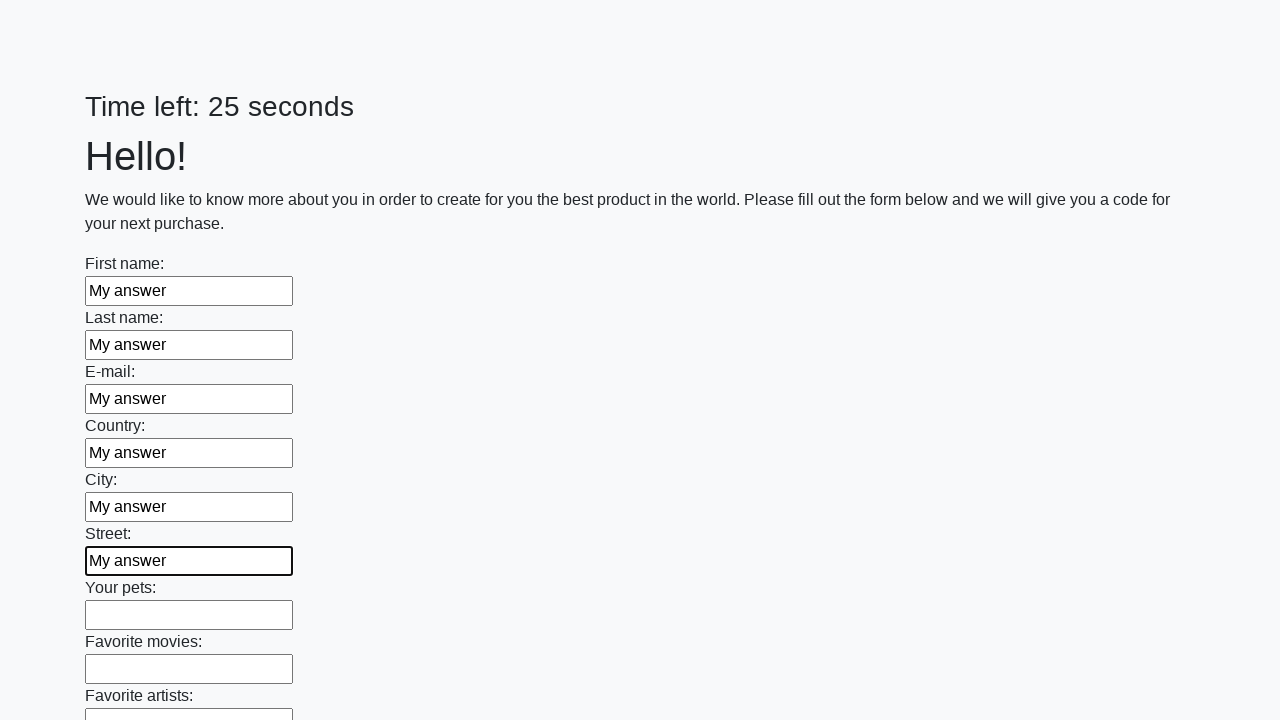

Filled an input field with 'My answer' on input >> nth=6
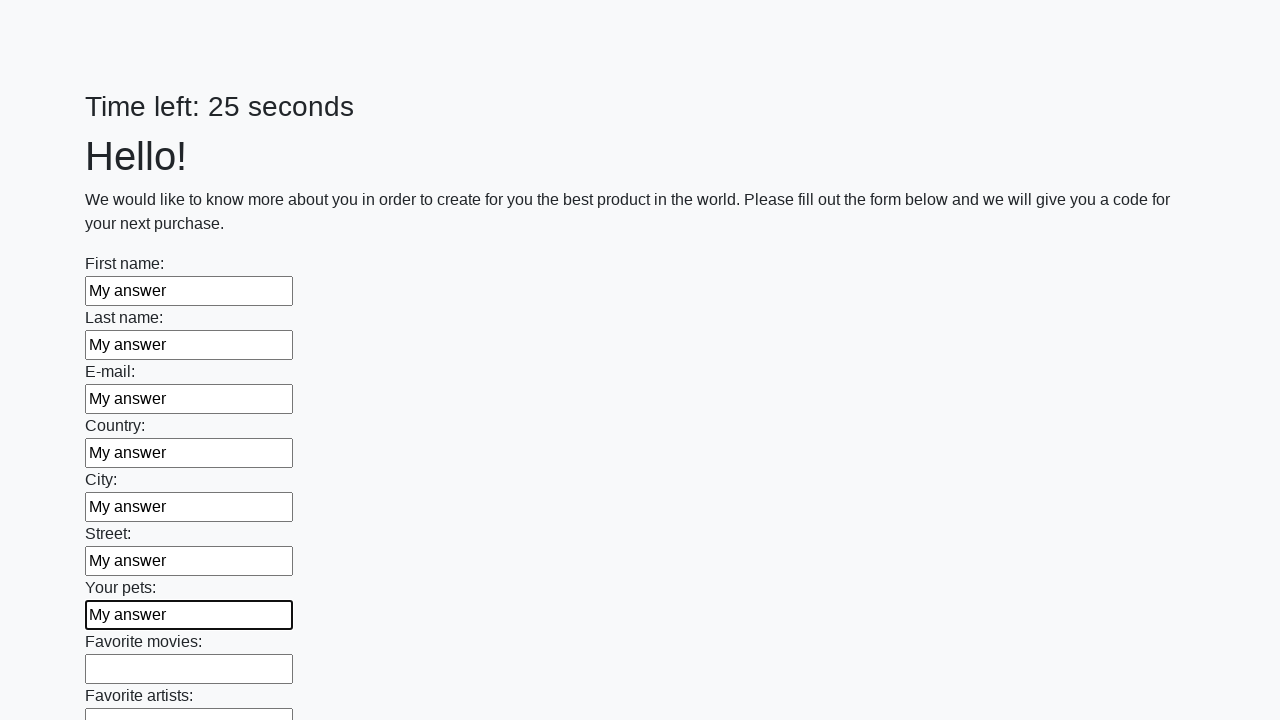

Filled an input field with 'My answer' on input >> nth=7
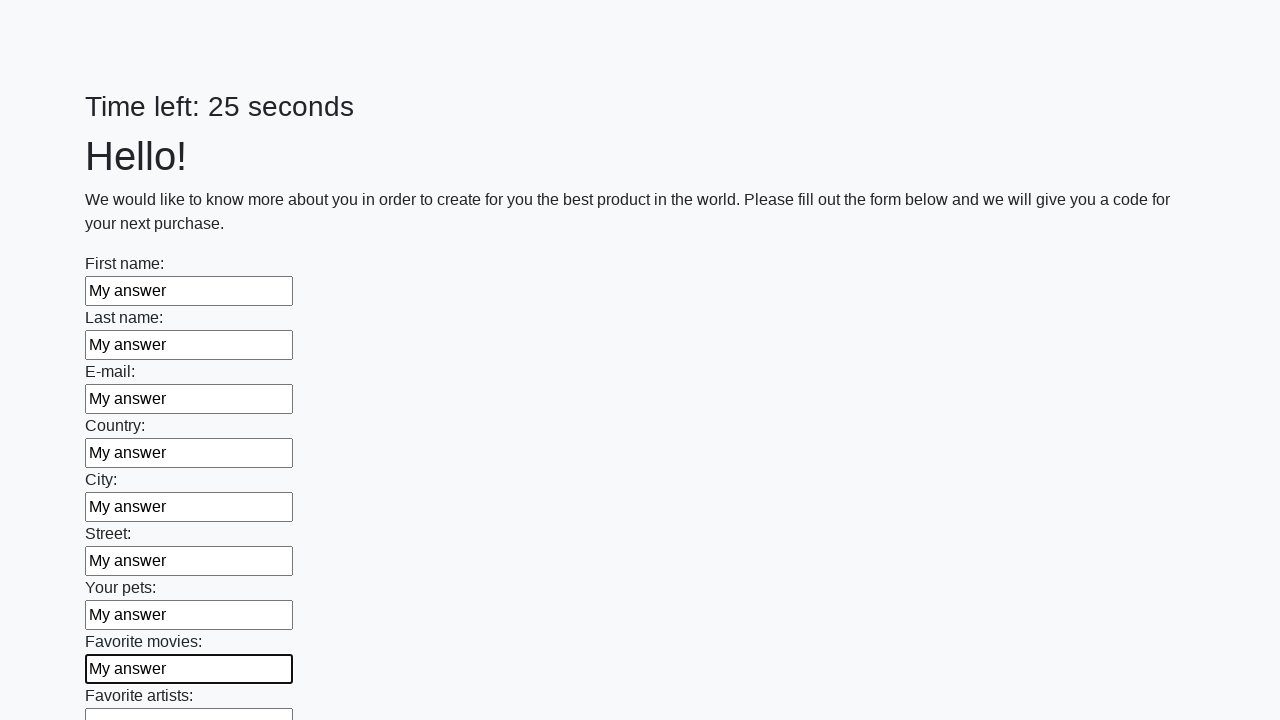

Filled an input field with 'My answer' on input >> nth=8
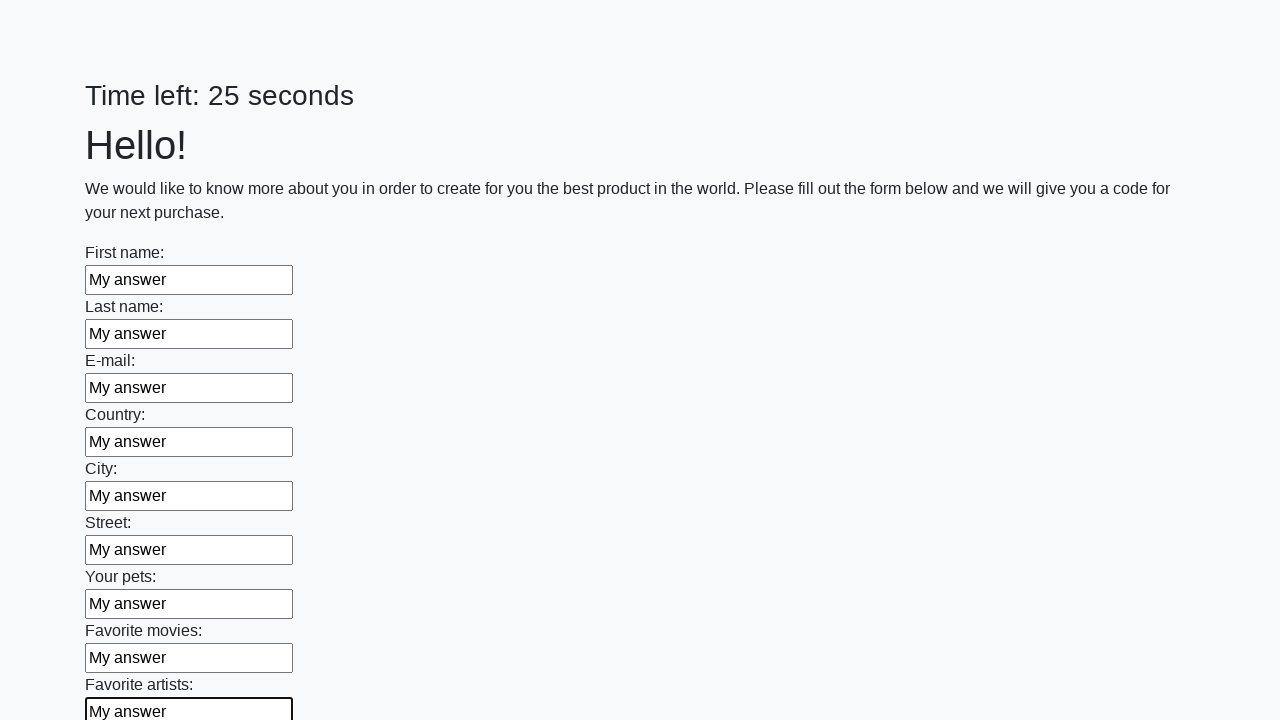

Filled an input field with 'My answer' on input >> nth=9
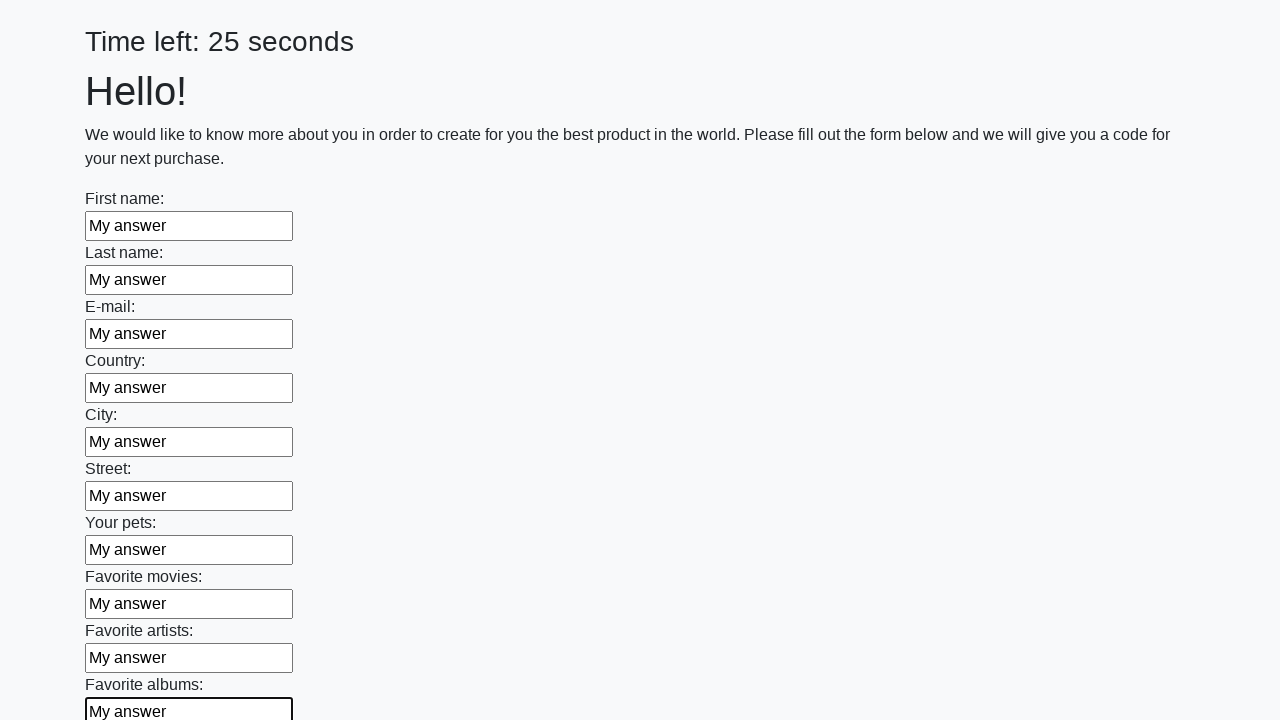

Filled an input field with 'My answer' on input >> nth=10
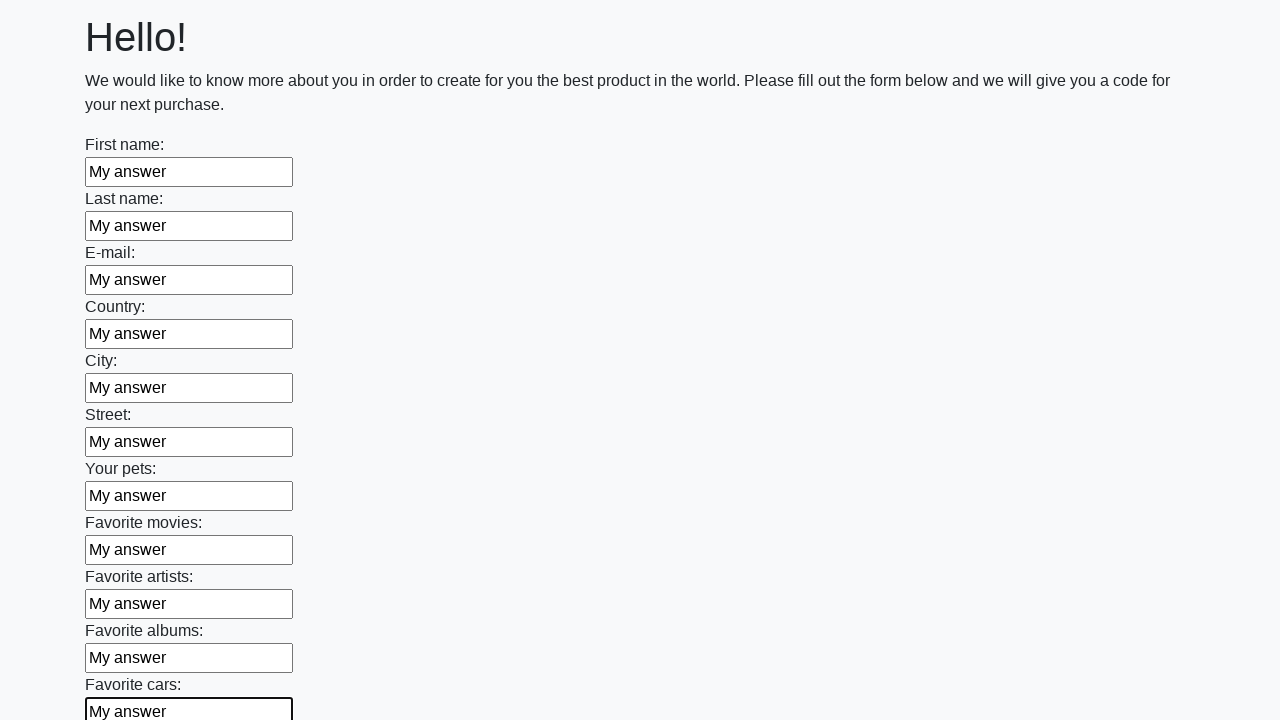

Filled an input field with 'My answer' on input >> nth=11
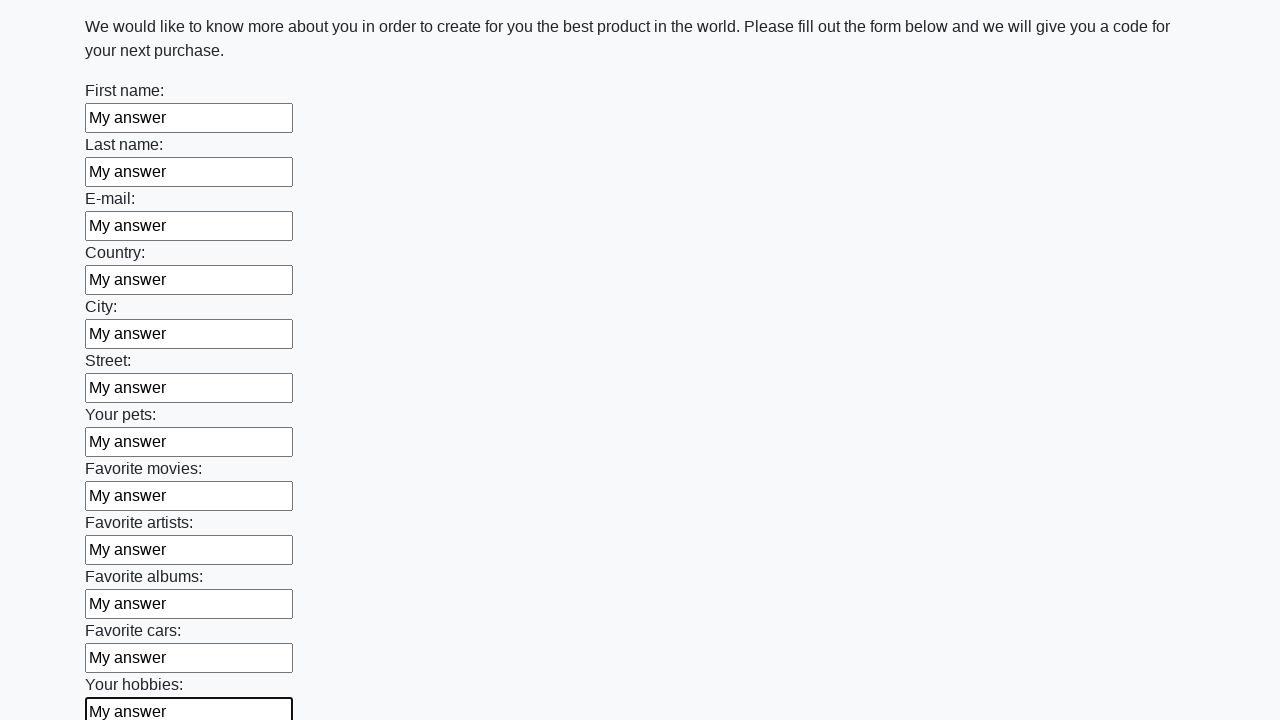

Filled an input field with 'My answer' on input >> nth=12
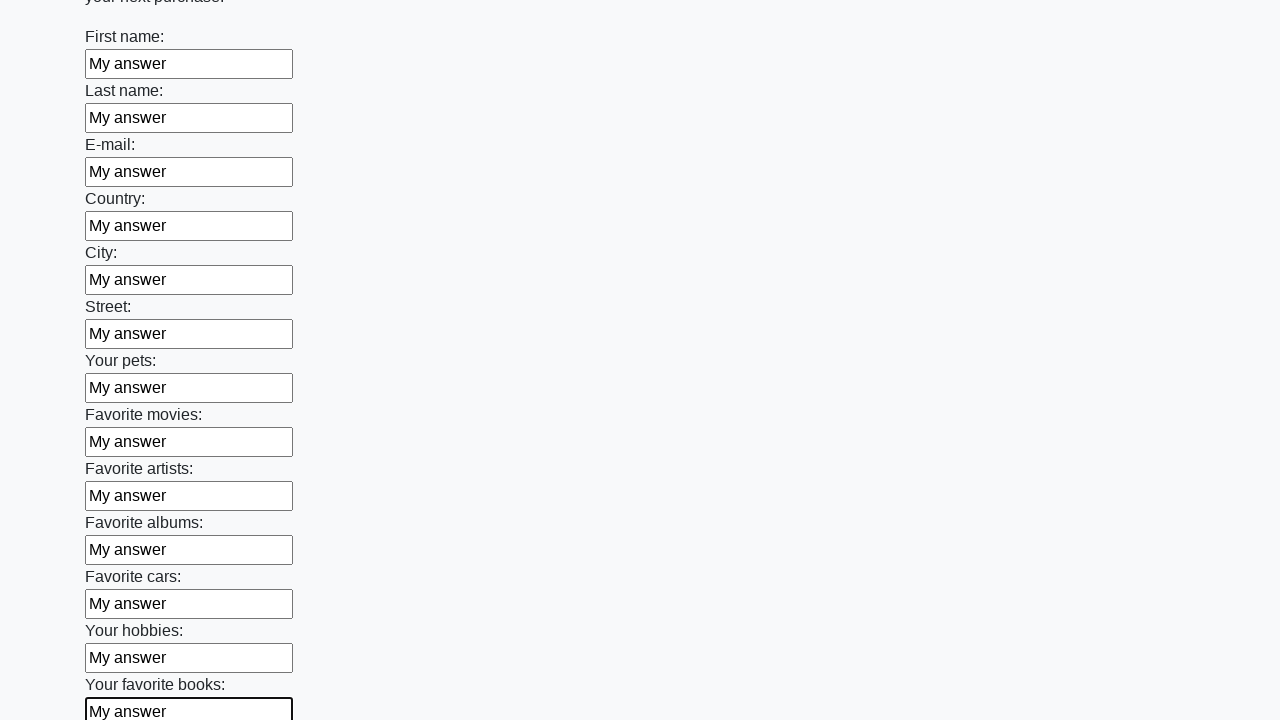

Filled an input field with 'My answer' on input >> nth=13
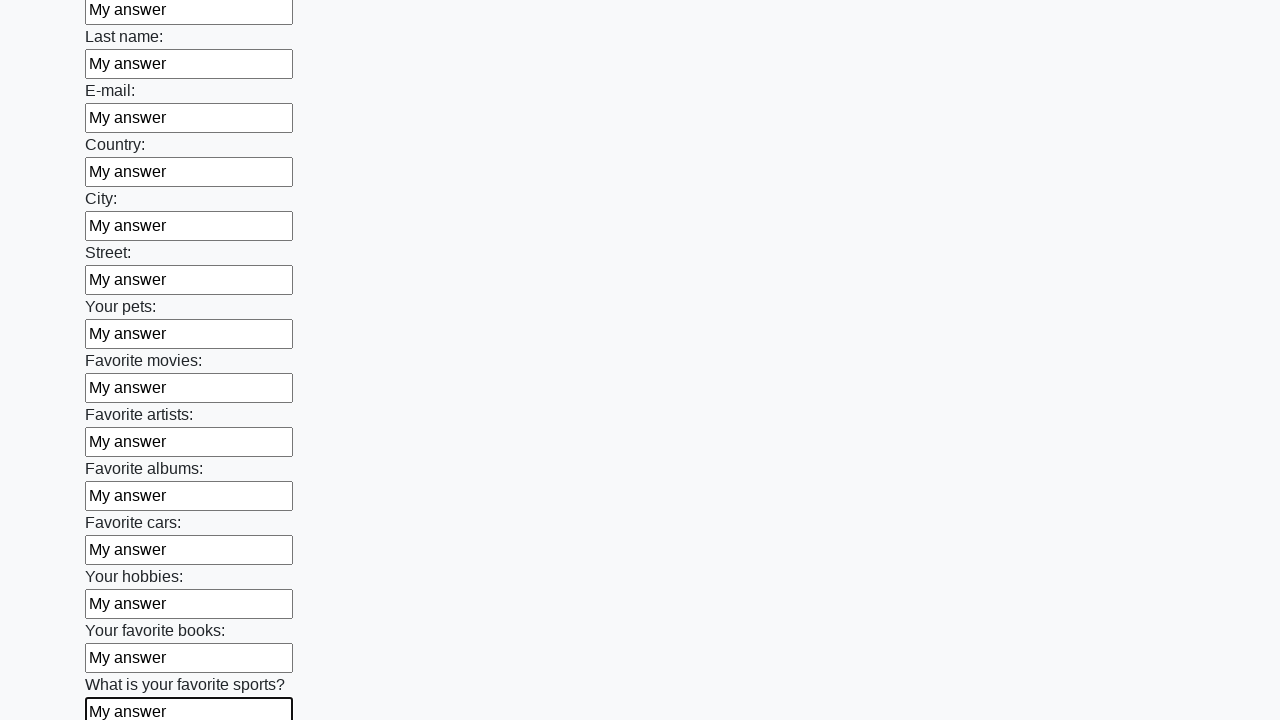

Filled an input field with 'My answer' on input >> nth=14
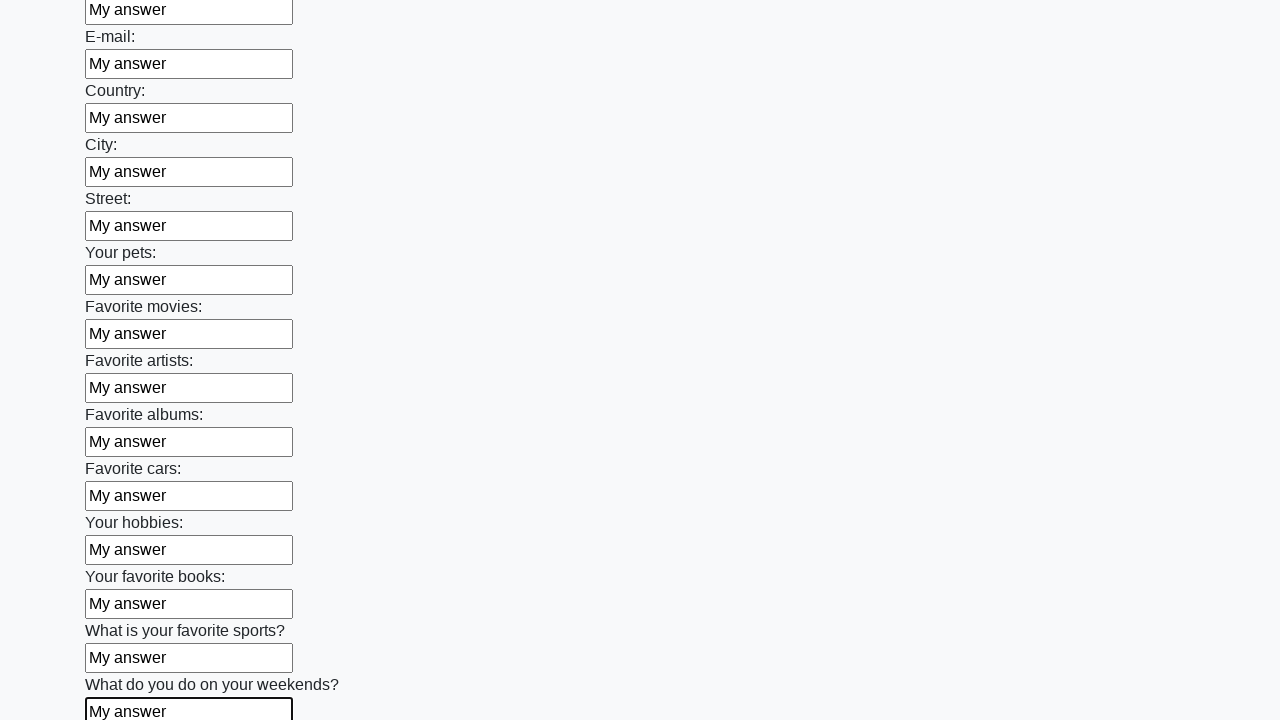

Filled an input field with 'My answer' on input >> nth=15
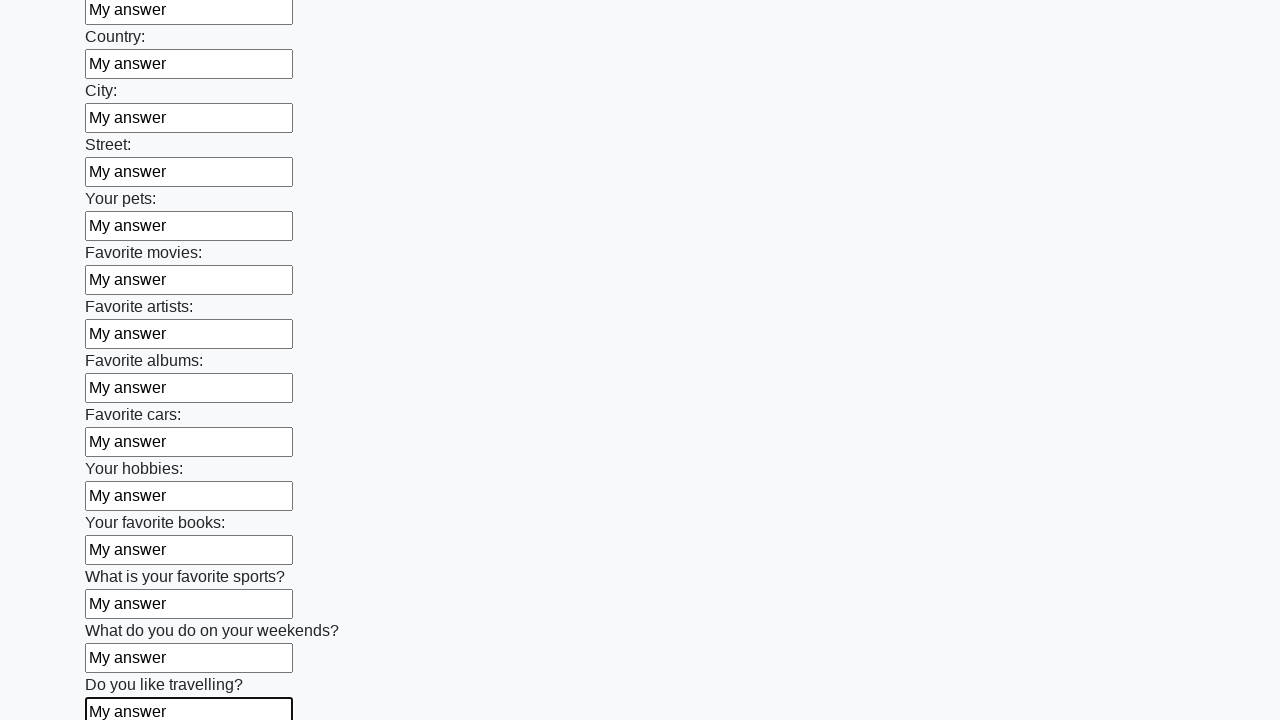

Filled an input field with 'My answer' on input >> nth=16
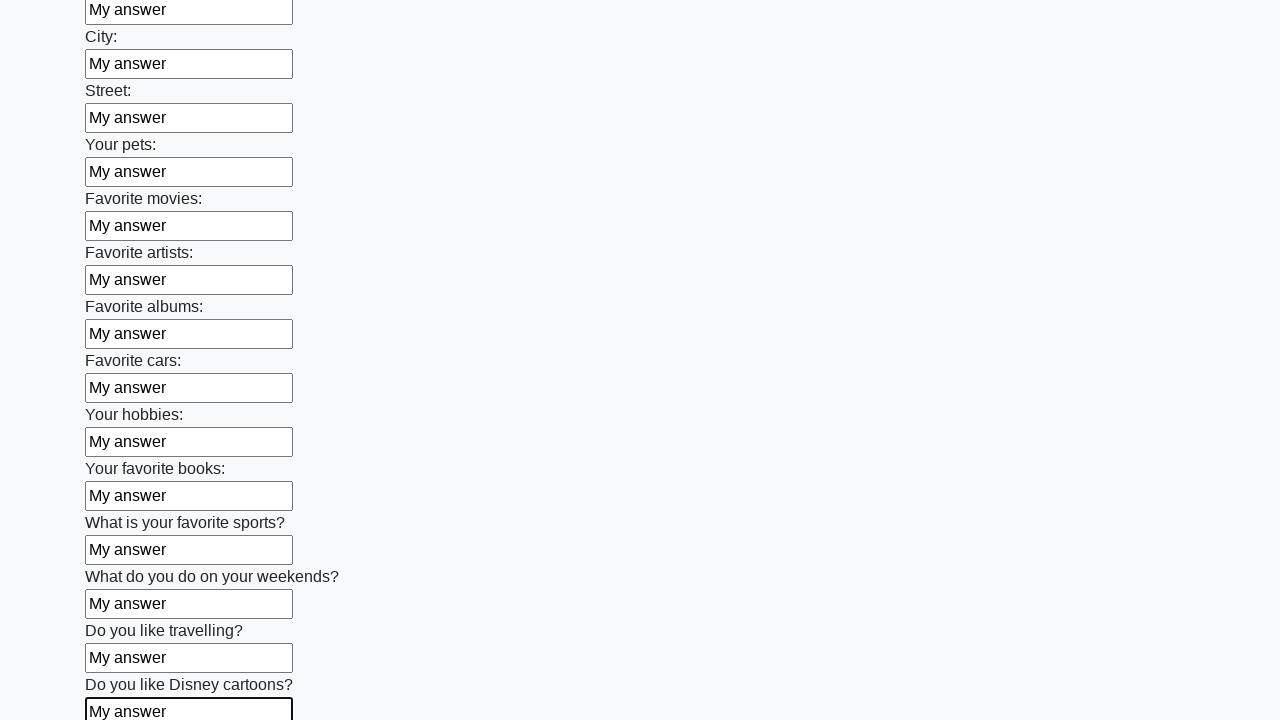

Filled an input field with 'My answer' on input >> nth=17
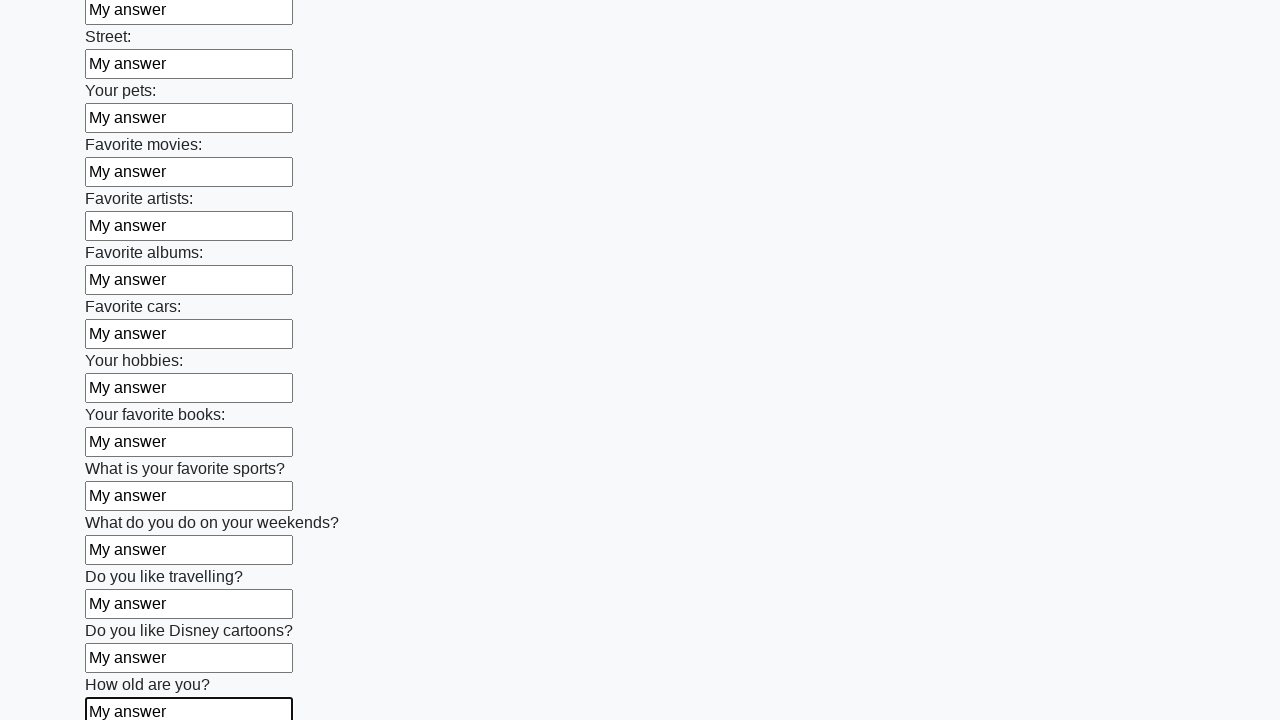

Filled an input field with 'My answer' on input >> nth=18
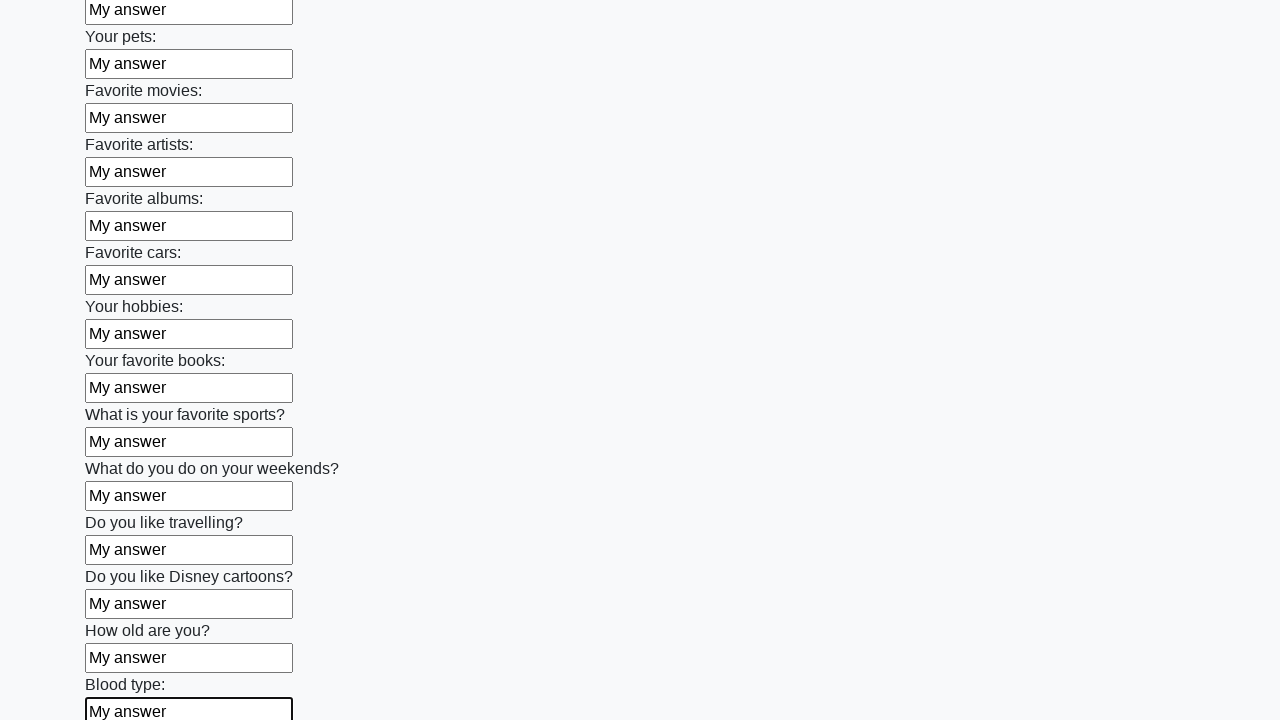

Filled an input field with 'My answer' on input >> nth=19
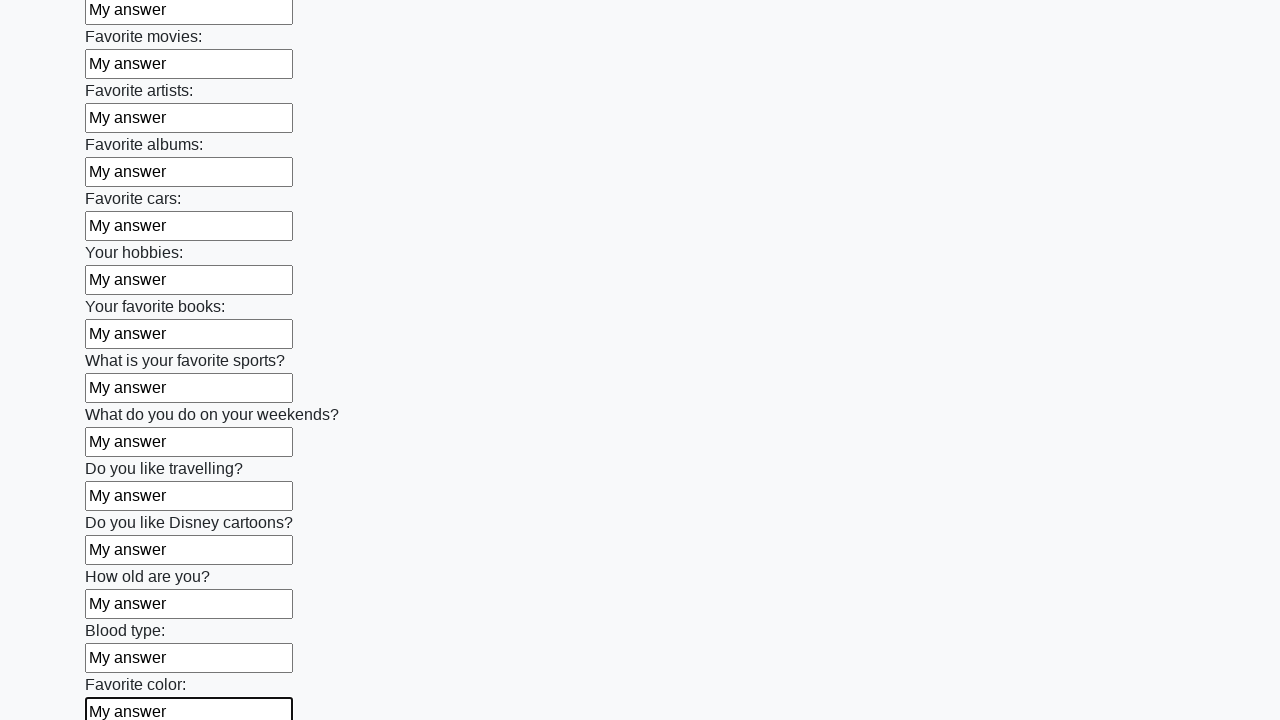

Filled an input field with 'My answer' on input >> nth=20
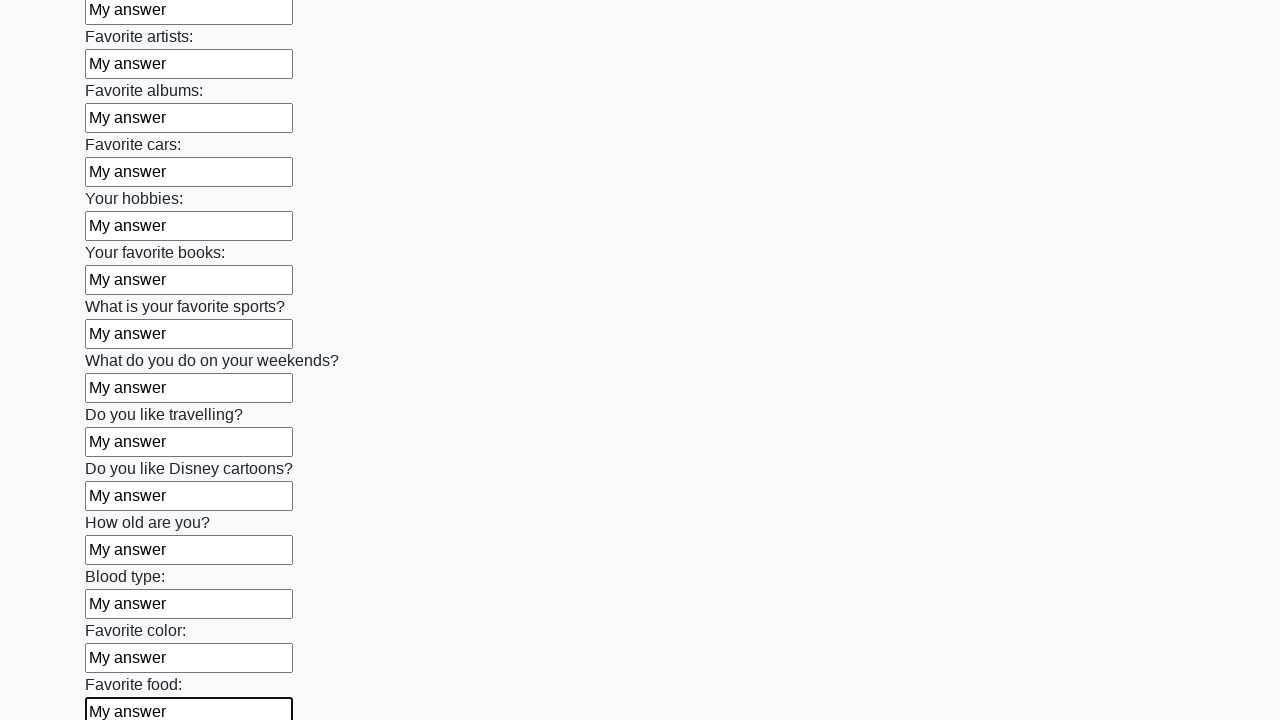

Filled an input field with 'My answer' on input >> nth=21
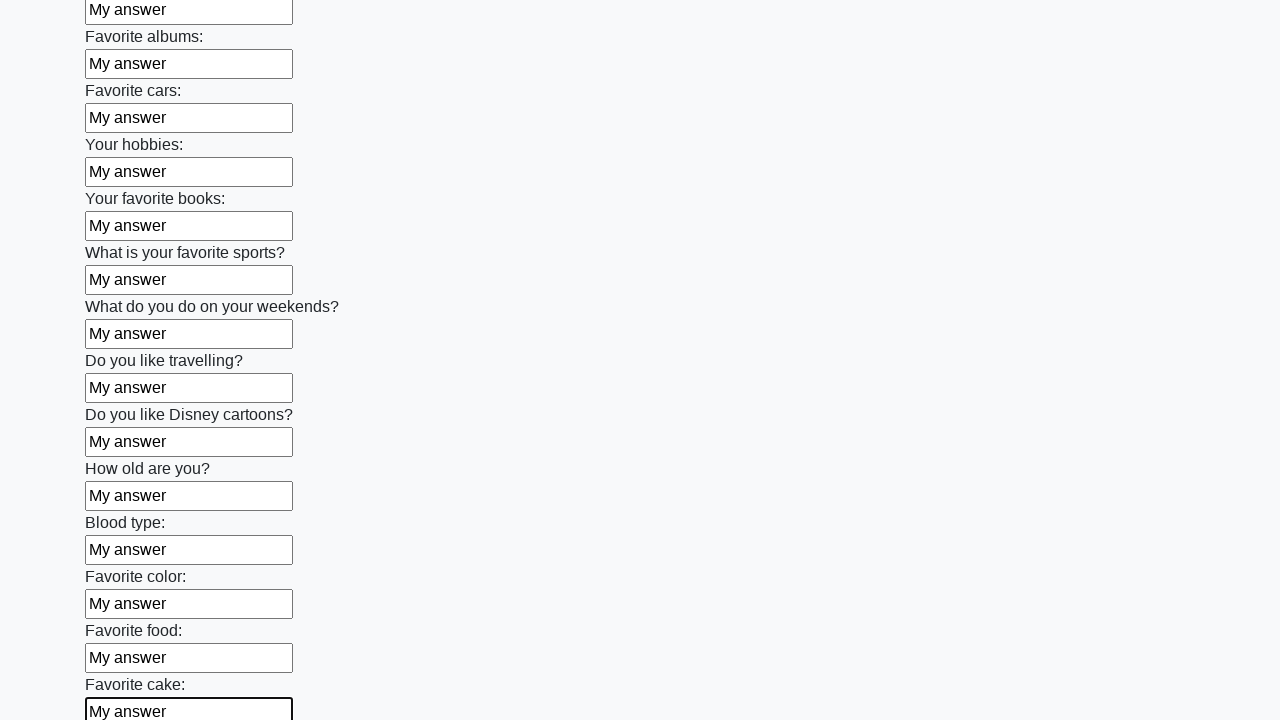

Filled an input field with 'My answer' on input >> nth=22
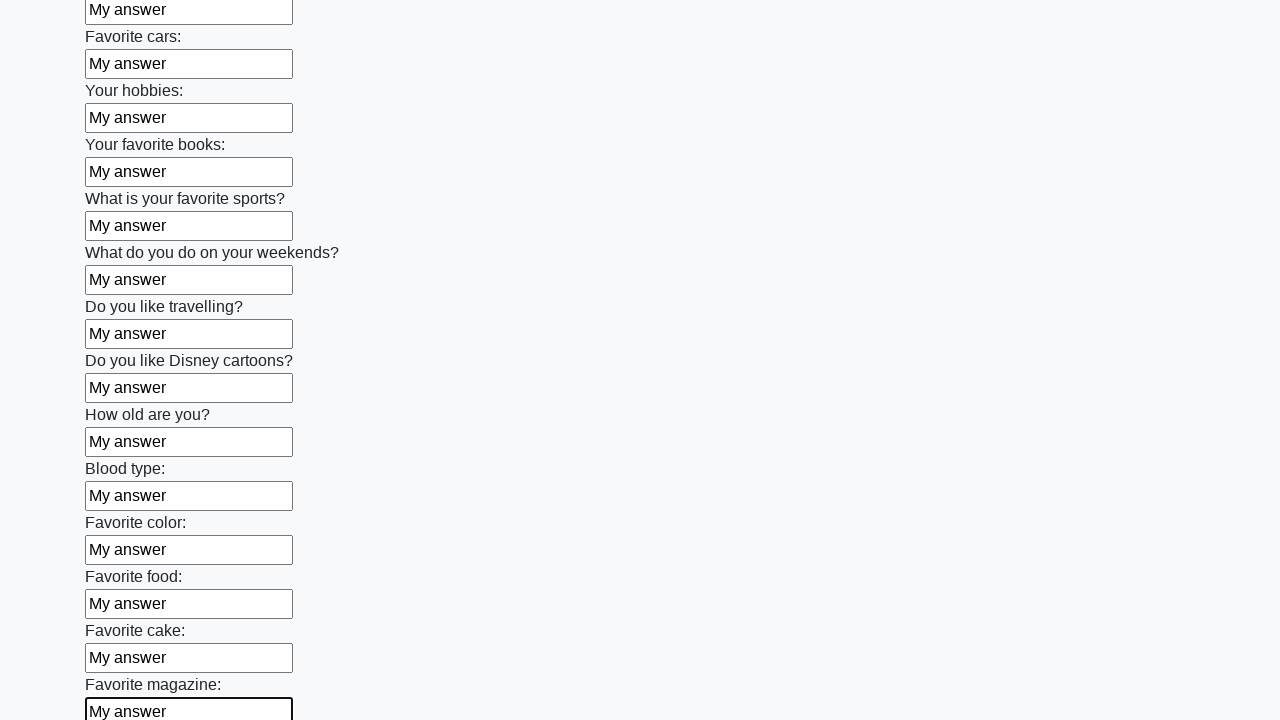

Filled an input field with 'My answer' on input >> nth=23
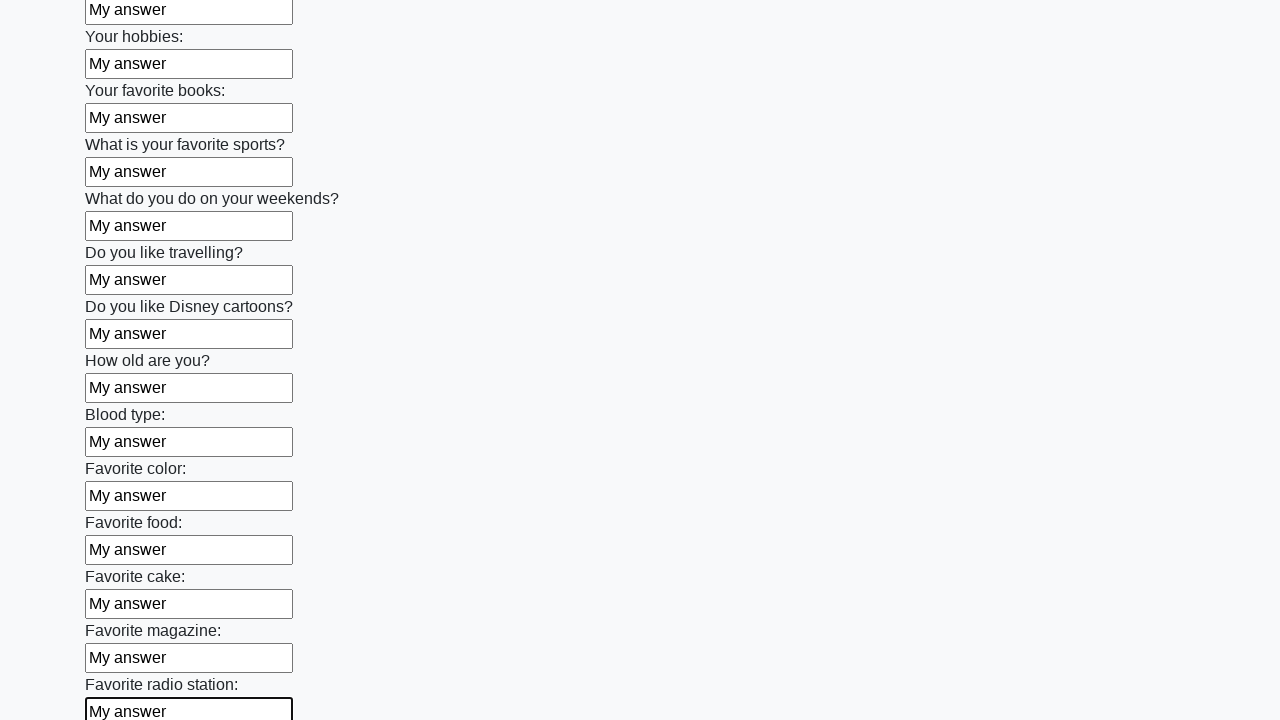

Filled an input field with 'My answer' on input >> nth=24
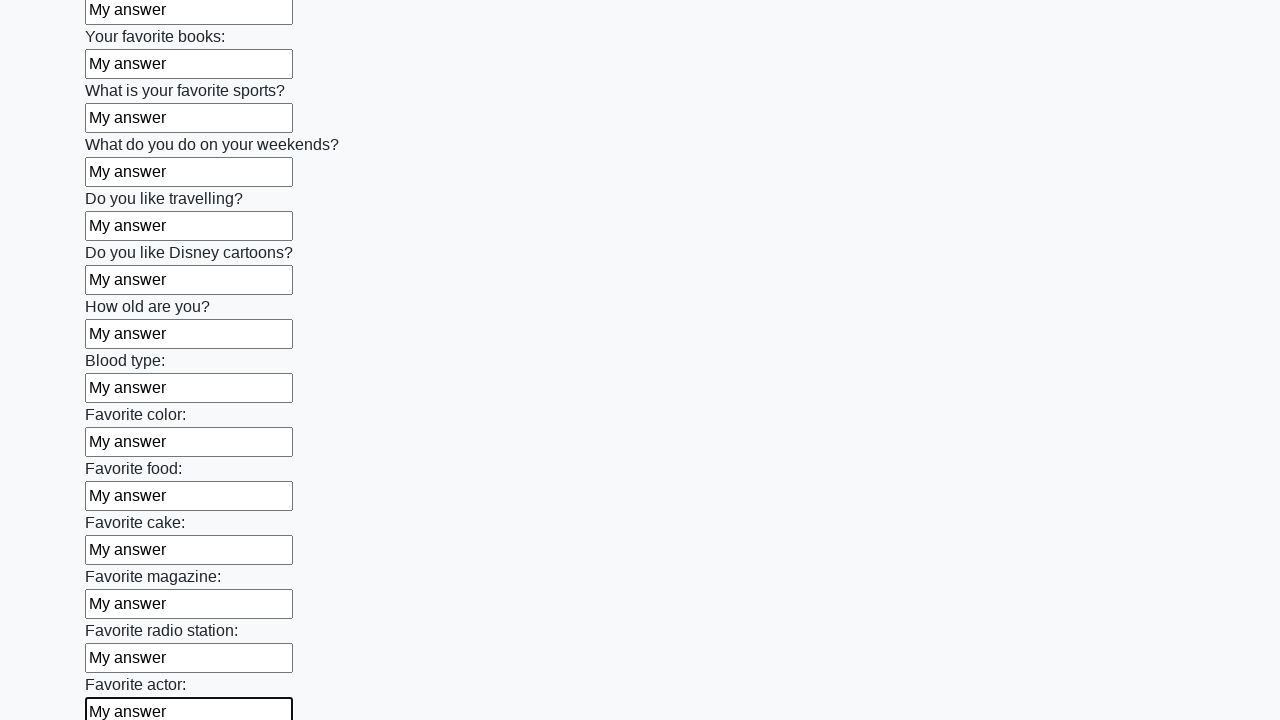

Filled an input field with 'My answer' on input >> nth=25
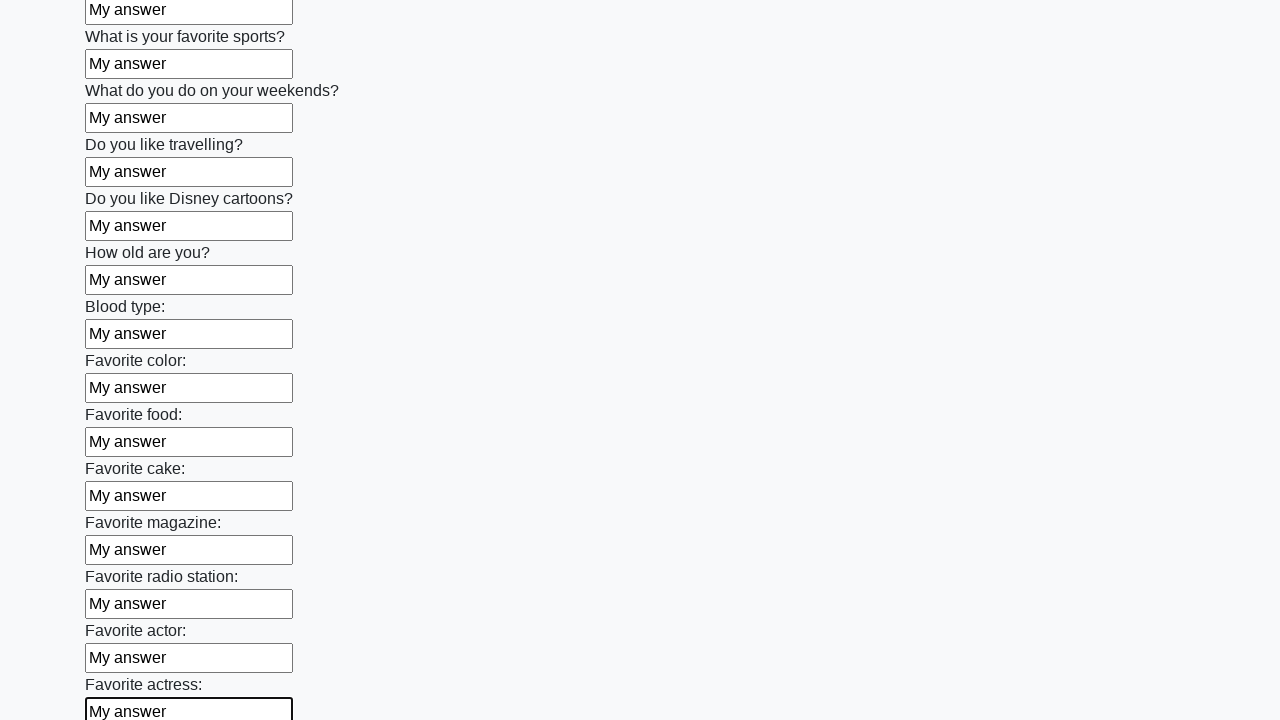

Filled an input field with 'My answer' on input >> nth=26
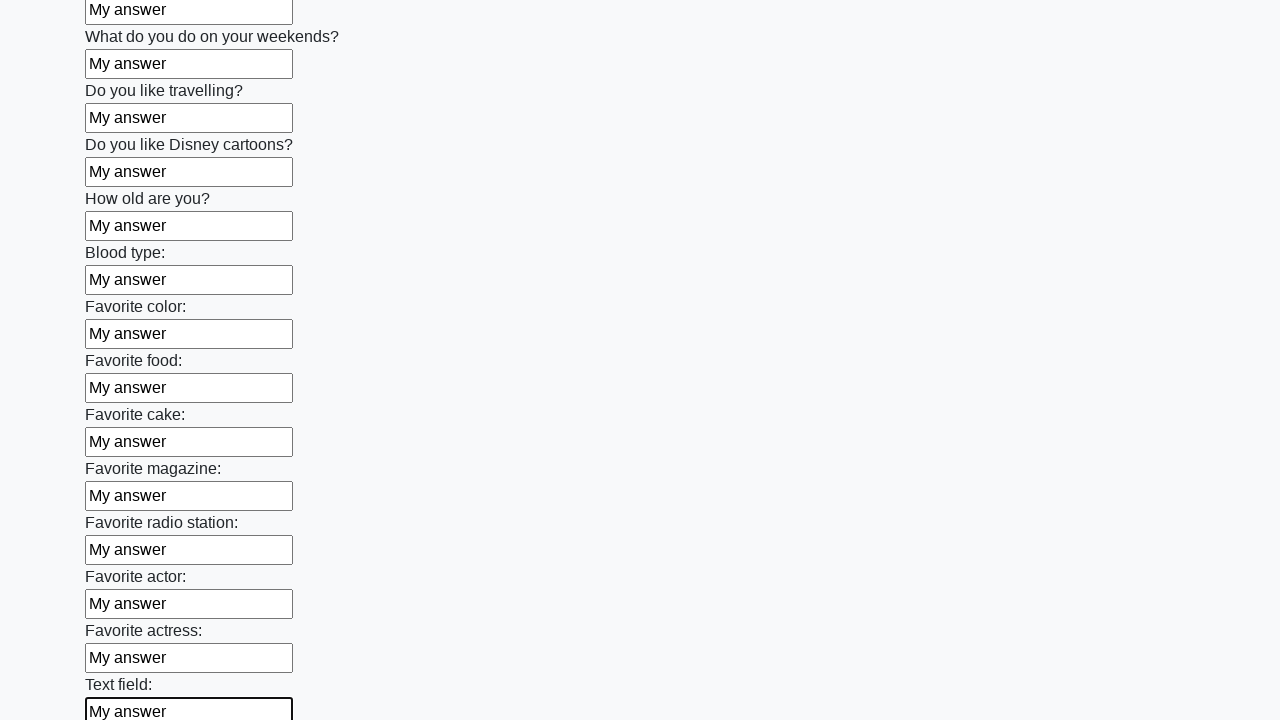

Filled an input field with 'My answer' on input >> nth=27
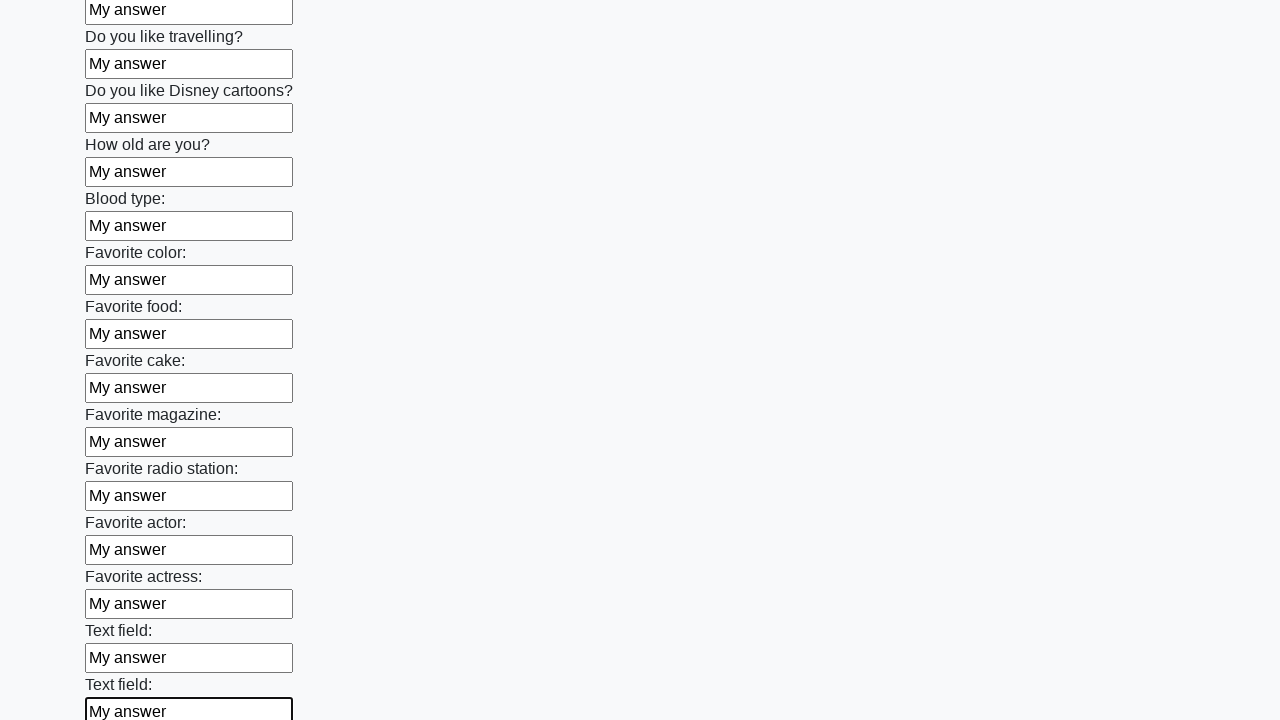

Filled an input field with 'My answer' on input >> nth=28
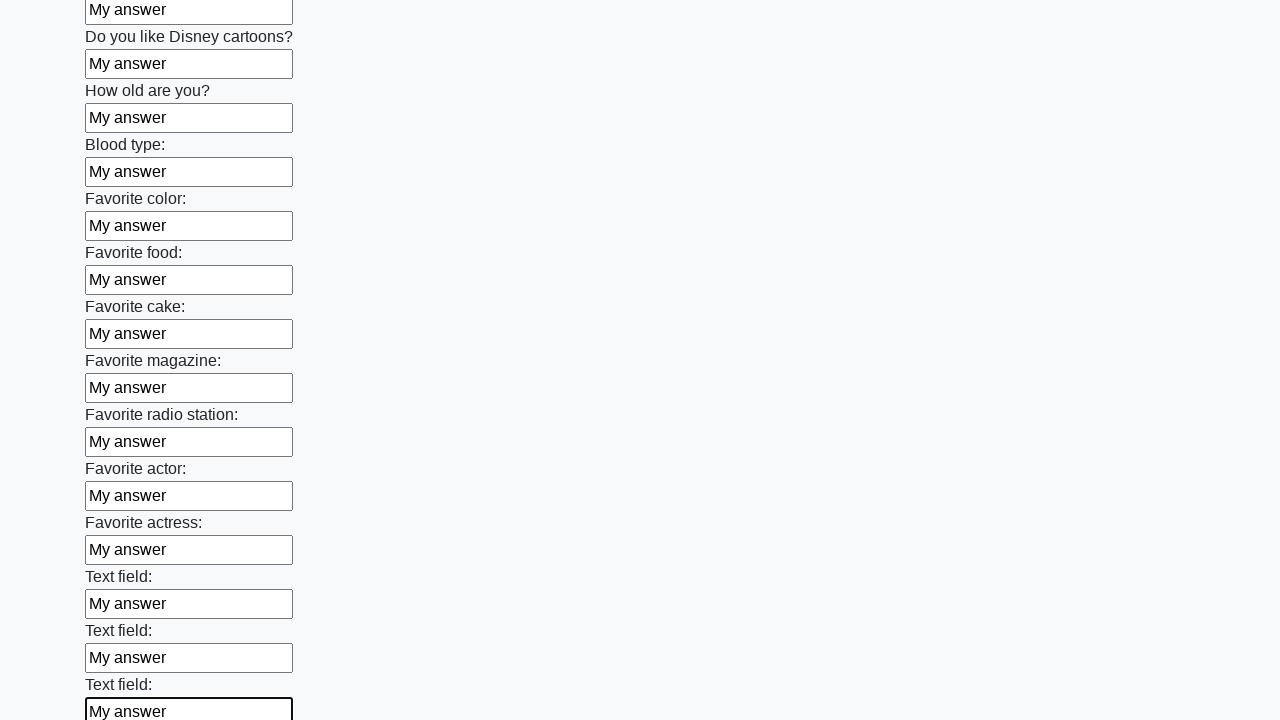

Filled an input field with 'My answer' on input >> nth=29
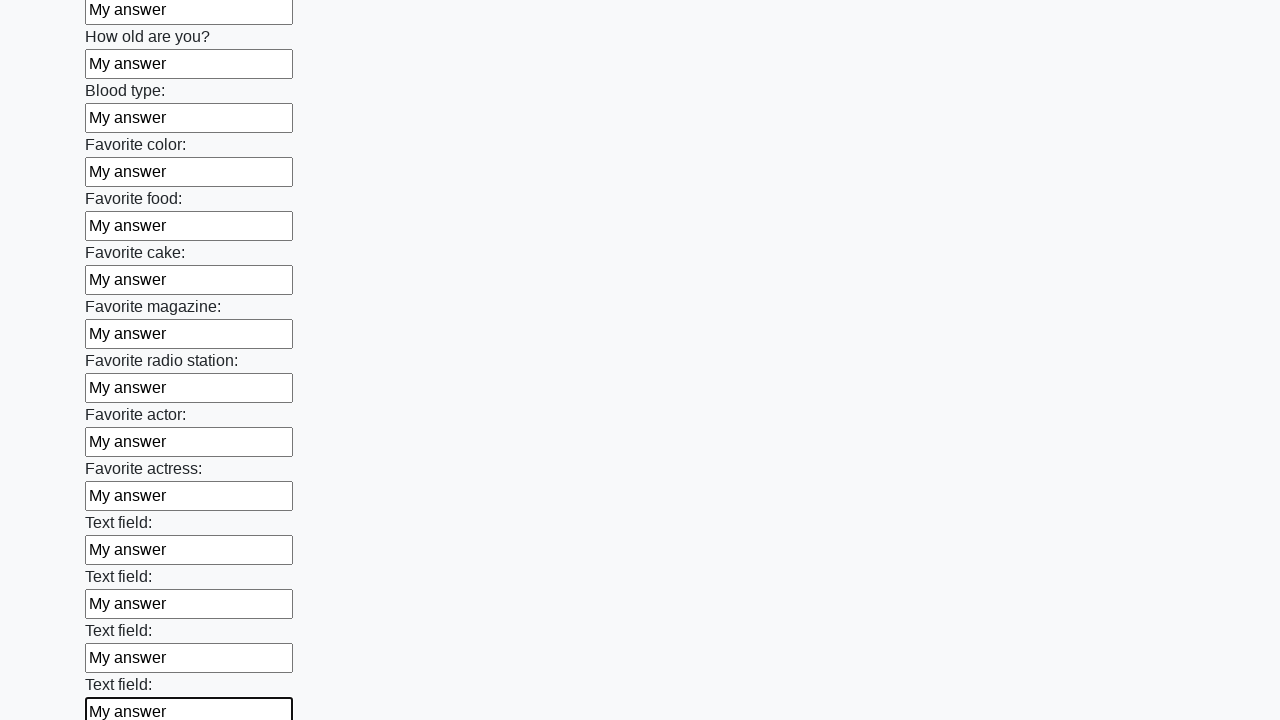

Filled an input field with 'My answer' on input >> nth=30
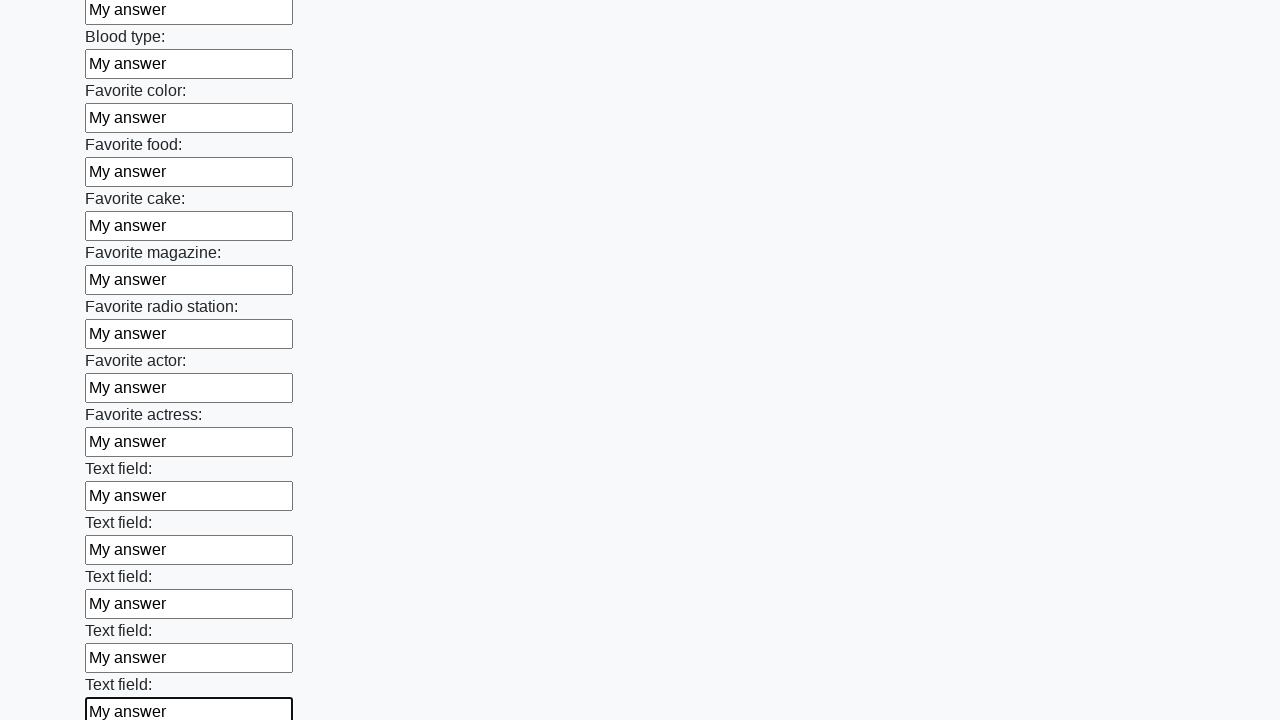

Filled an input field with 'My answer' on input >> nth=31
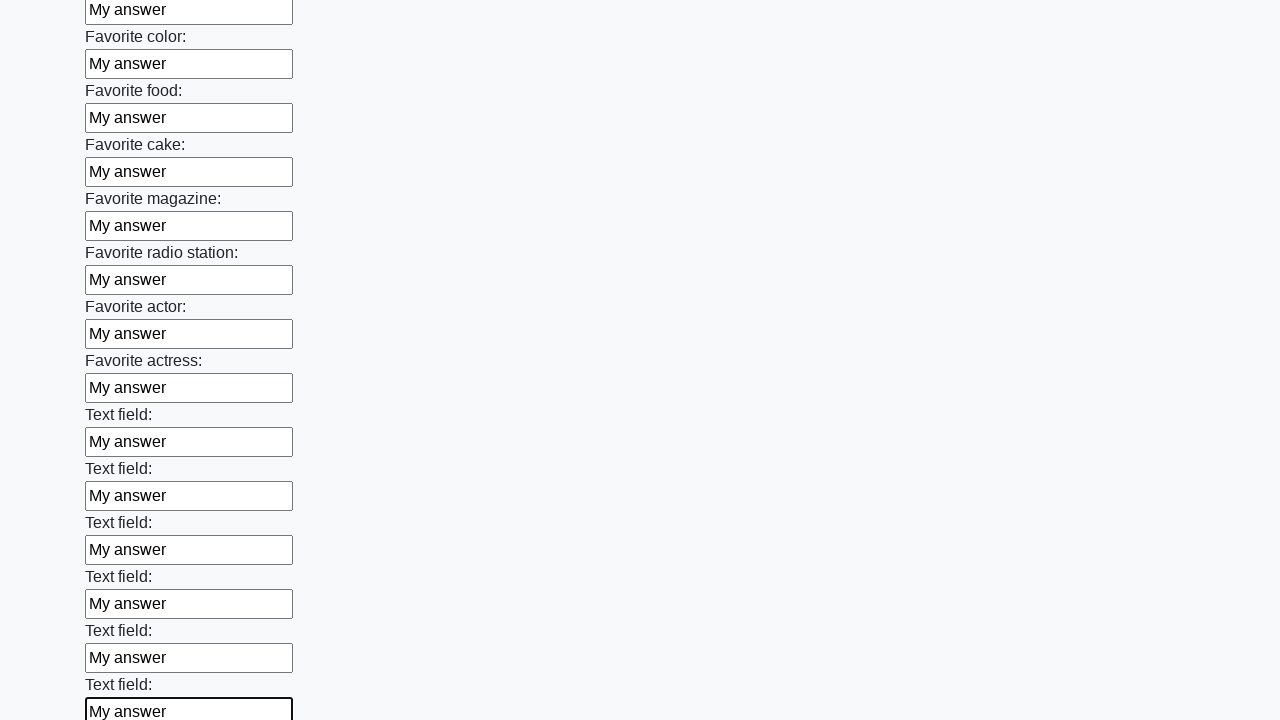

Filled an input field with 'My answer' on input >> nth=32
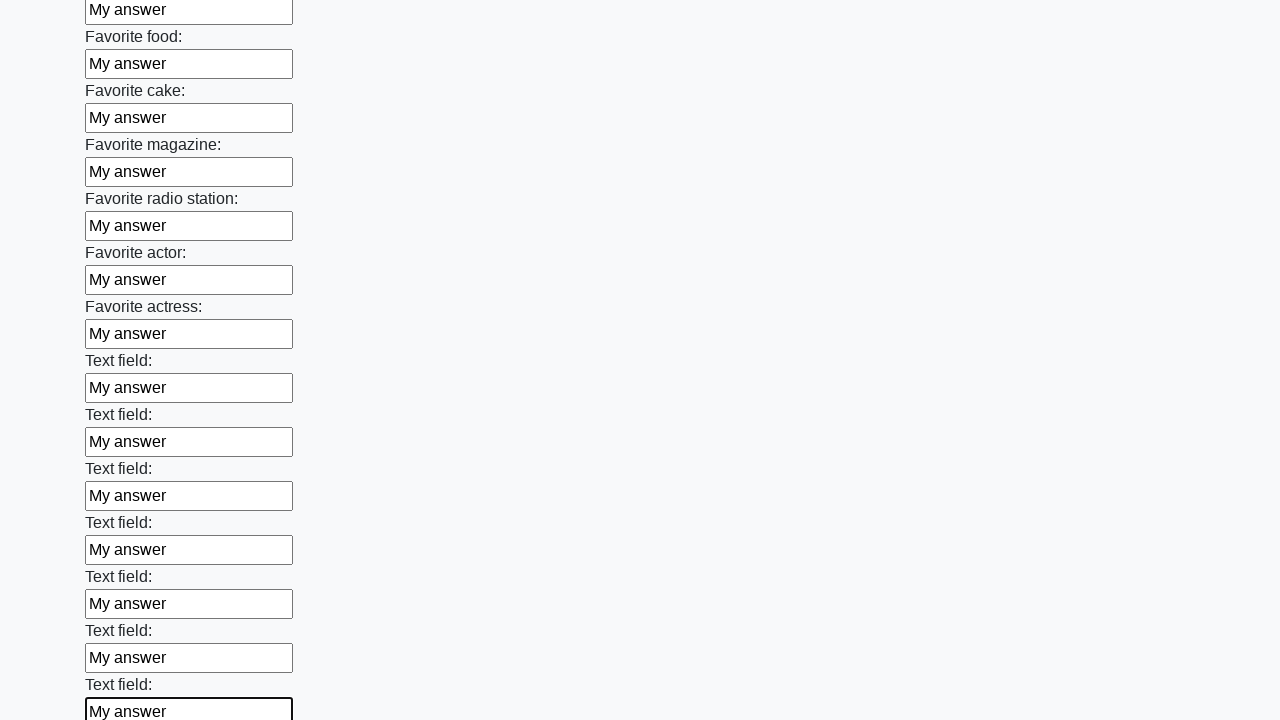

Filled an input field with 'My answer' on input >> nth=33
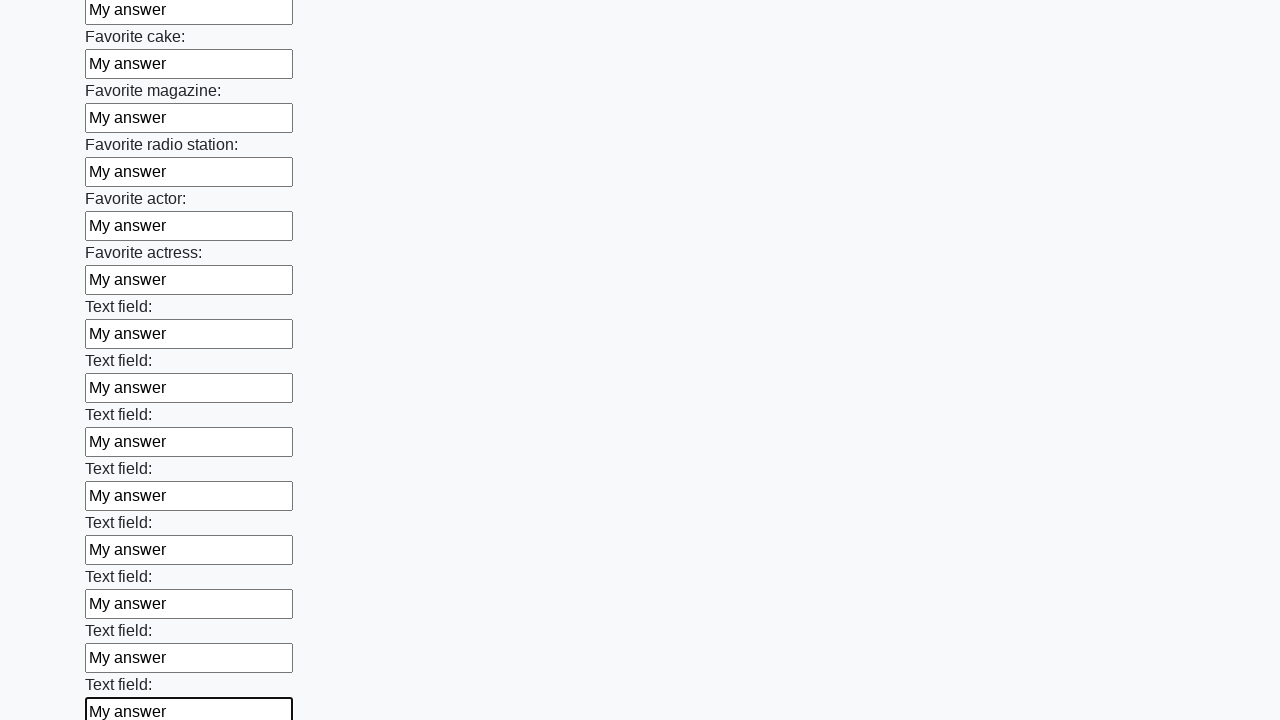

Filled an input field with 'My answer' on input >> nth=34
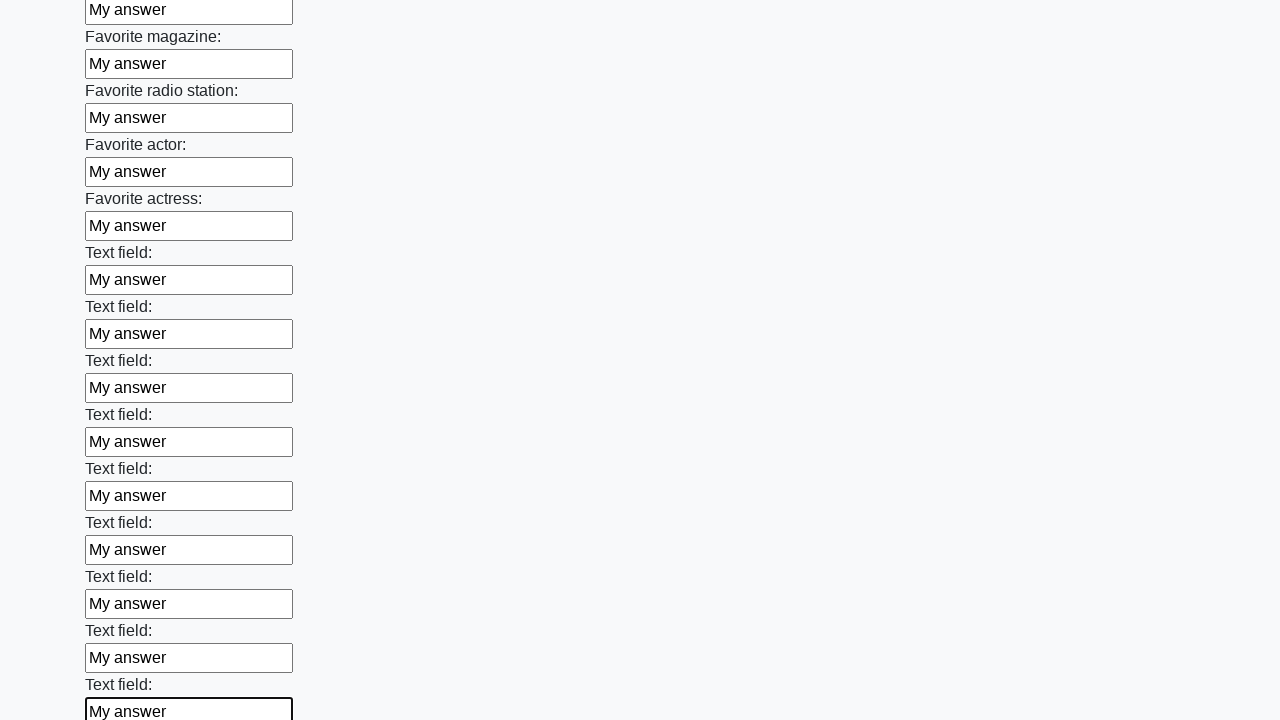

Filled an input field with 'My answer' on input >> nth=35
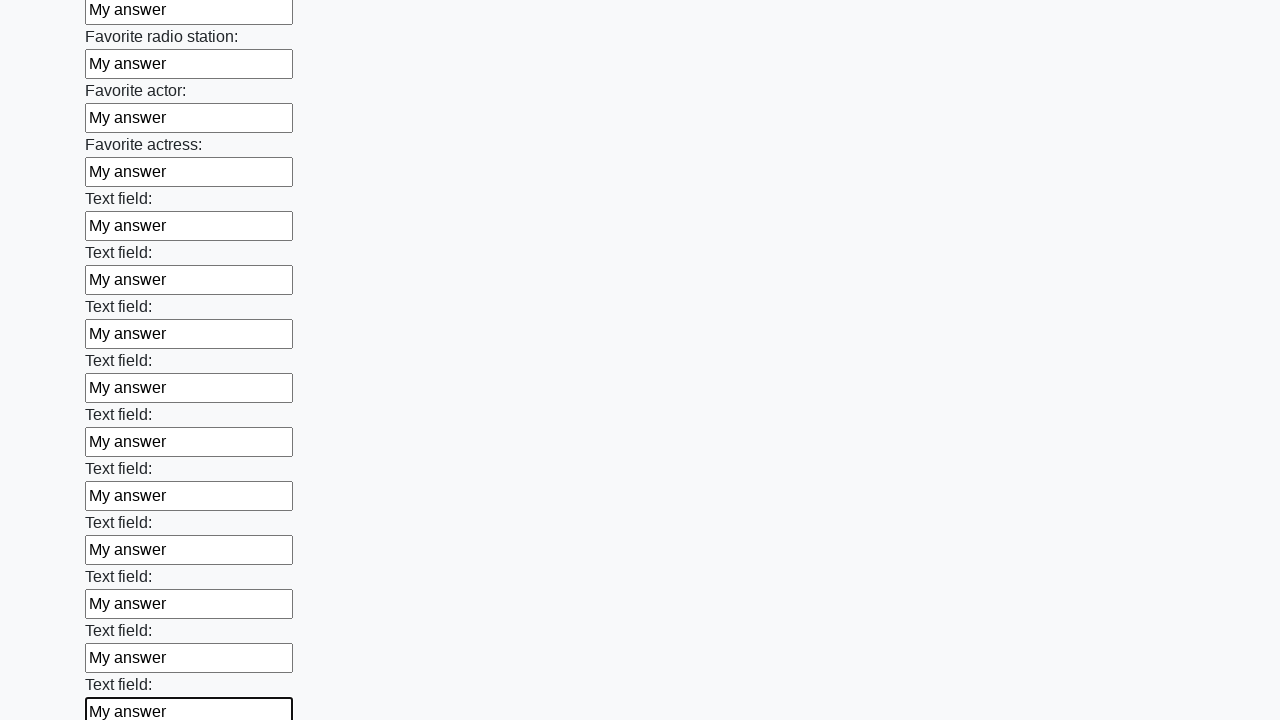

Filled an input field with 'My answer' on input >> nth=36
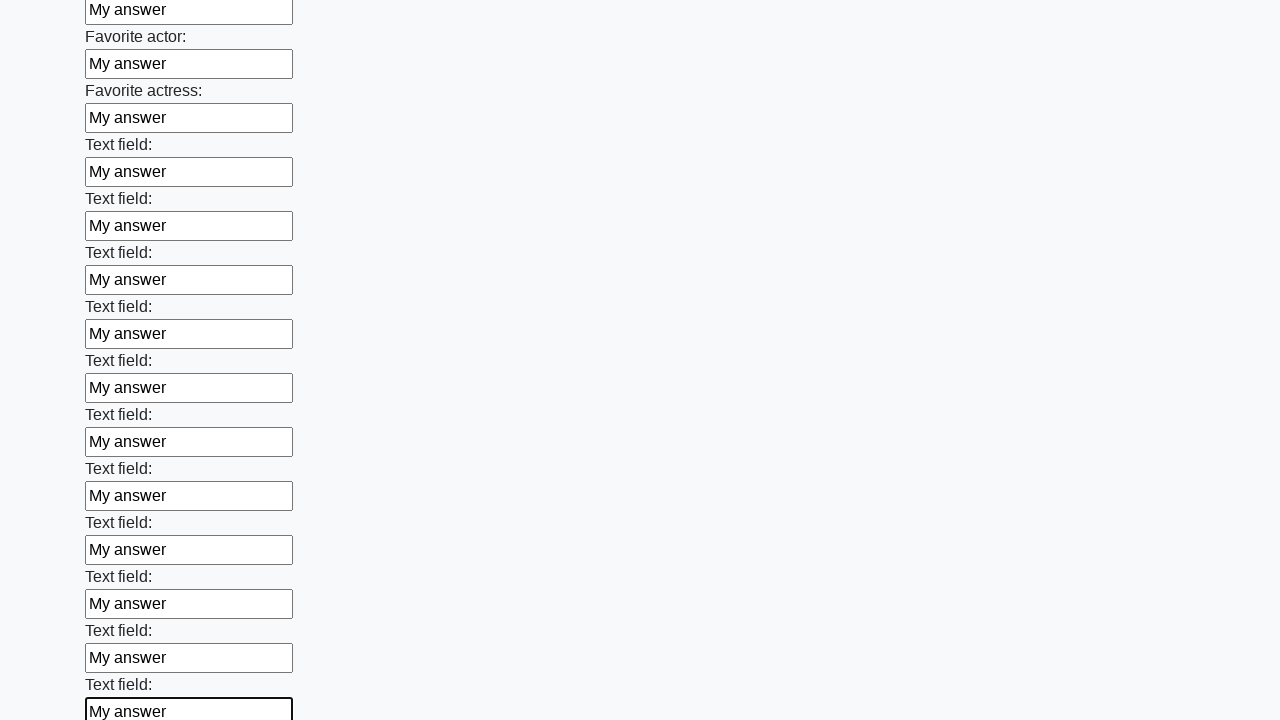

Filled an input field with 'My answer' on input >> nth=37
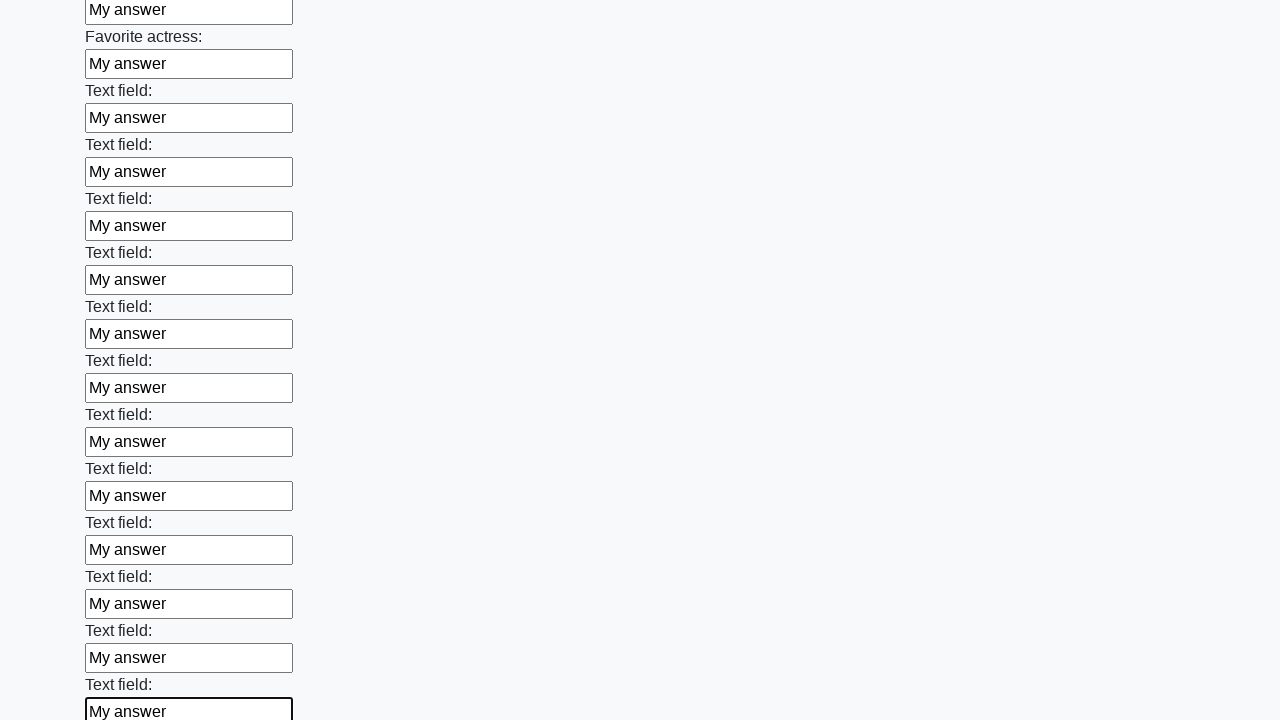

Filled an input field with 'My answer' on input >> nth=38
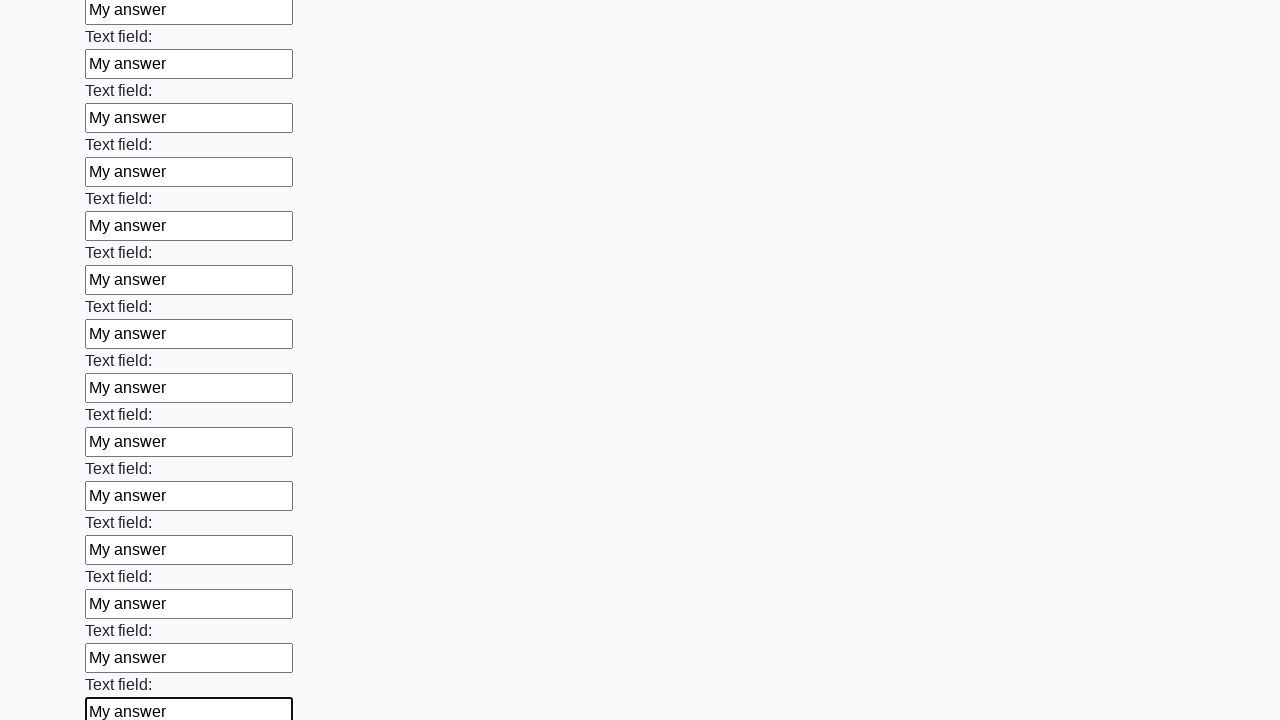

Filled an input field with 'My answer' on input >> nth=39
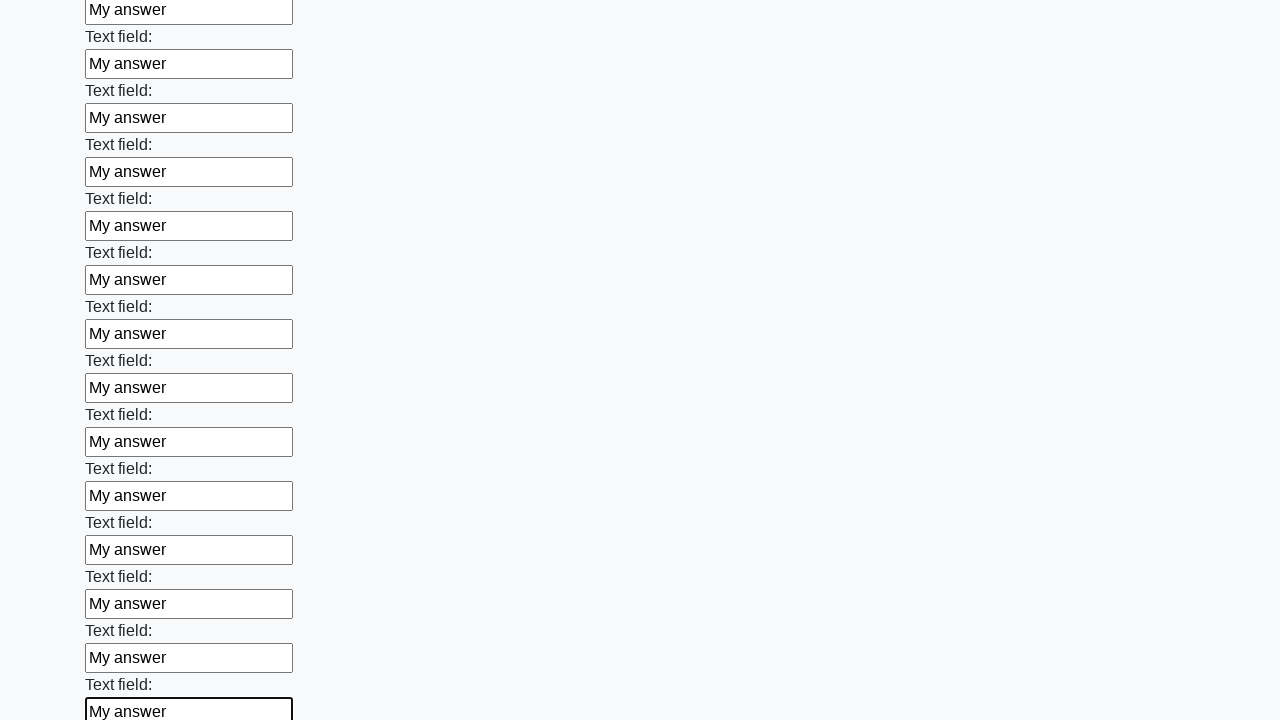

Filled an input field with 'My answer' on input >> nth=40
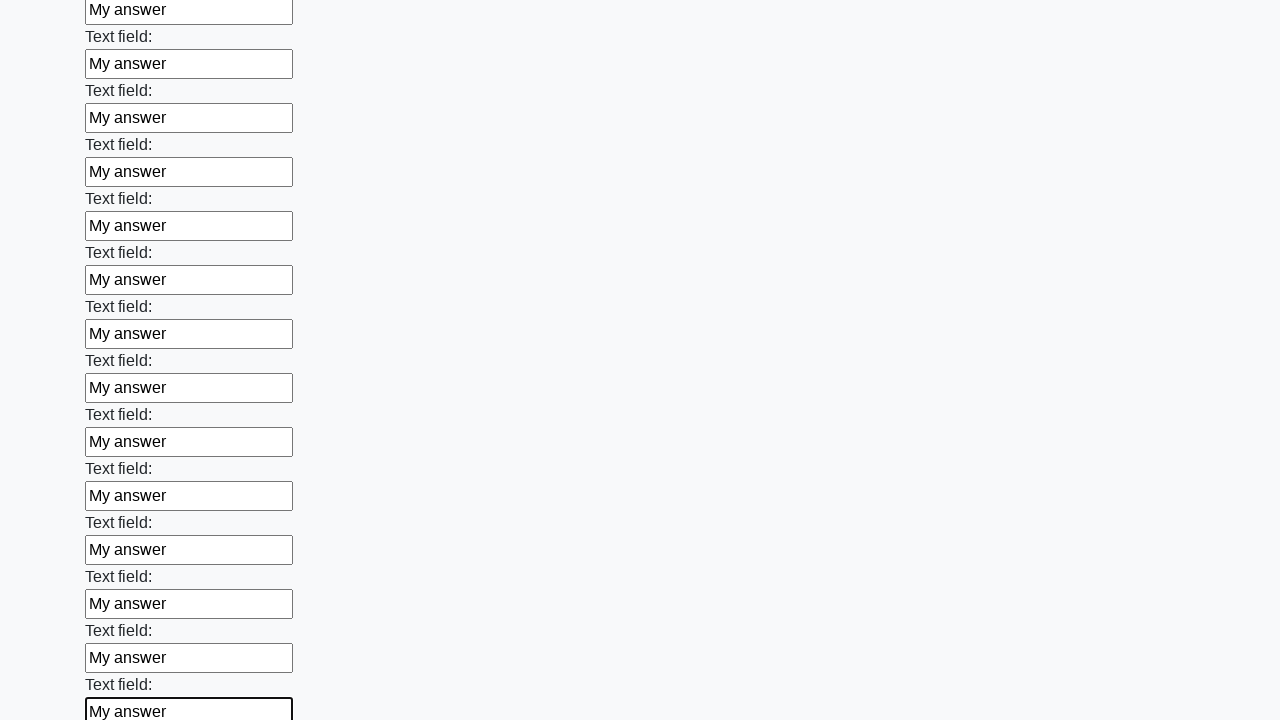

Filled an input field with 'My answer' on input >> nth=41
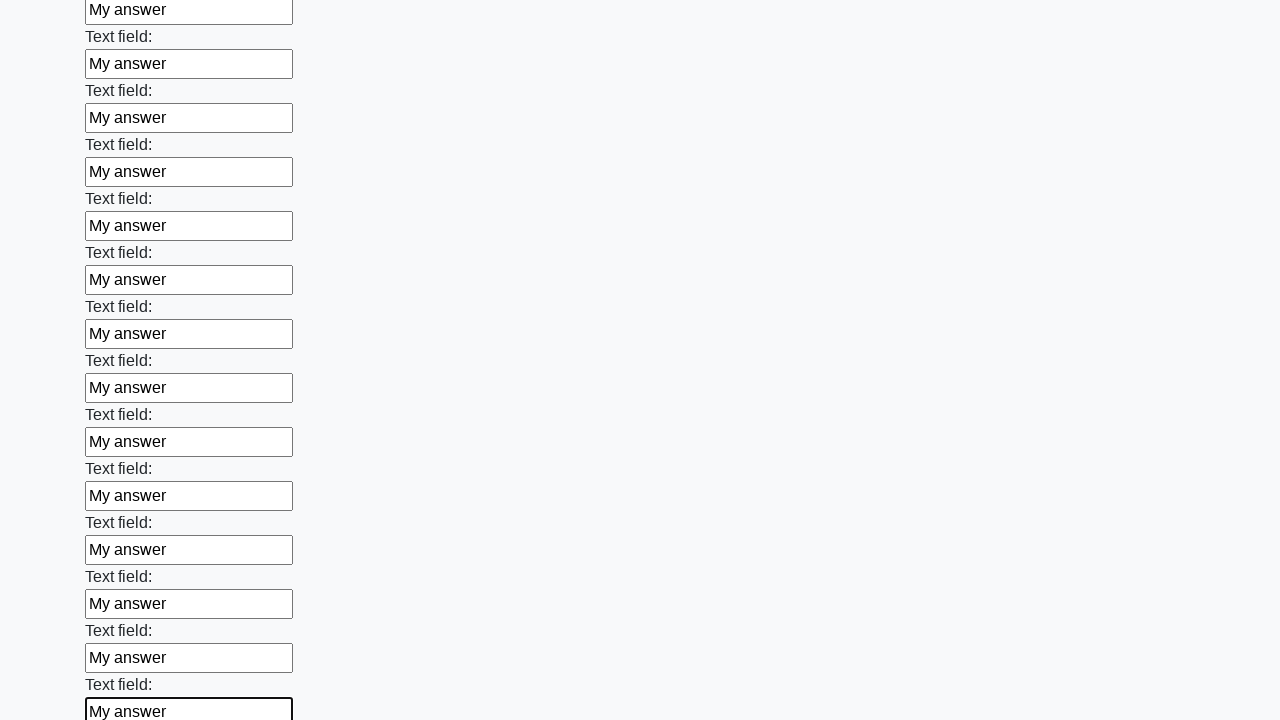

Filled an input field with 'My answer' on input >> nth=42
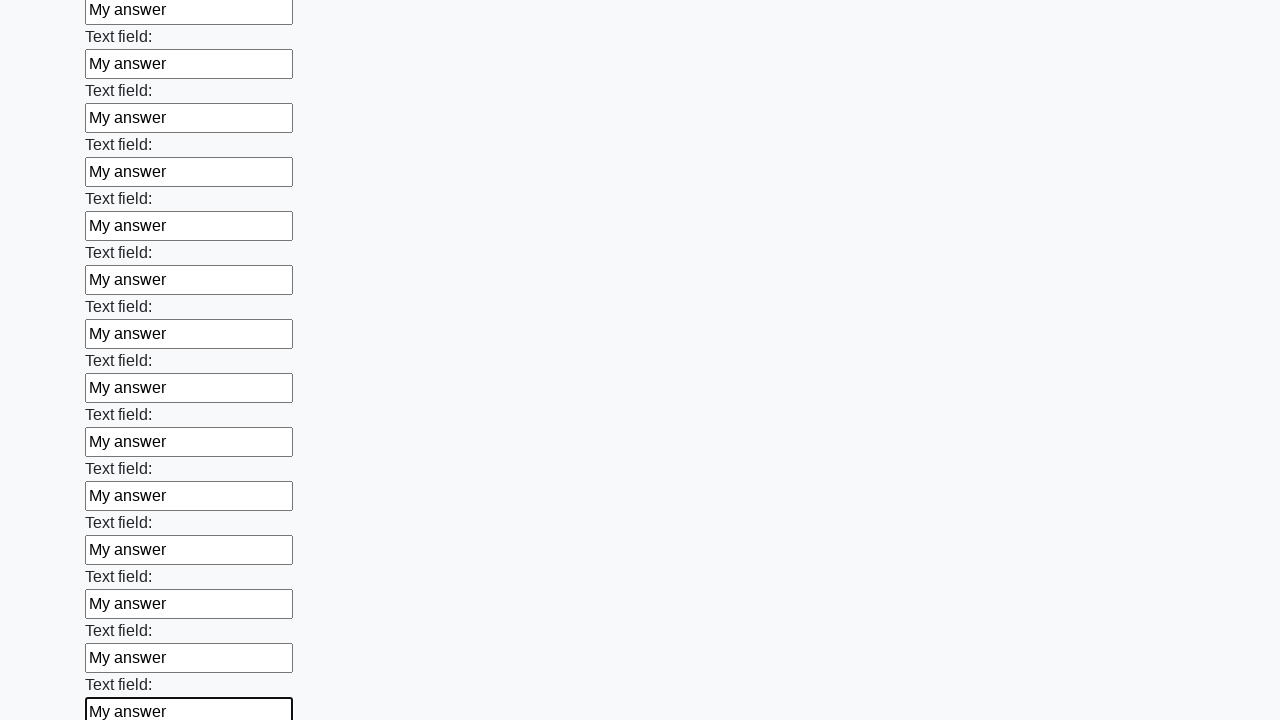

Filled an input field with 'My answer' on input >> nth=43
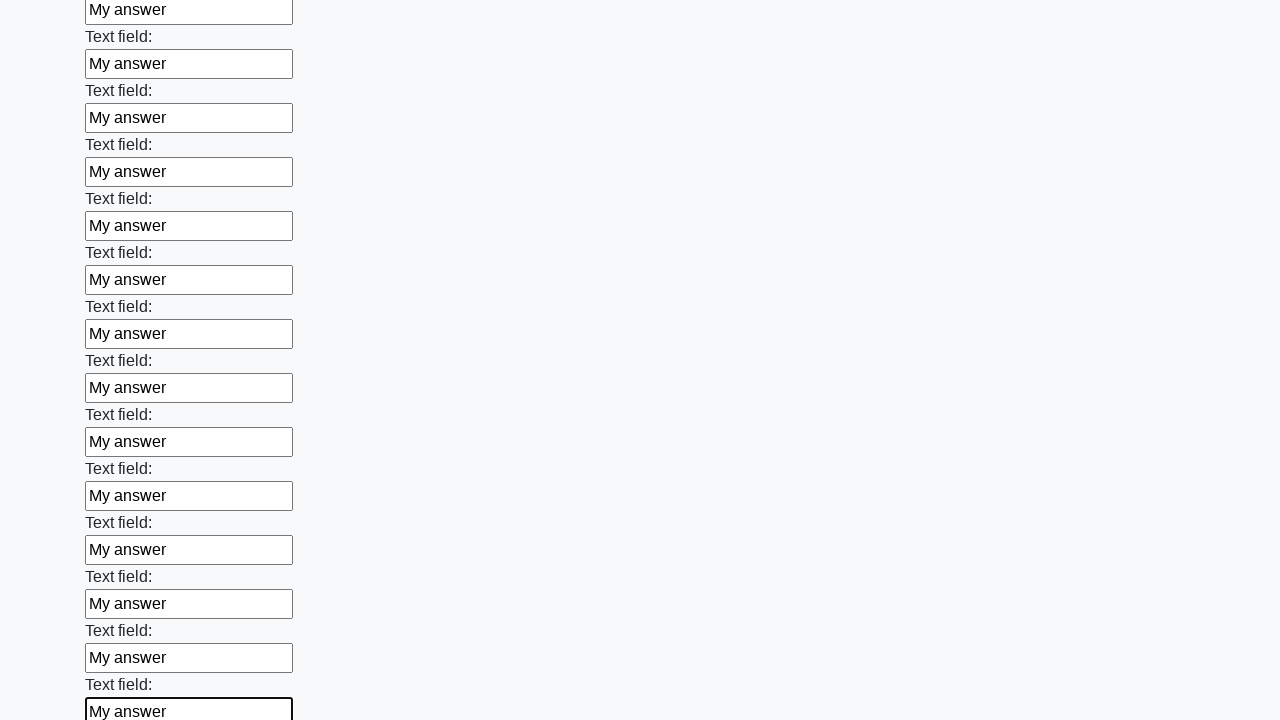

Filled an input field with 'My answer' on input >> nth=44
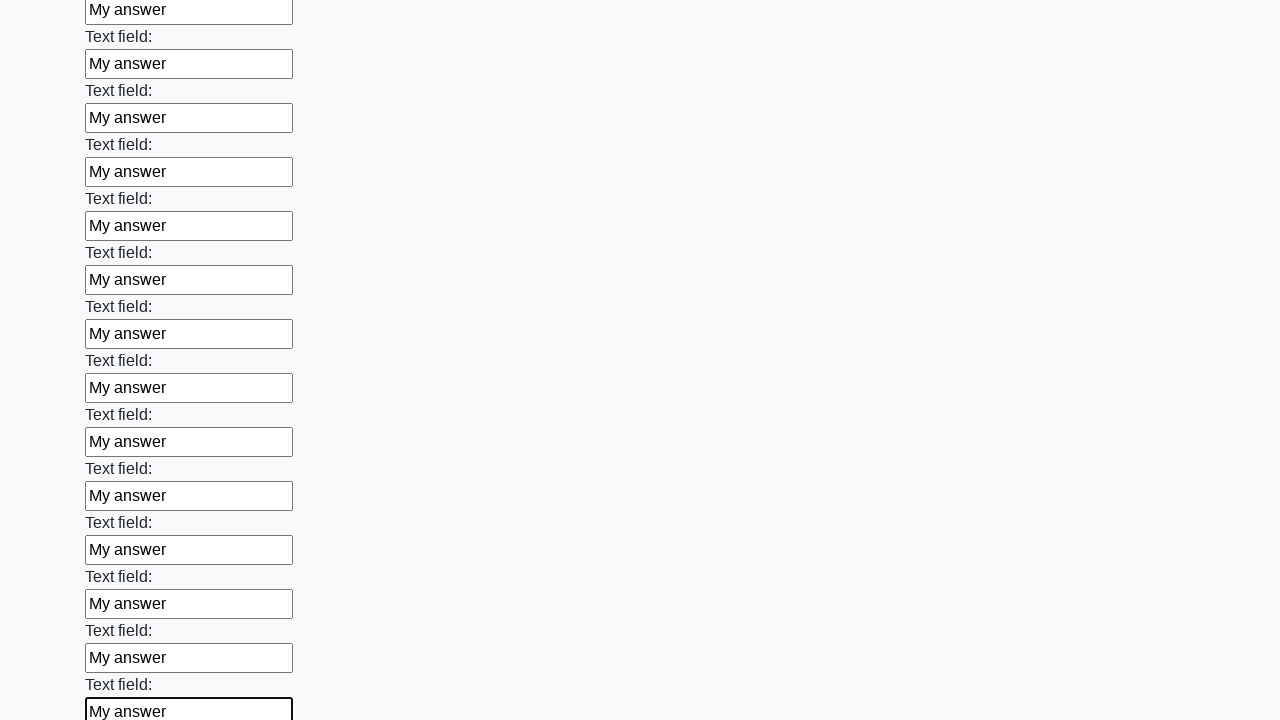

Filled an input field with 'My answer' on input >> nth=45
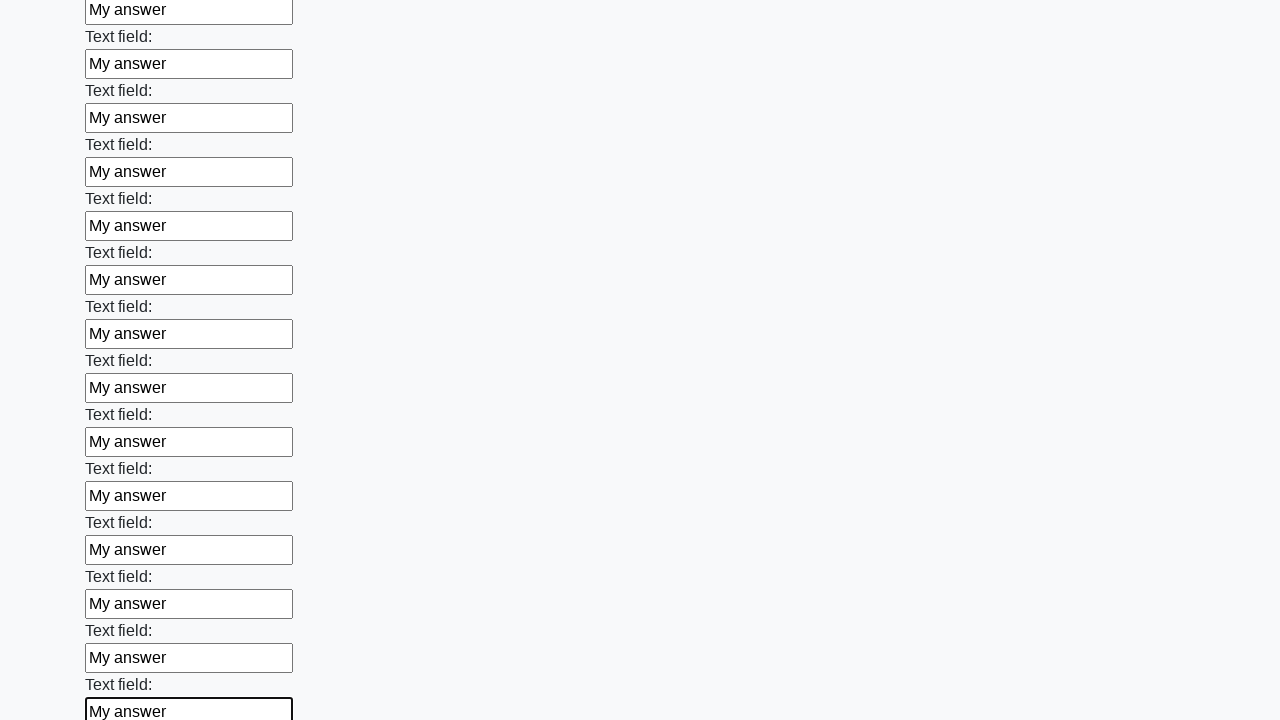

Filled an input field with 'My answer' on input >> nth=46
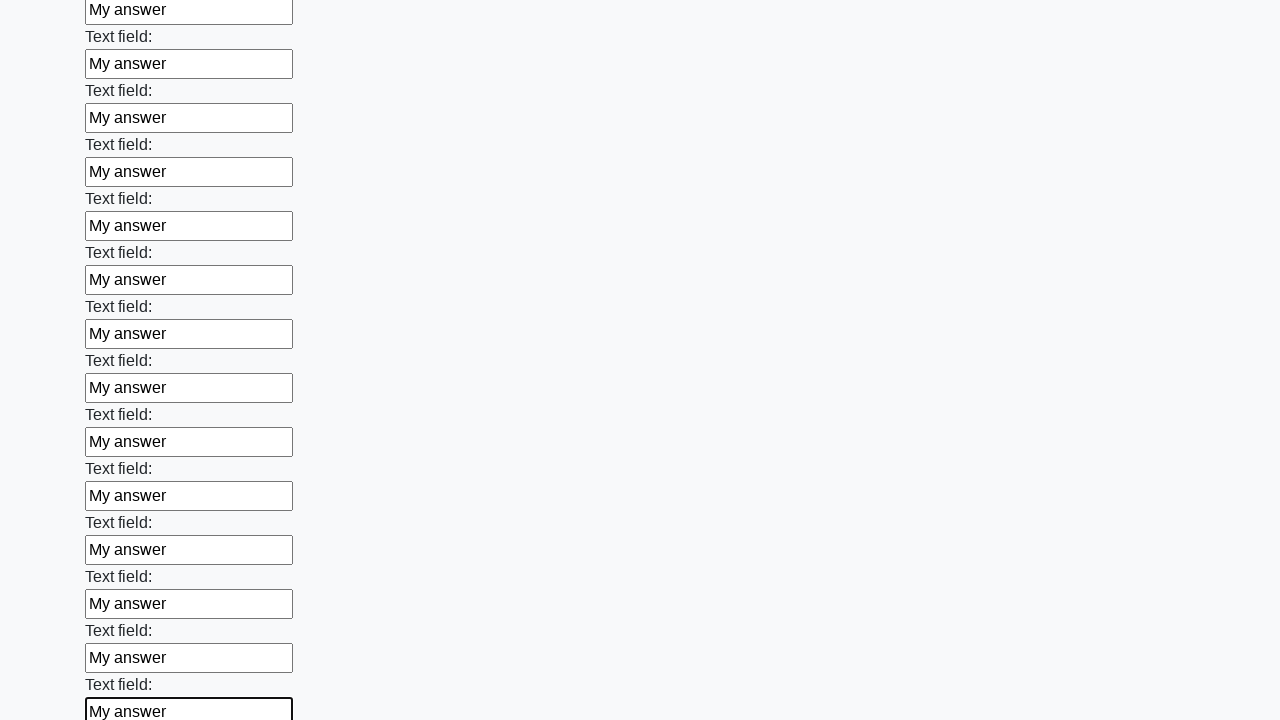

Filled an input field with 'My answer' on input >> nth=47
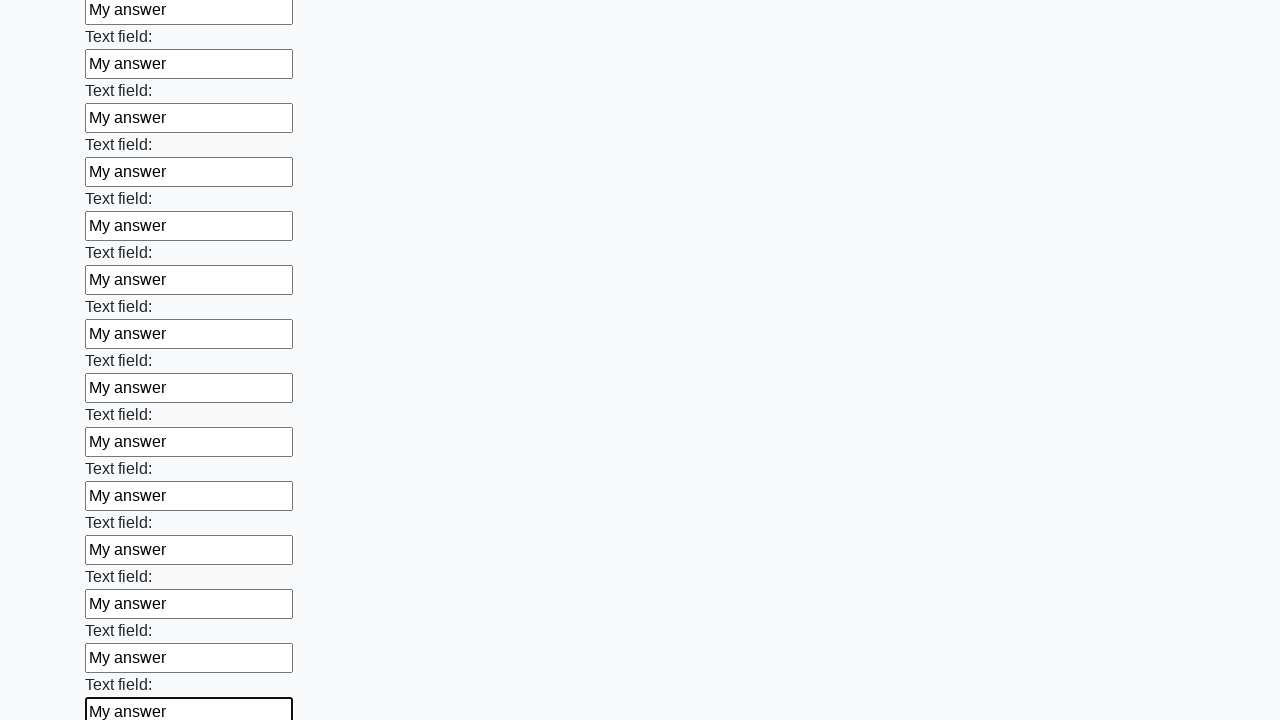

Filled an input field with 'My answer' on input >> nth=48
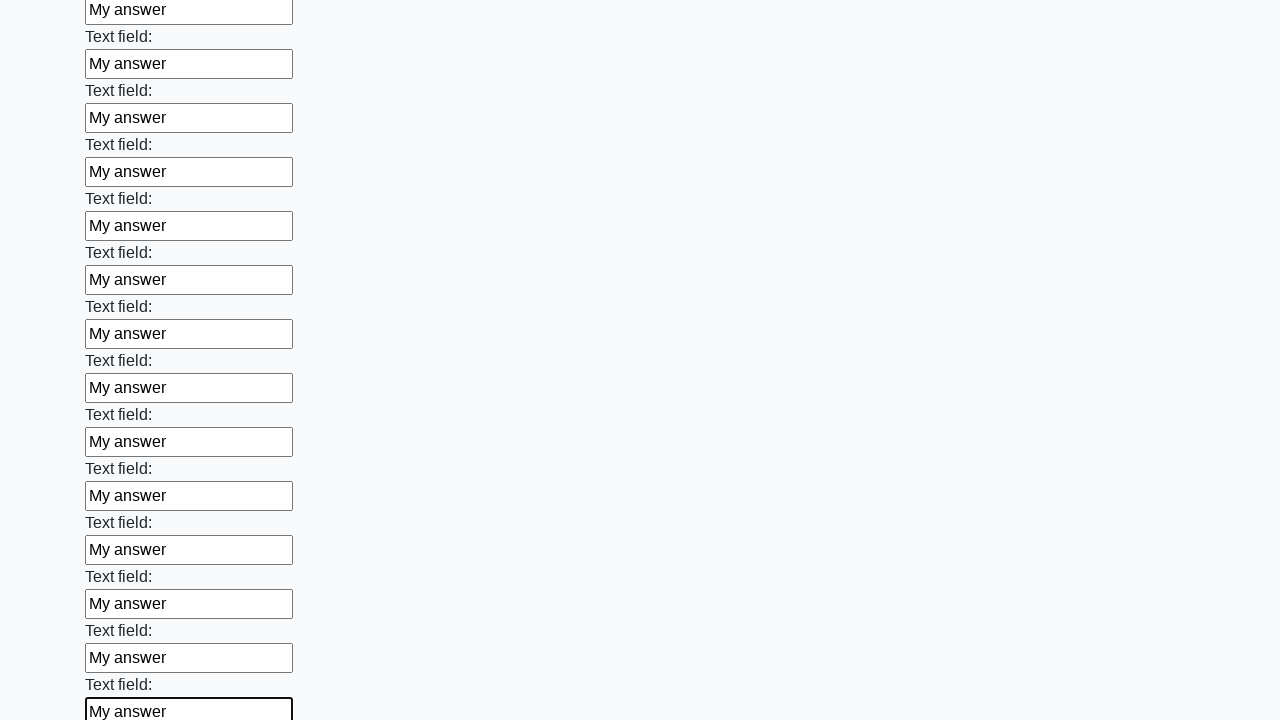

Filled an input field with 'My answer' on input >> nth=49
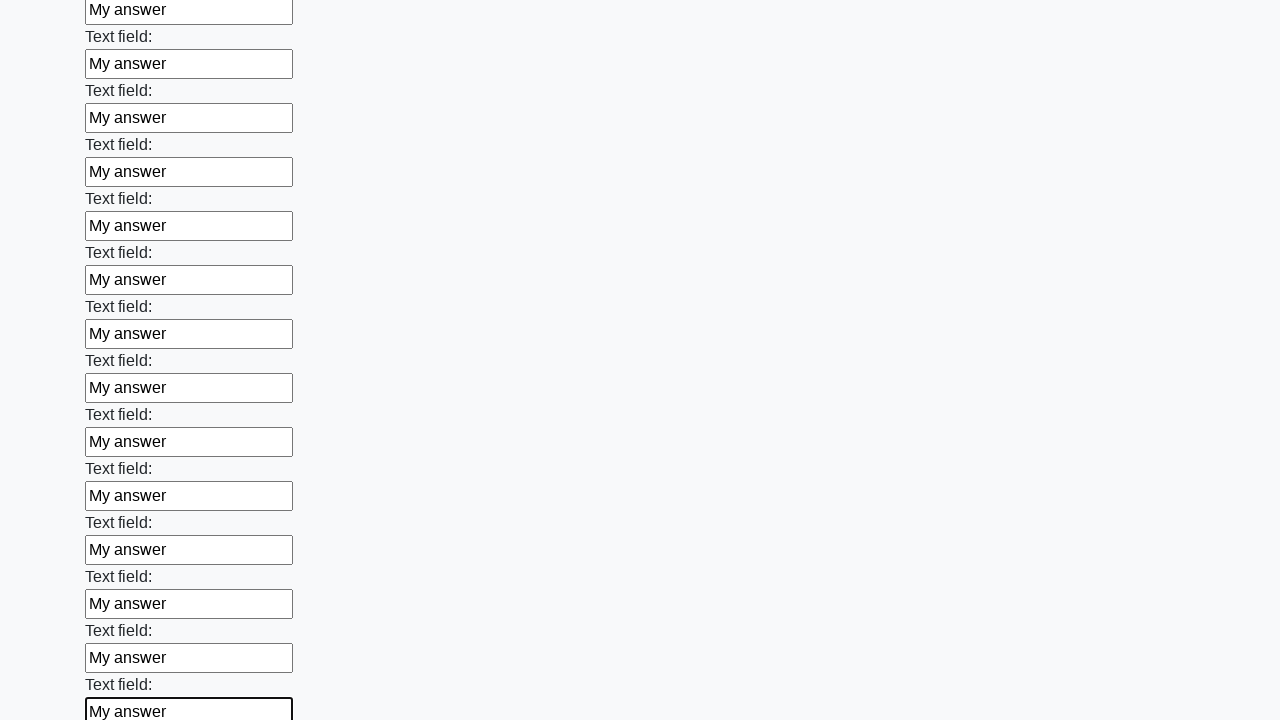

Filled an input field with 'My answer' on input >> nth=50
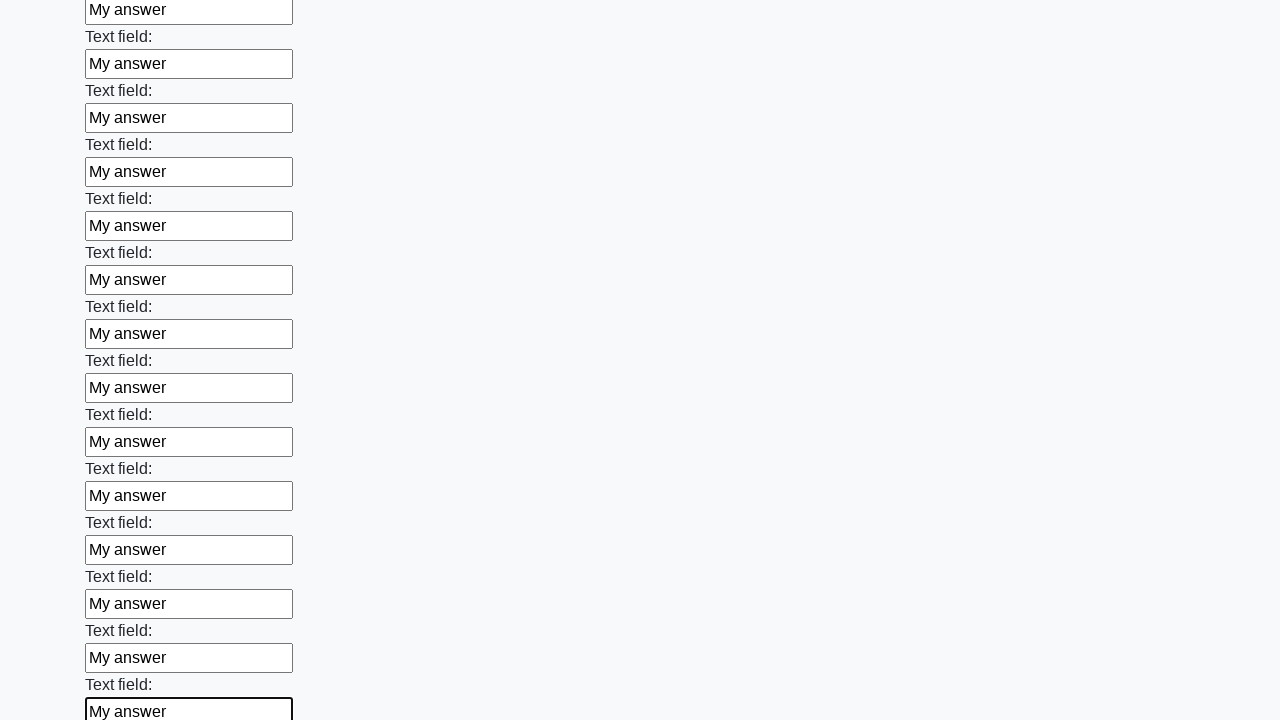

Filled an input field with 'My answer' on input >> nth=51
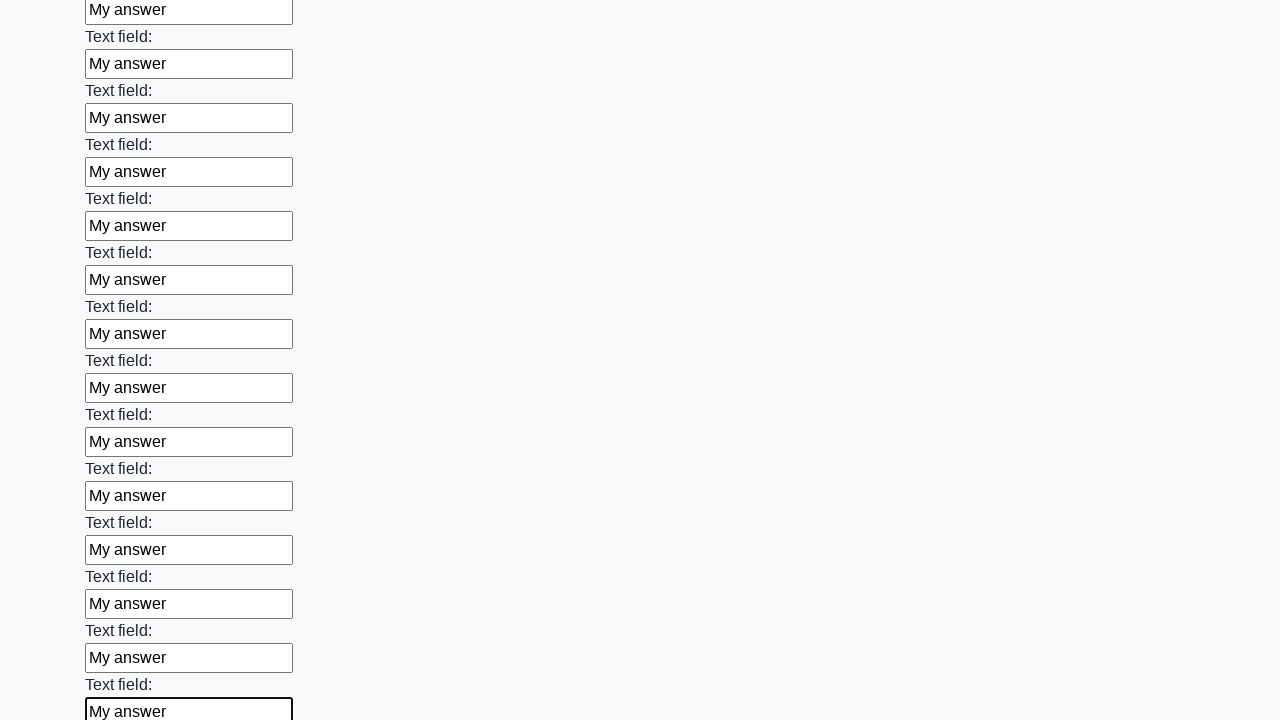

Filled an input field with 'My answer' on input >> nth=52
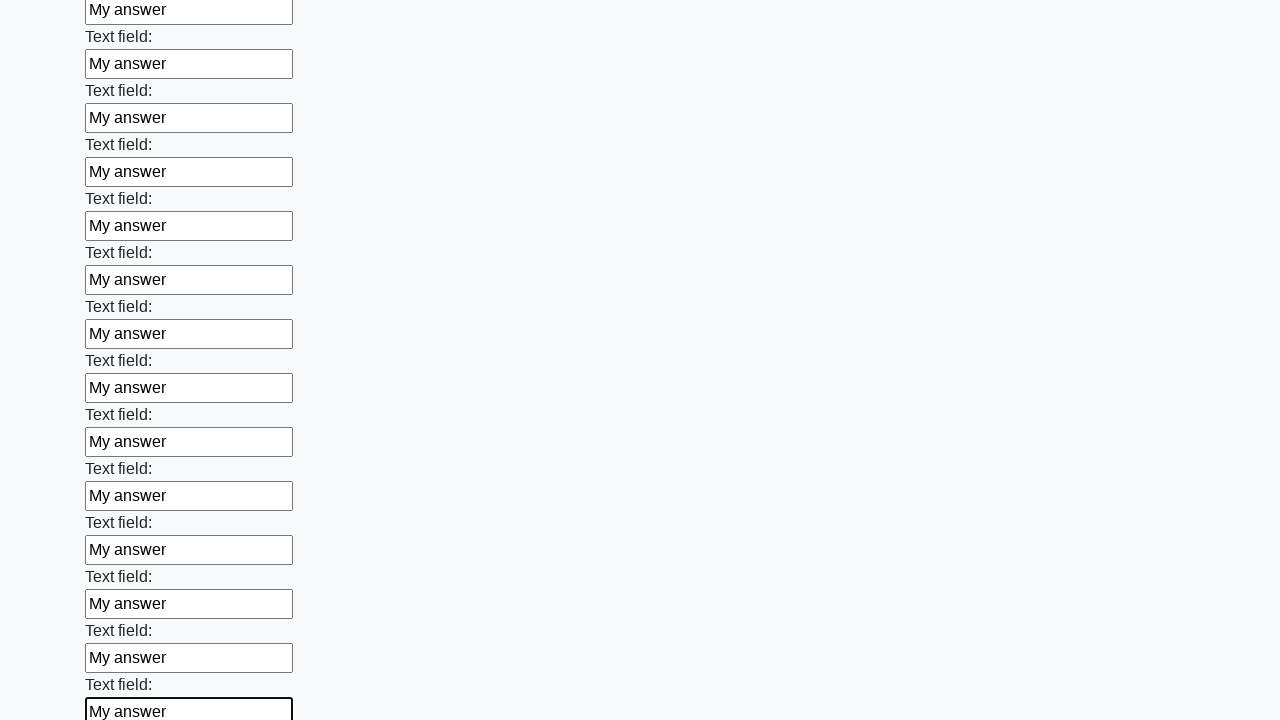

Filled an input field with 'My answer' on input >> nth=53
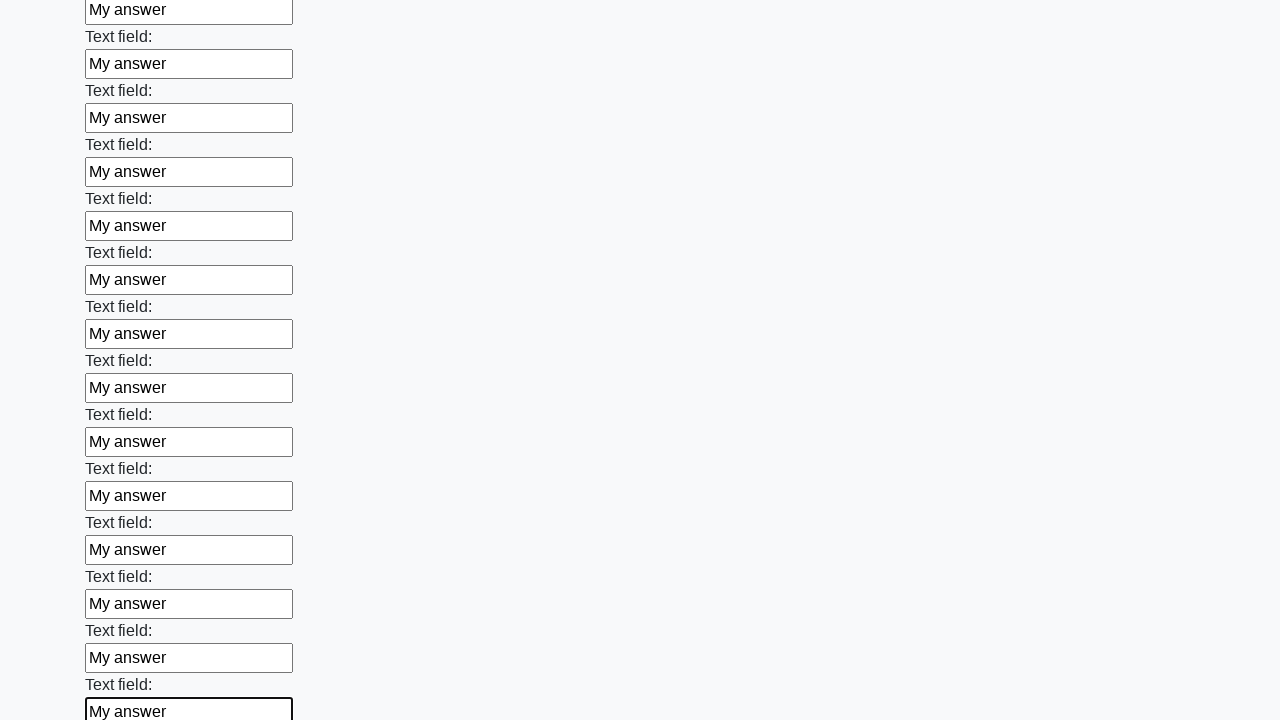

Filled an input field with 'My answer' on input >> nth=54
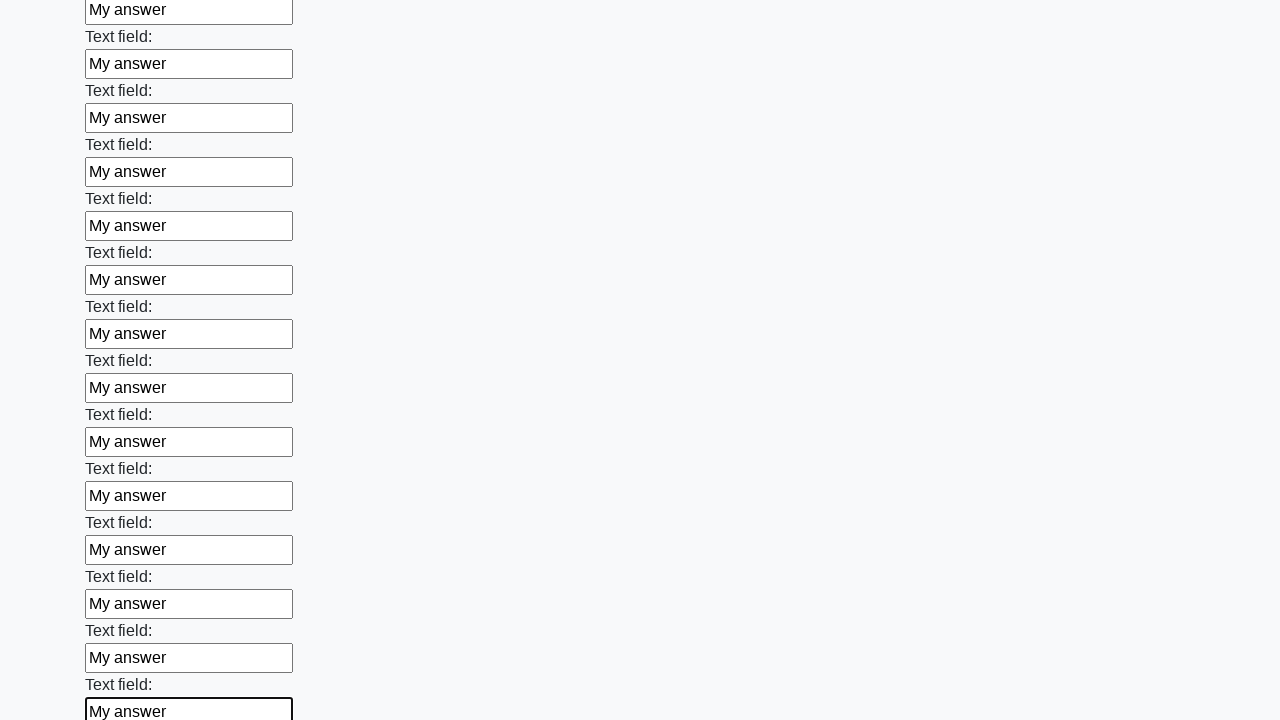

Filled an input field with 'My answer' on input >> nth=55
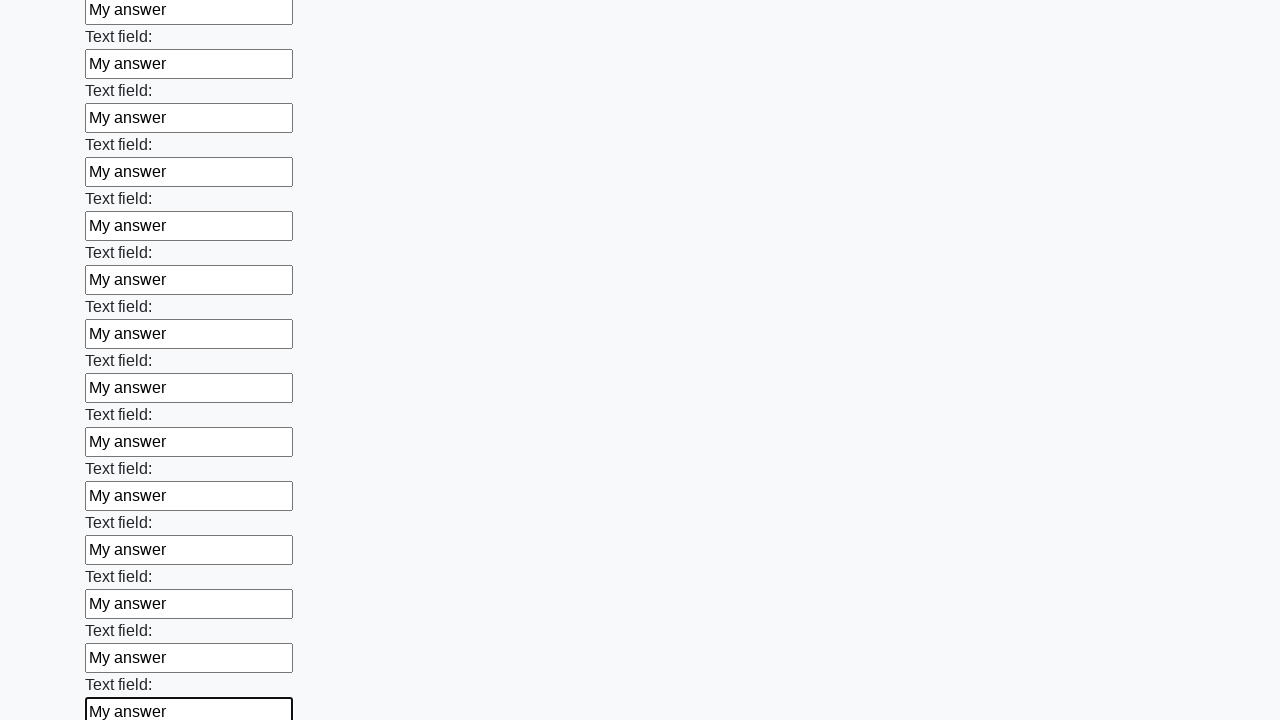

Filled an input field with 'My answer' on input >> nth=56
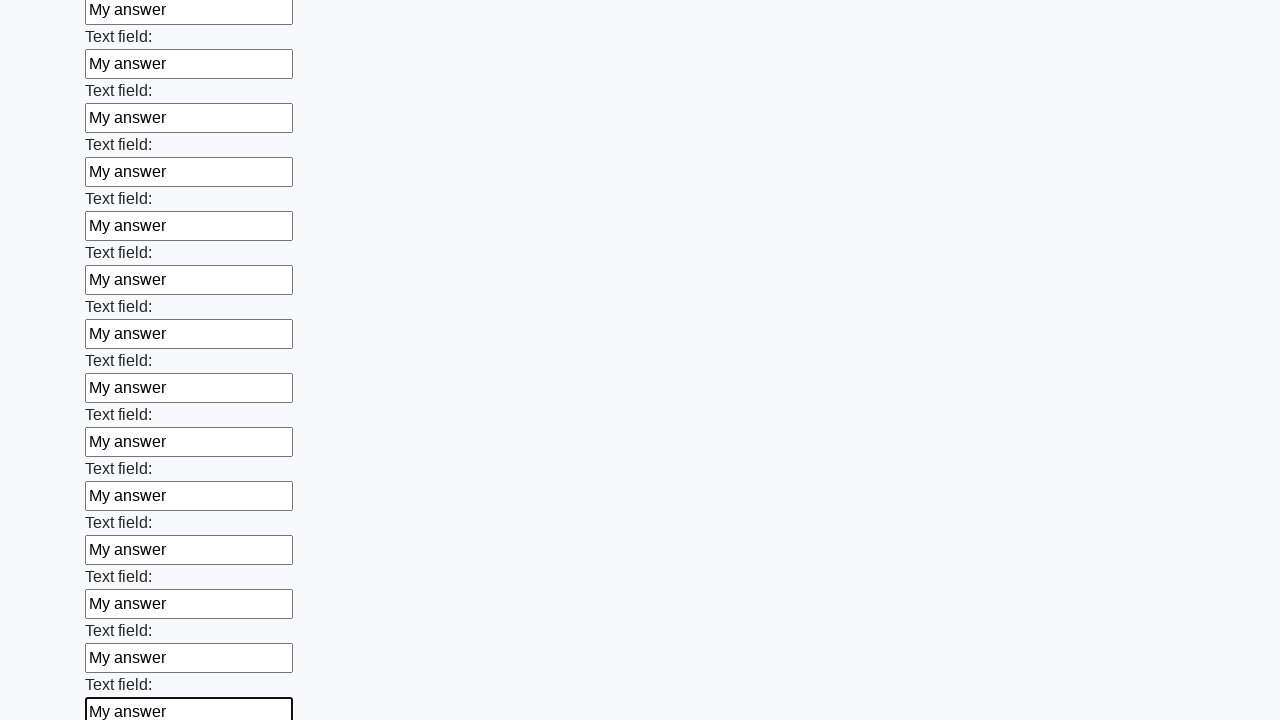

Filled an input field with 'My answer' on input >> nth=57
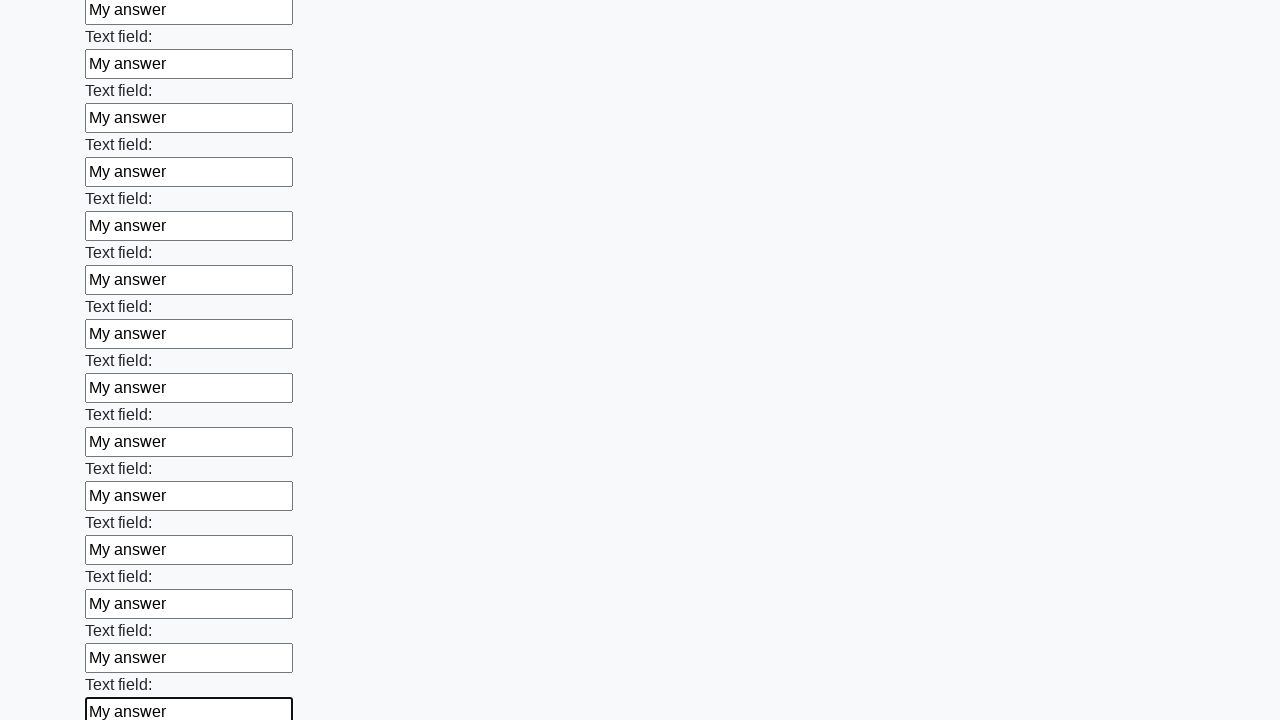

Filled an input field with 'My answer' on input >> nth=58
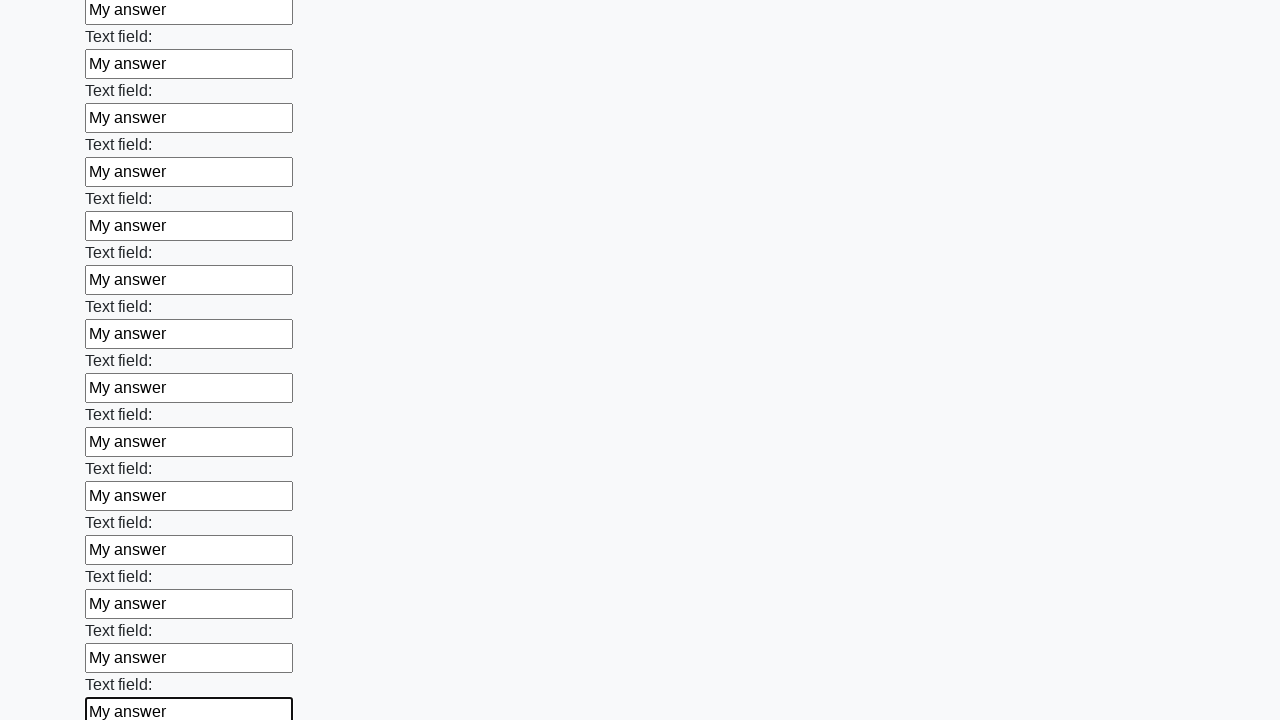

Filled an input field with 'My answer' on input >> nth=59
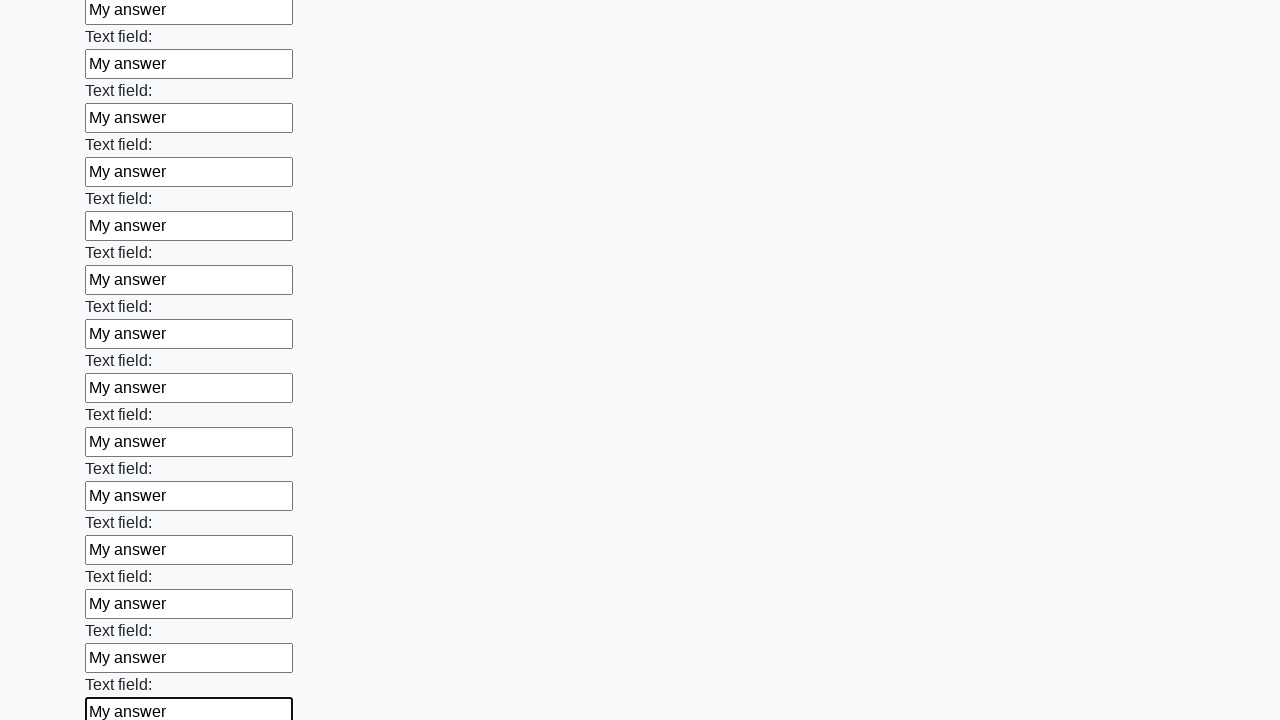

Filled an input field with 'My answer' on input >> nth=60
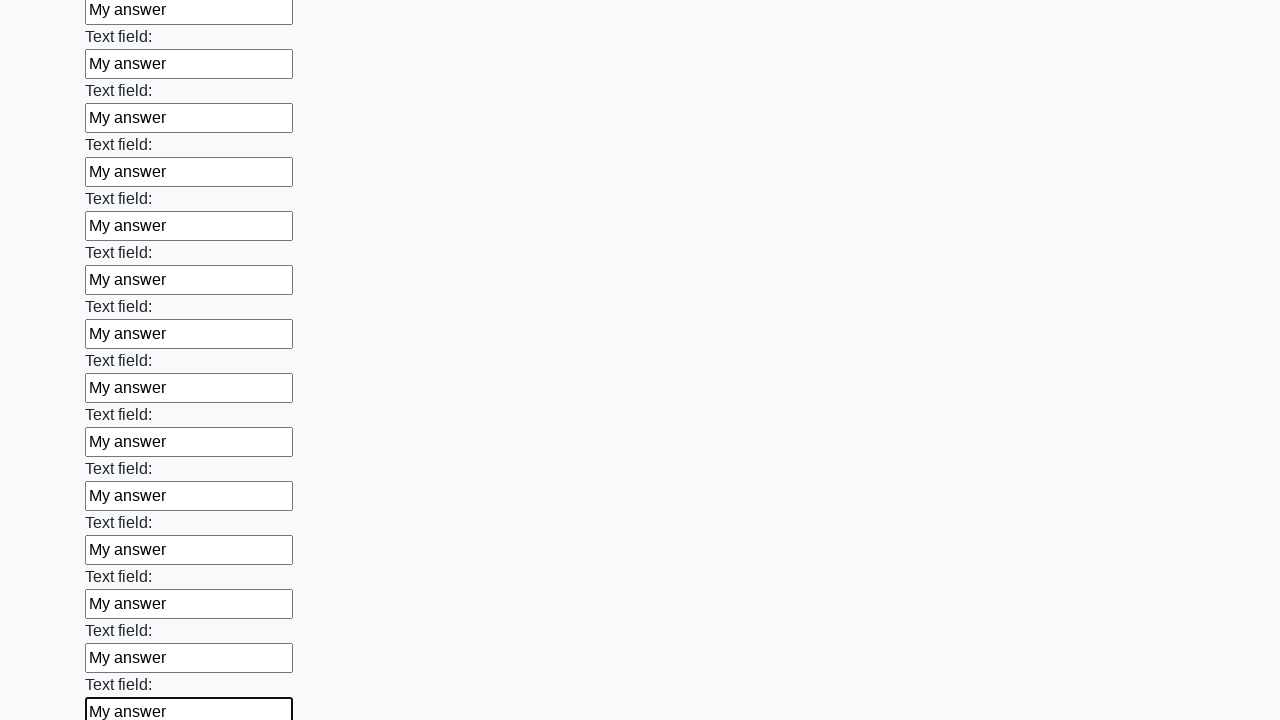

Filled an input field with 'My answer' on input >> nth=61
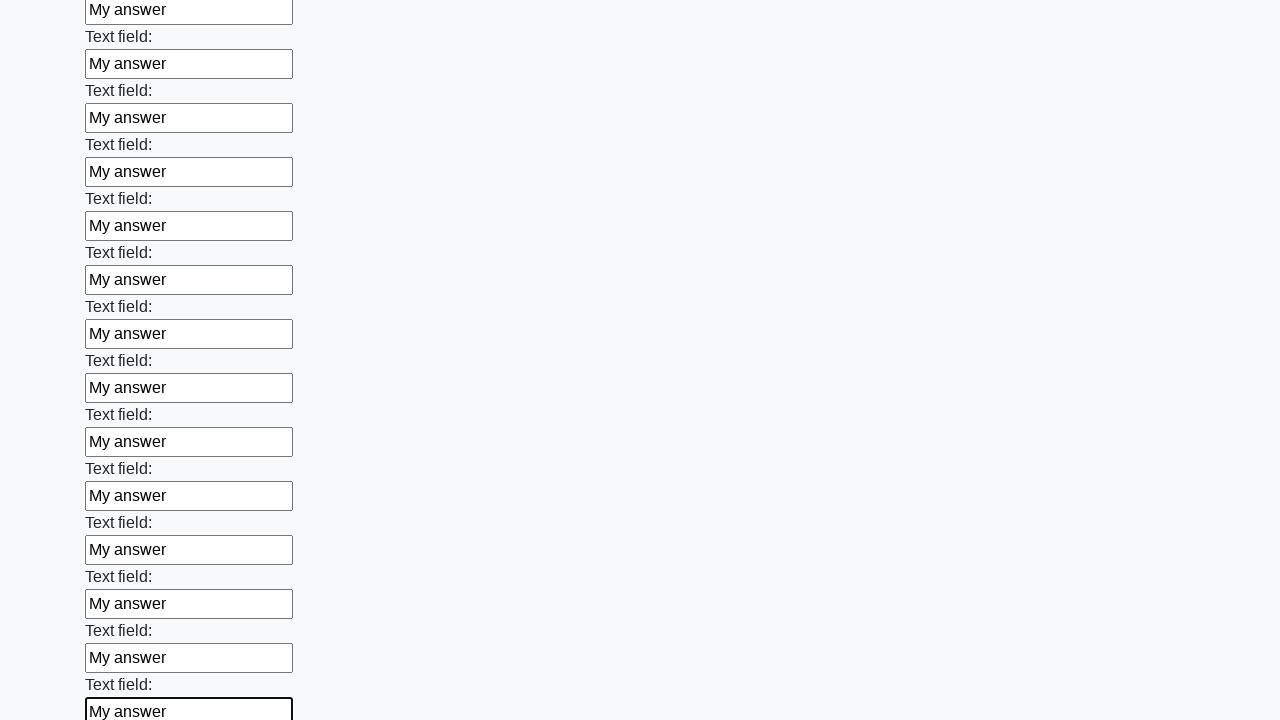

Filled an input field with 'My answer' on input >> nth=62
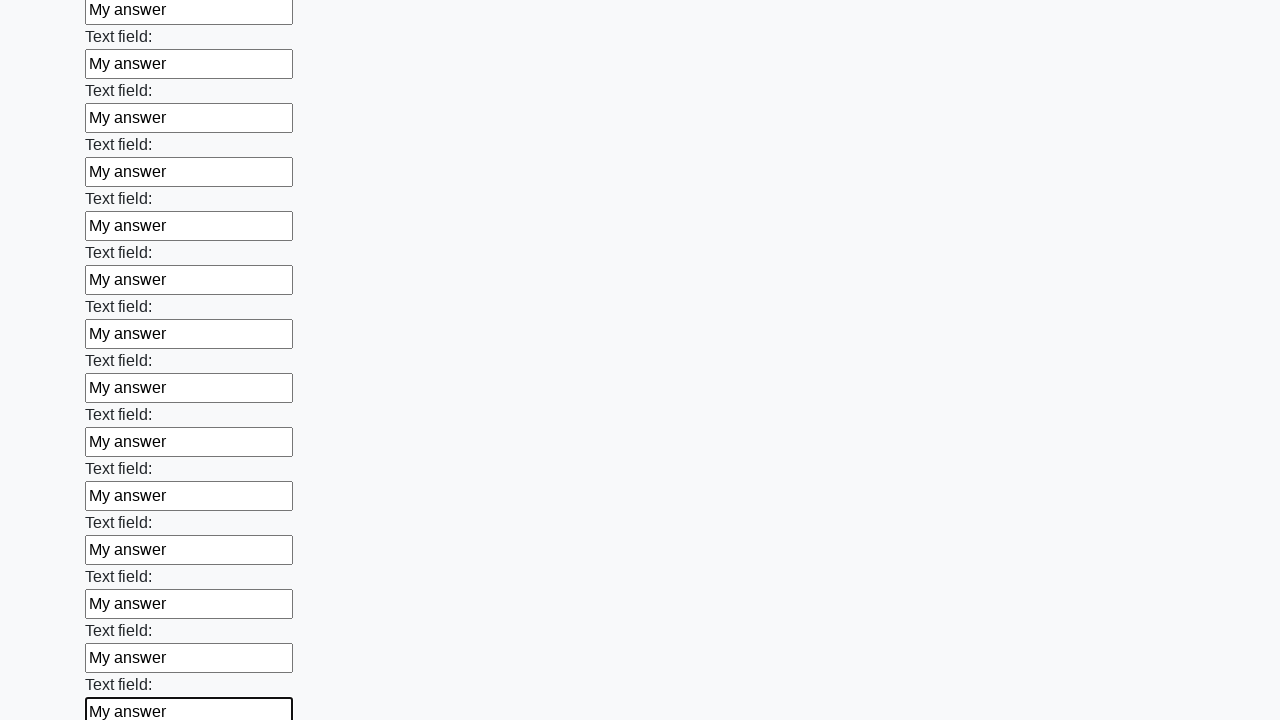

Filled an input field with 'My answer' on input >> nth=63
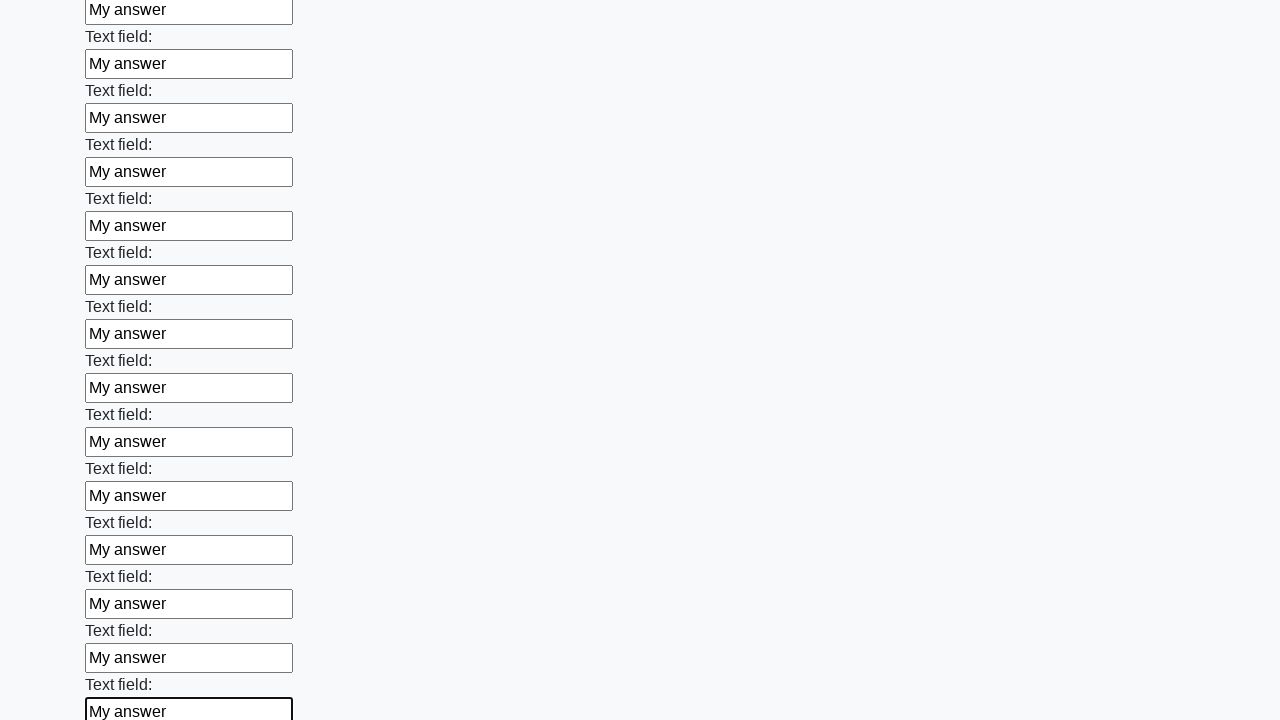

Filled an input field with 'My answer' on input >> nth=64
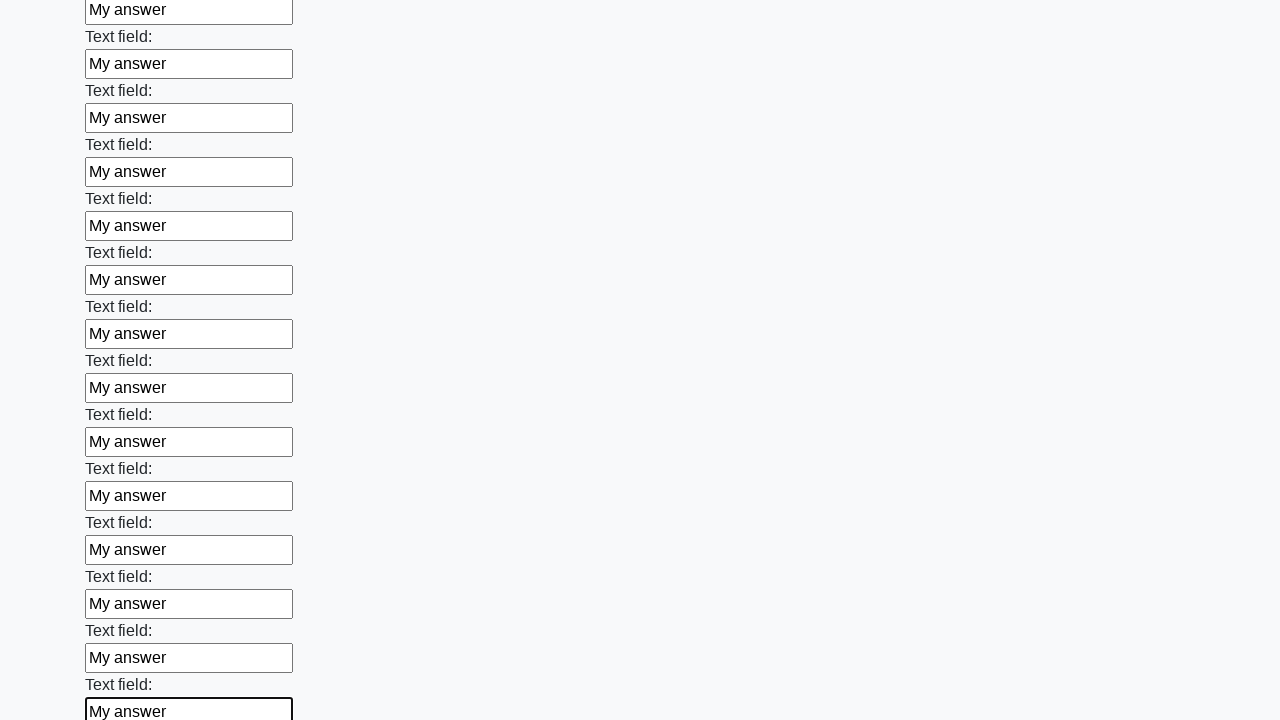

Filled an input field with 'My answer' on input >> nth=65
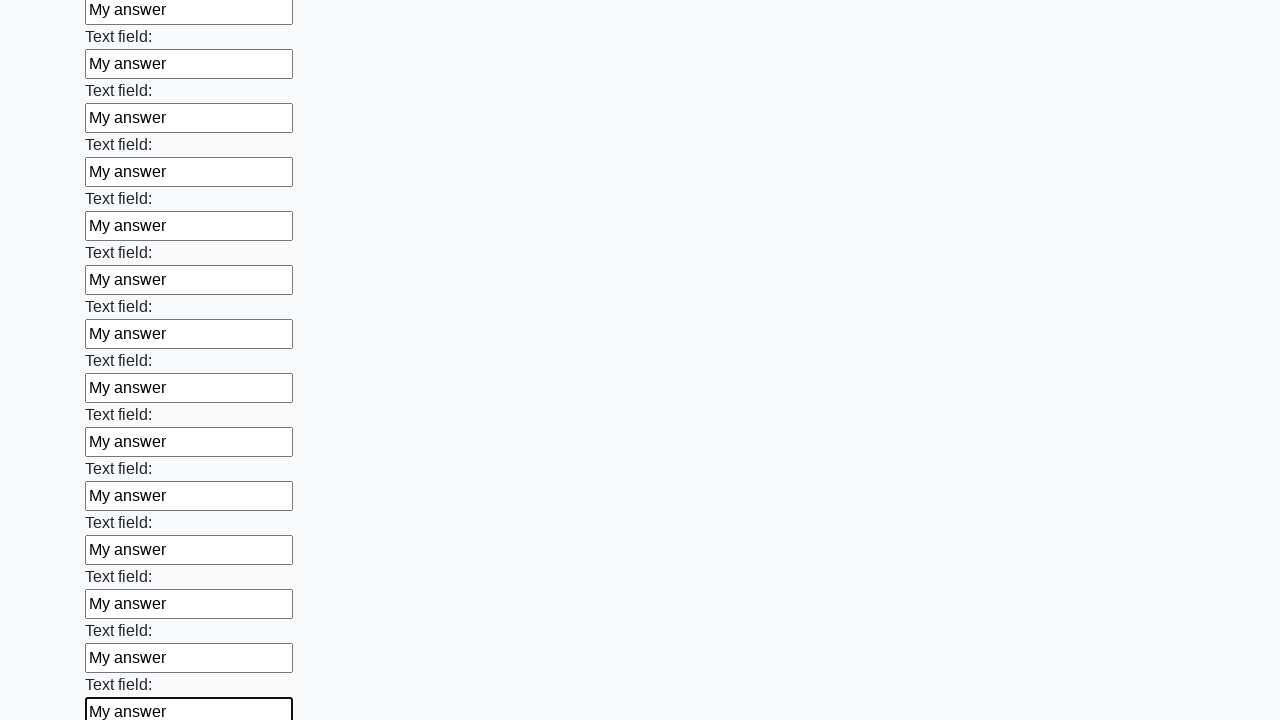

Filled an input field with 'My answer' on input >> nth=66
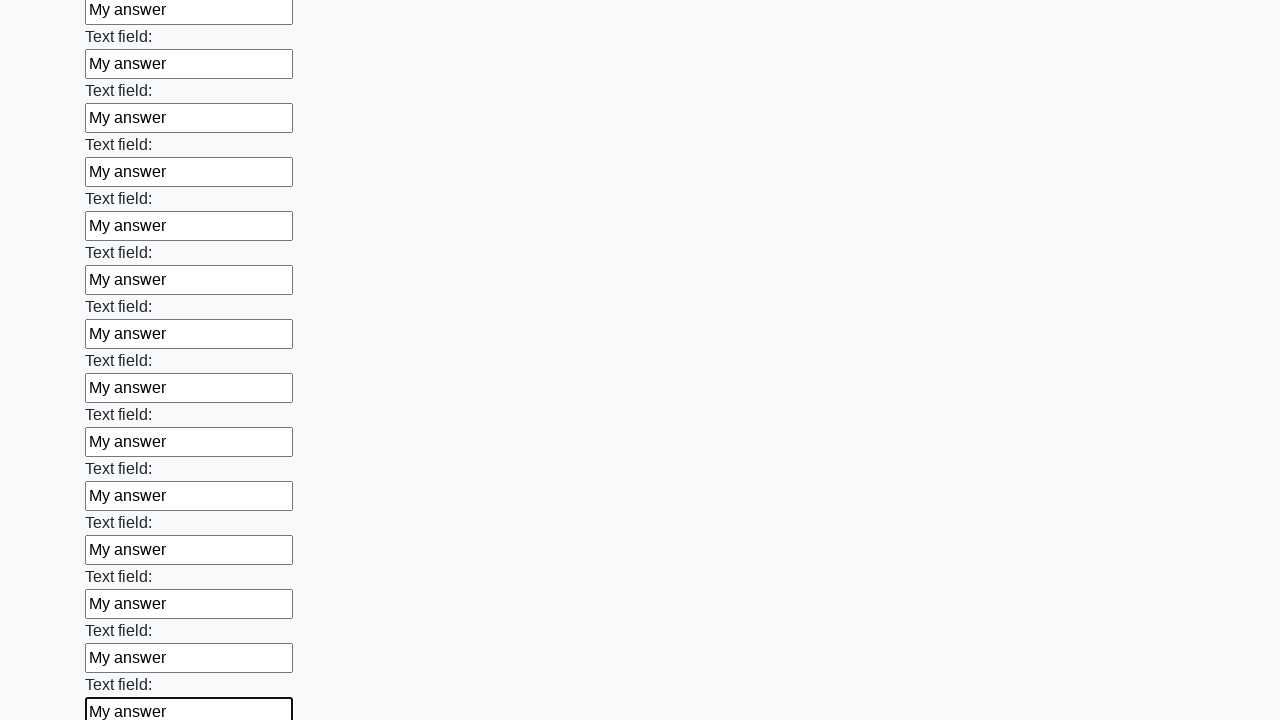

Filled an input field with 'My answer' on input >> nth=67
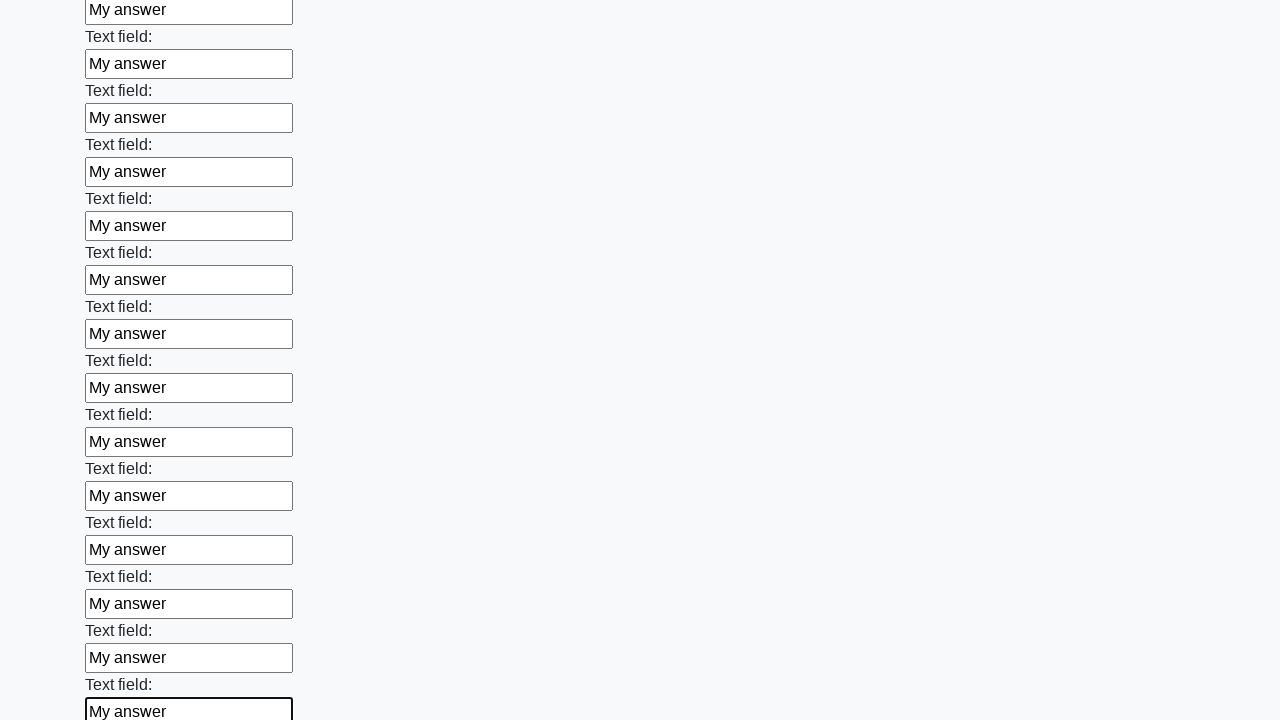

Filled an input field with 'My answer' on input >> nth=68
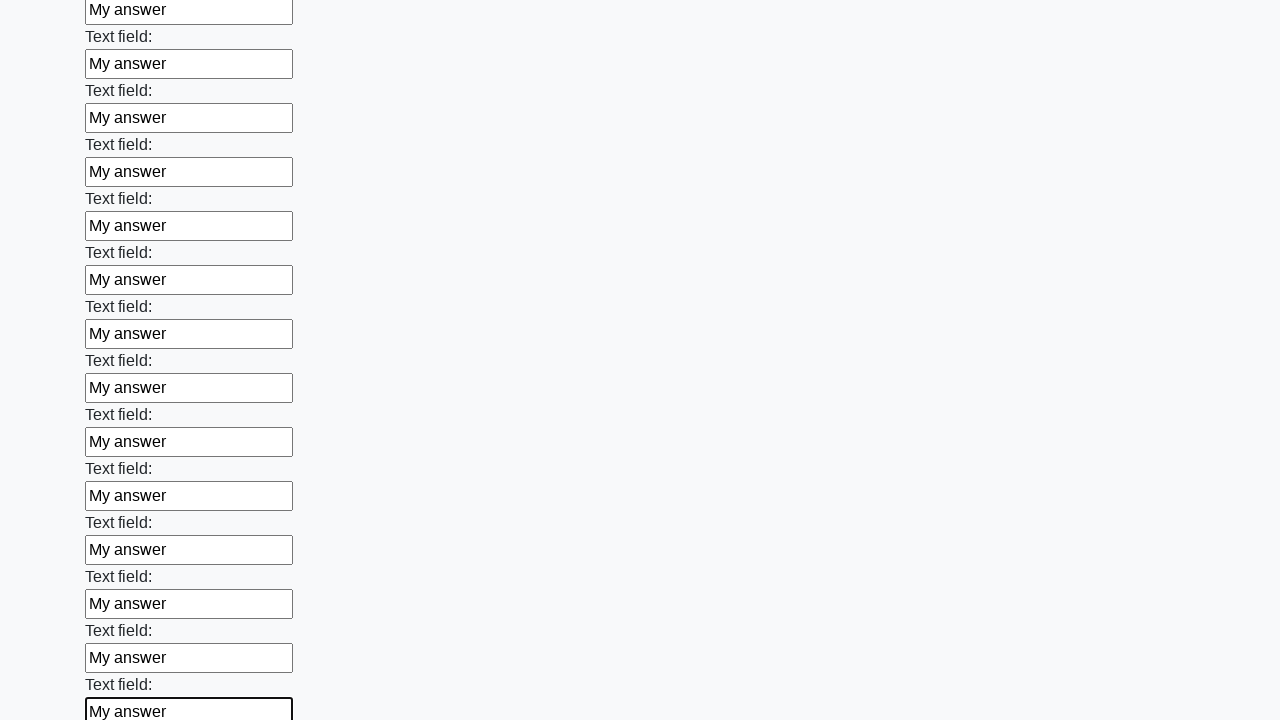

Filled an input field with 'My answer' on input >> nth=69
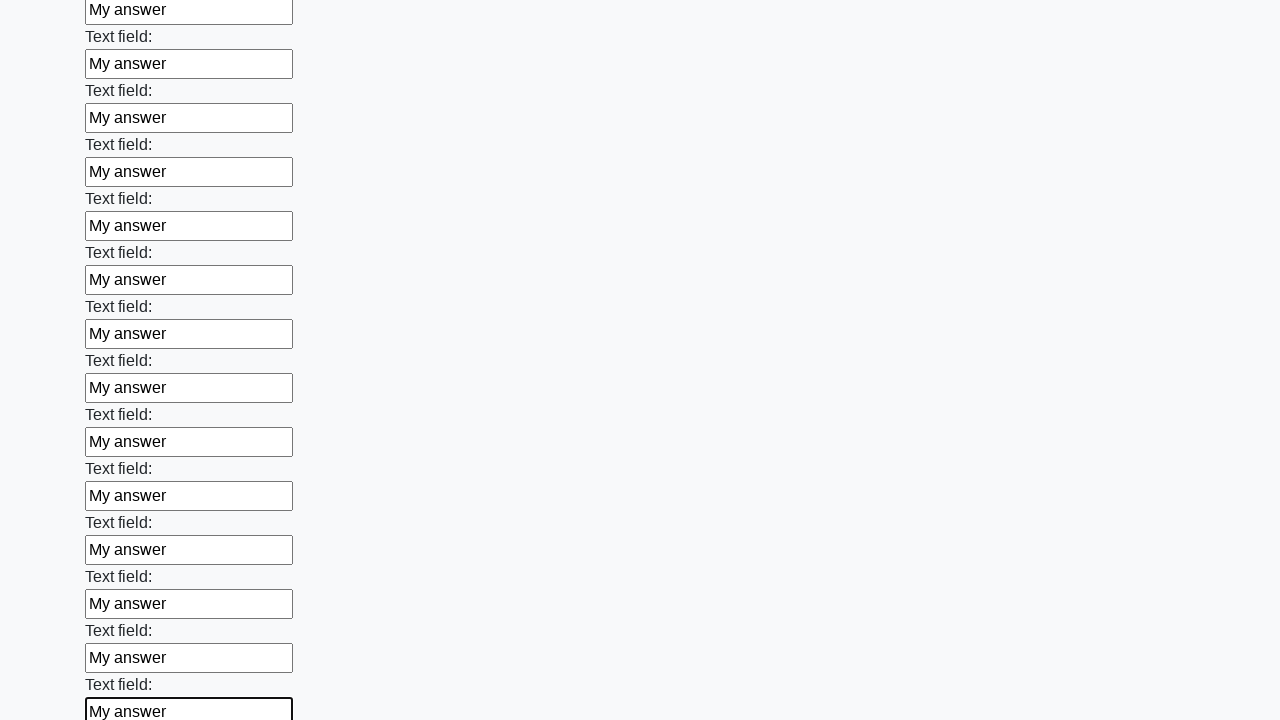

Filled an input field with 'My answer' on input >> nth=70
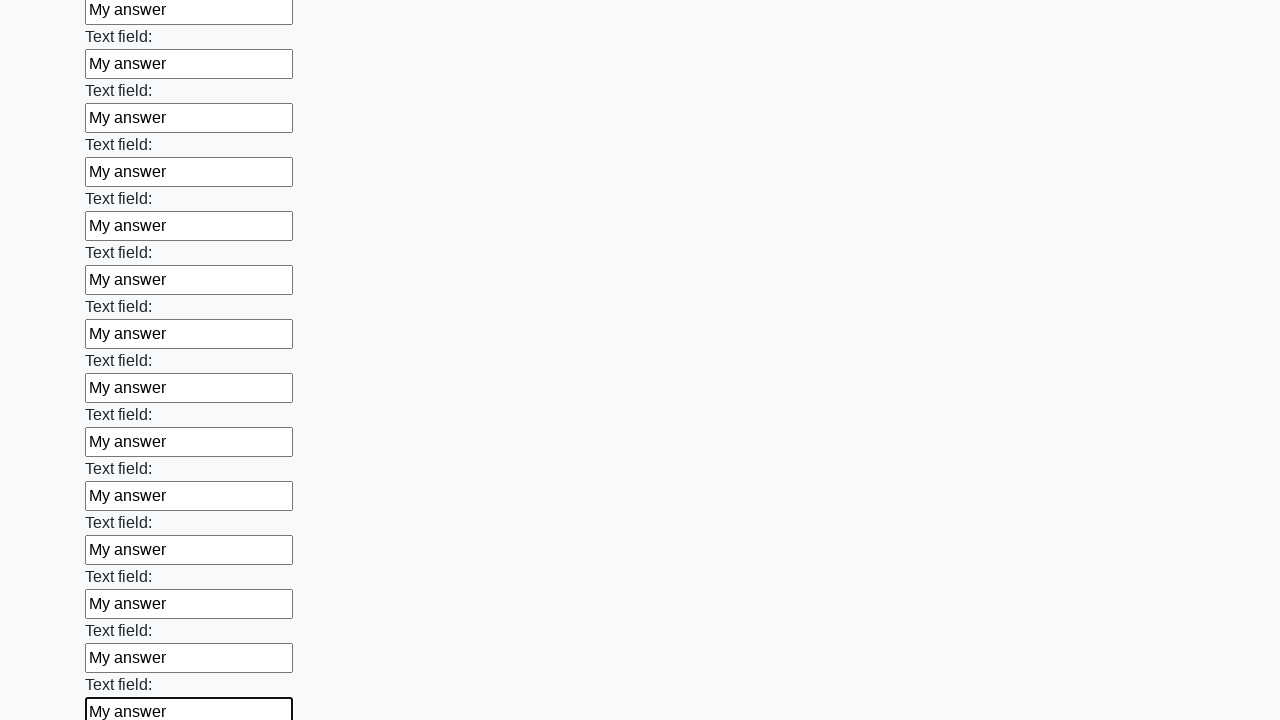

Filled an input field with 'My answer' on input >> nth=71
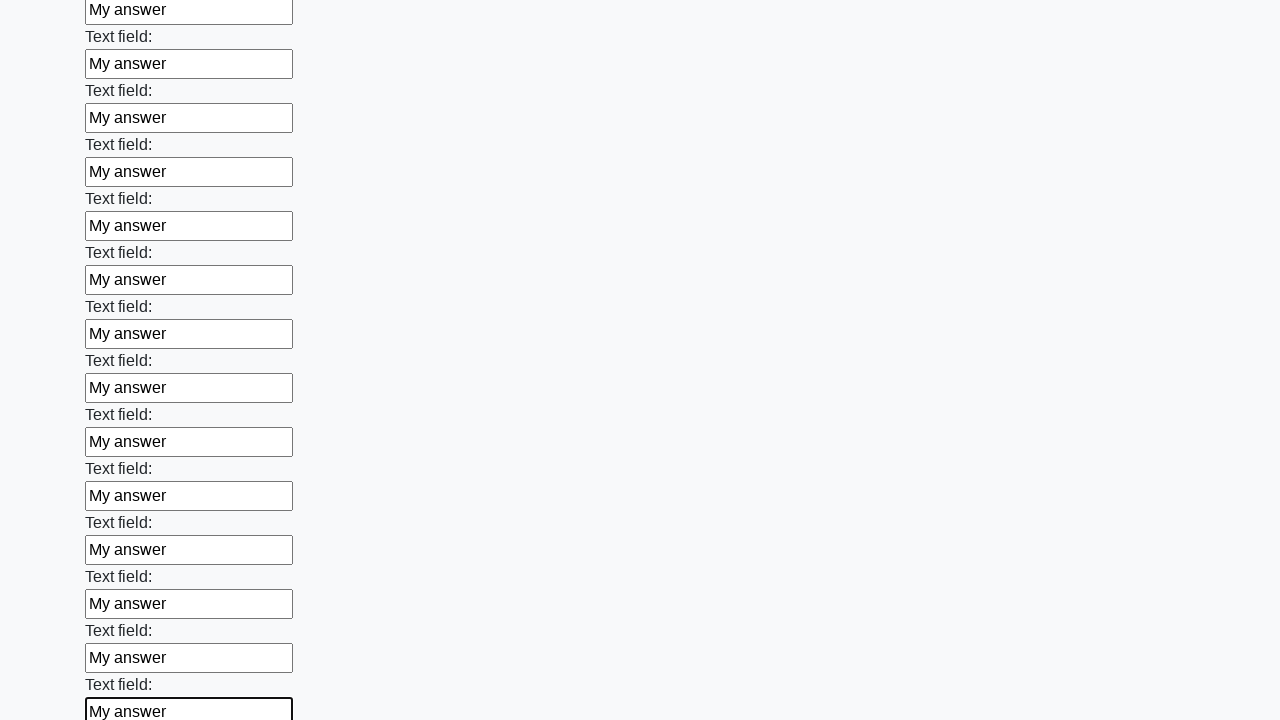

Filled an input field with 'My answer' on input >> nth=72
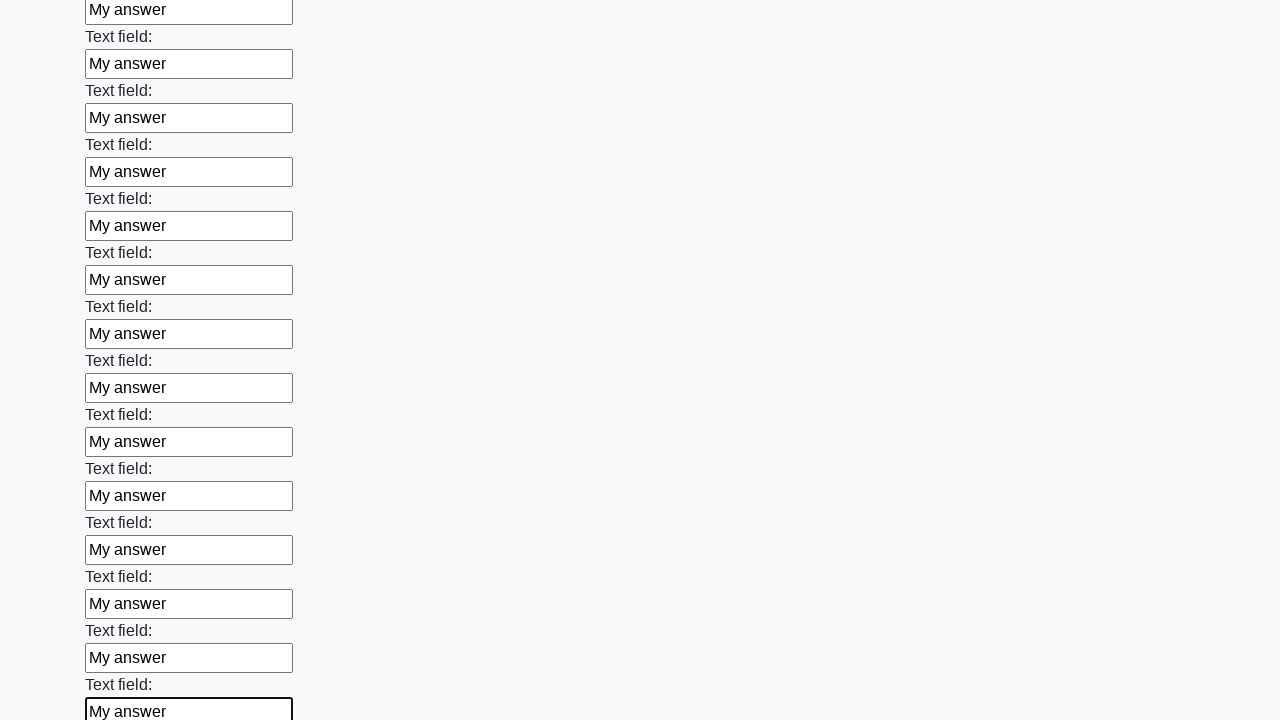

Filled an input field with 'My answer' on input >> nth=73
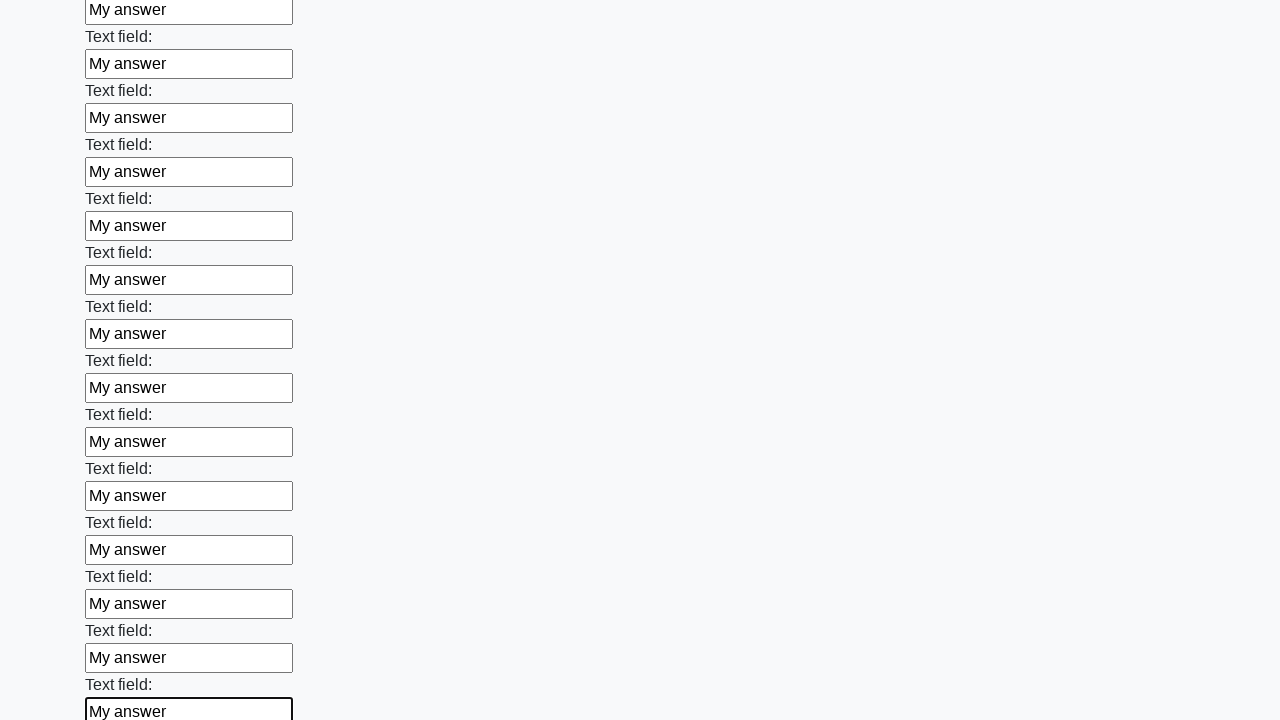

Filled an input field with 'My answer' on input >> nth=74
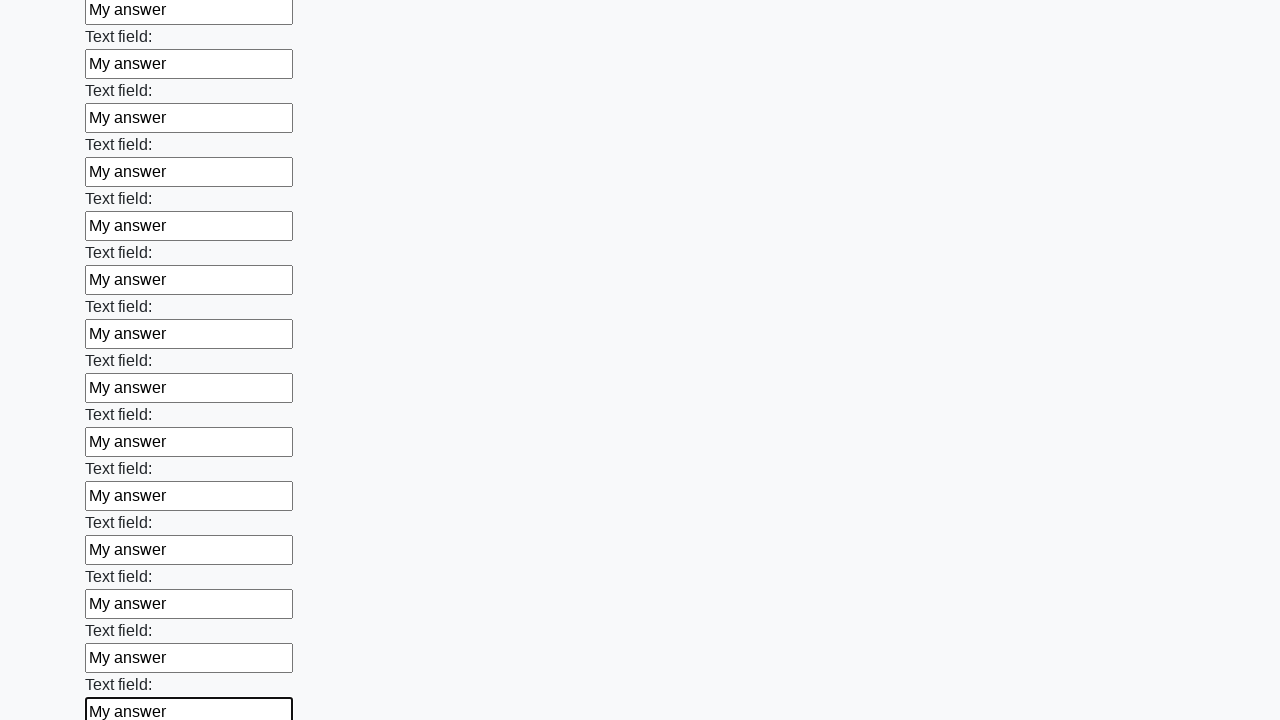

Filled an input field with 'My answer' on input >> nth=75
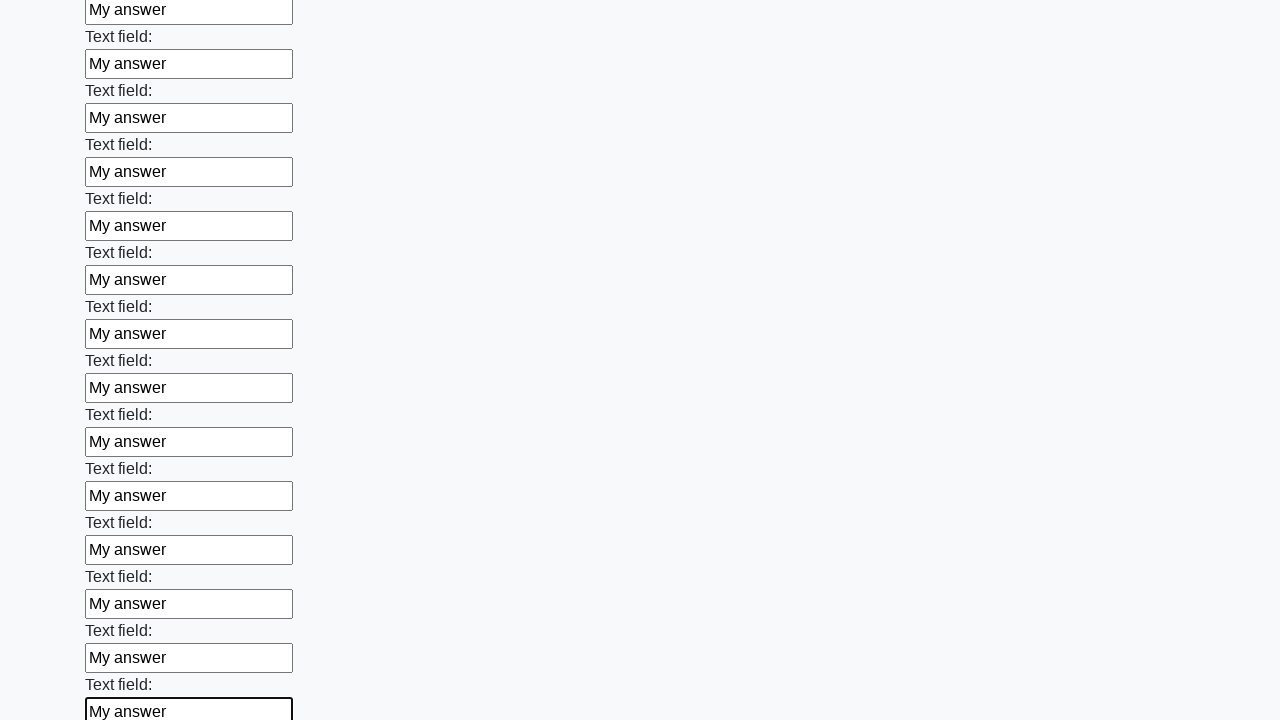

Filled an input field with 'My answer' on input >> nth=76
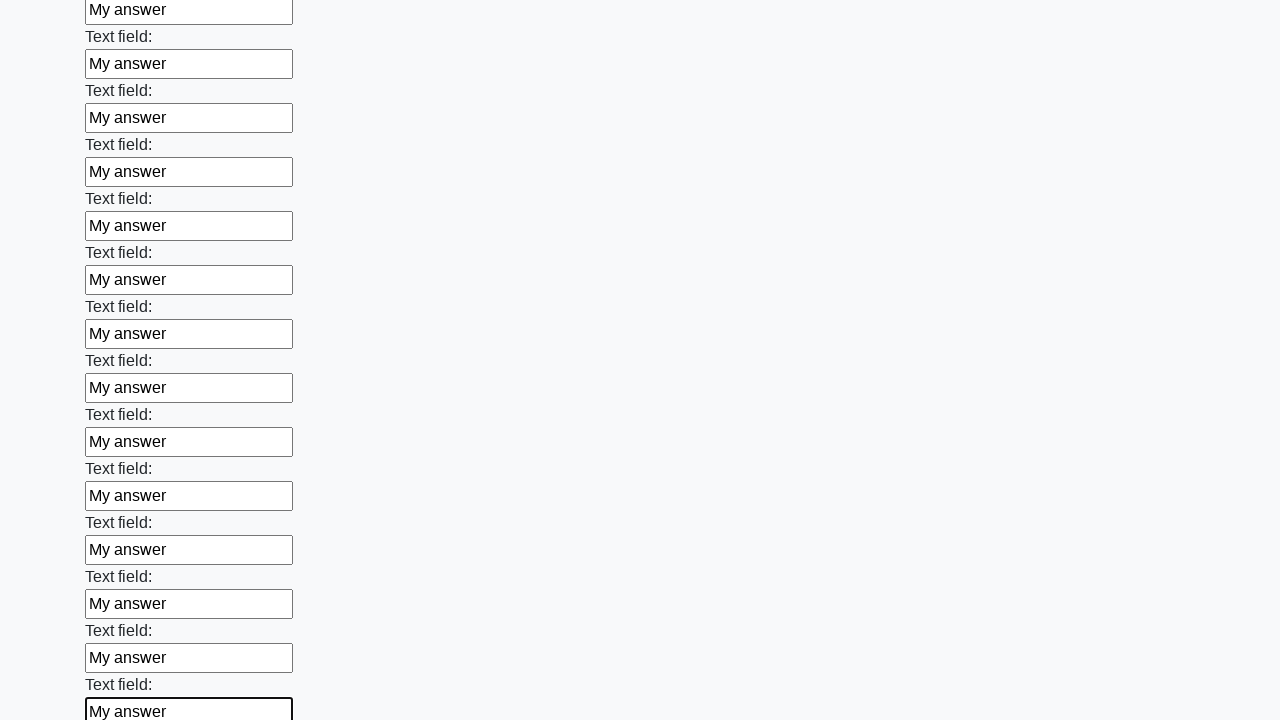

Filled an input field with 'My answer' on input >> nth=77
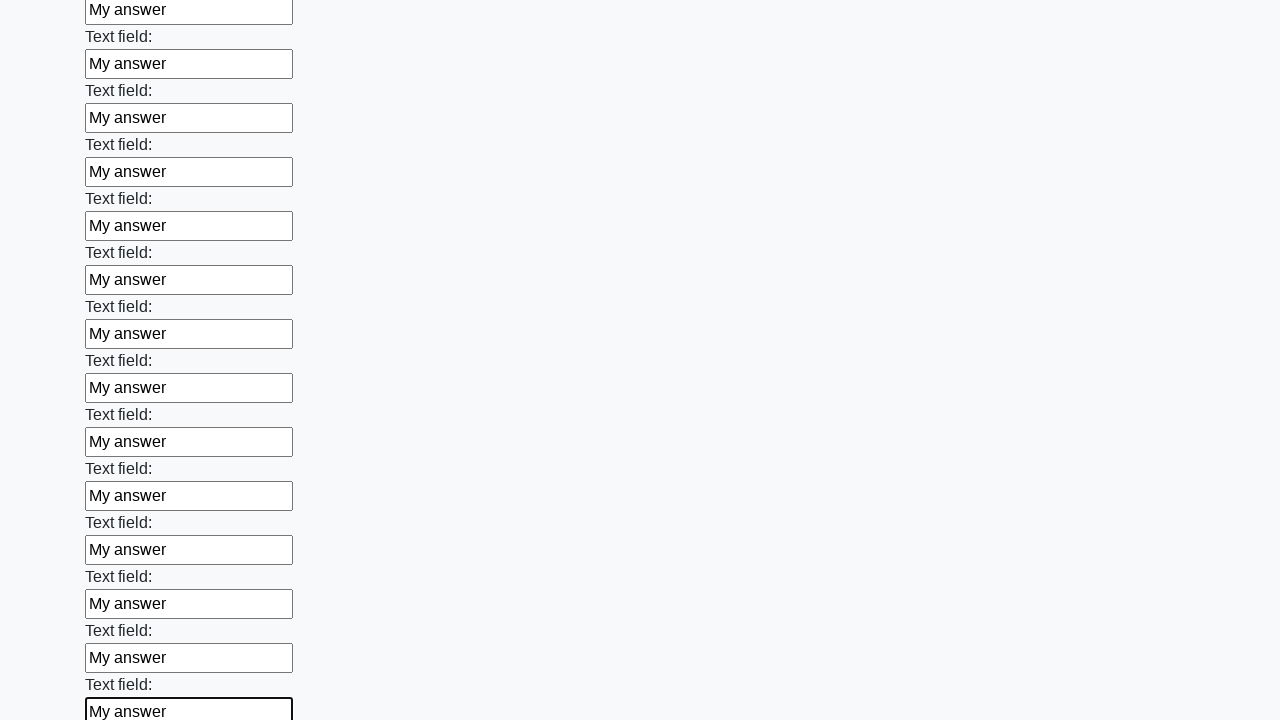

Filled an input field with 'My answer' on input >> nth=78
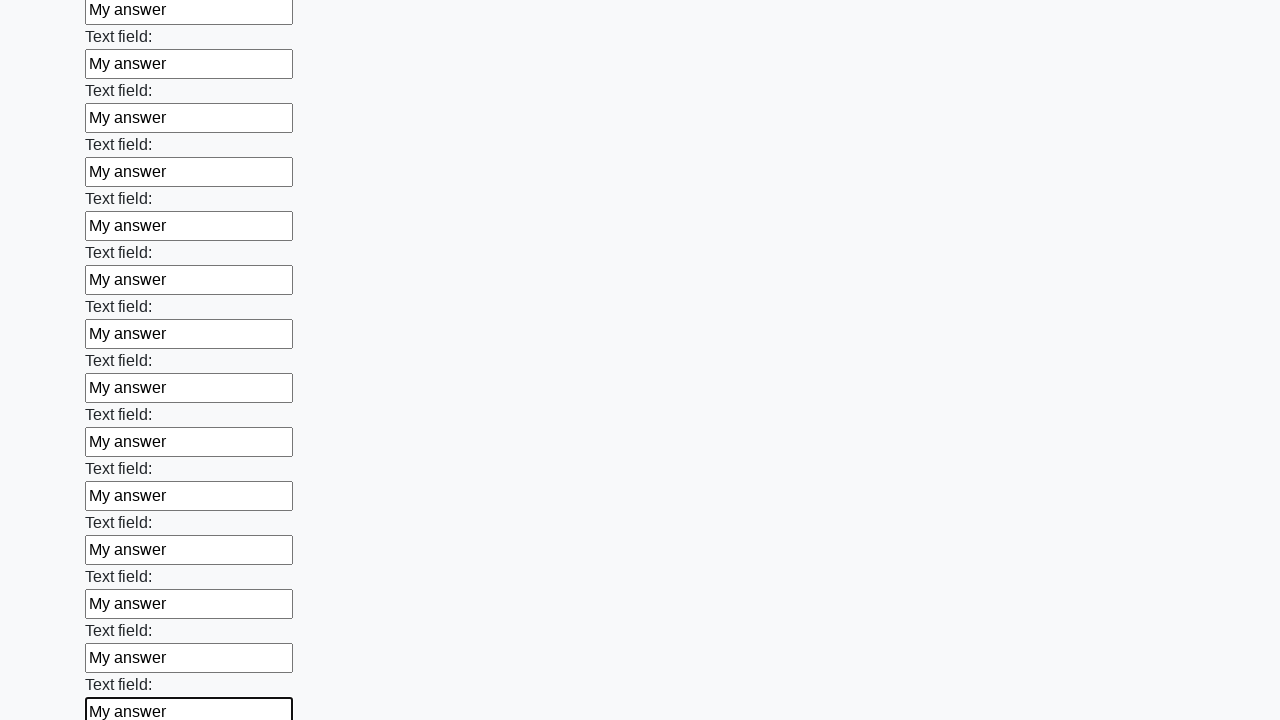

Filled an input field with 'My answer' on input >> nth=79
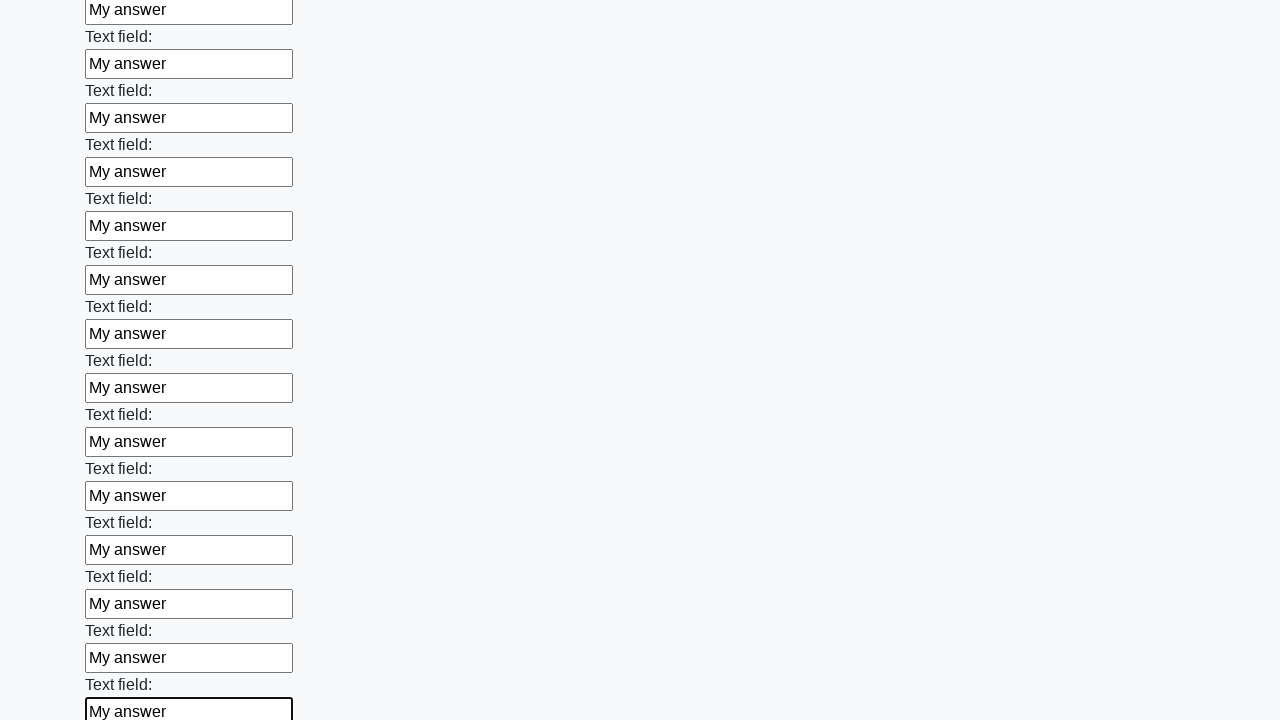

Filled an input field with 'My answer' on input >> nth=80
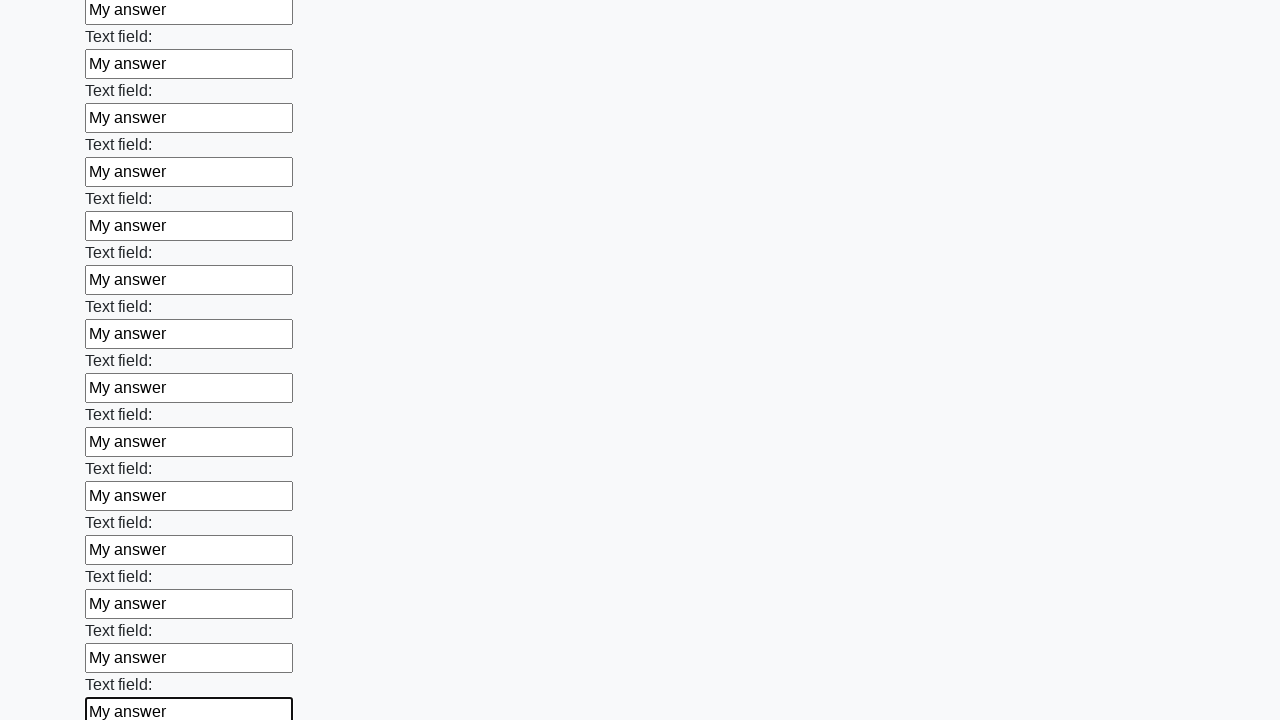

Filled an input field with 'My answer' on input >> nth=81
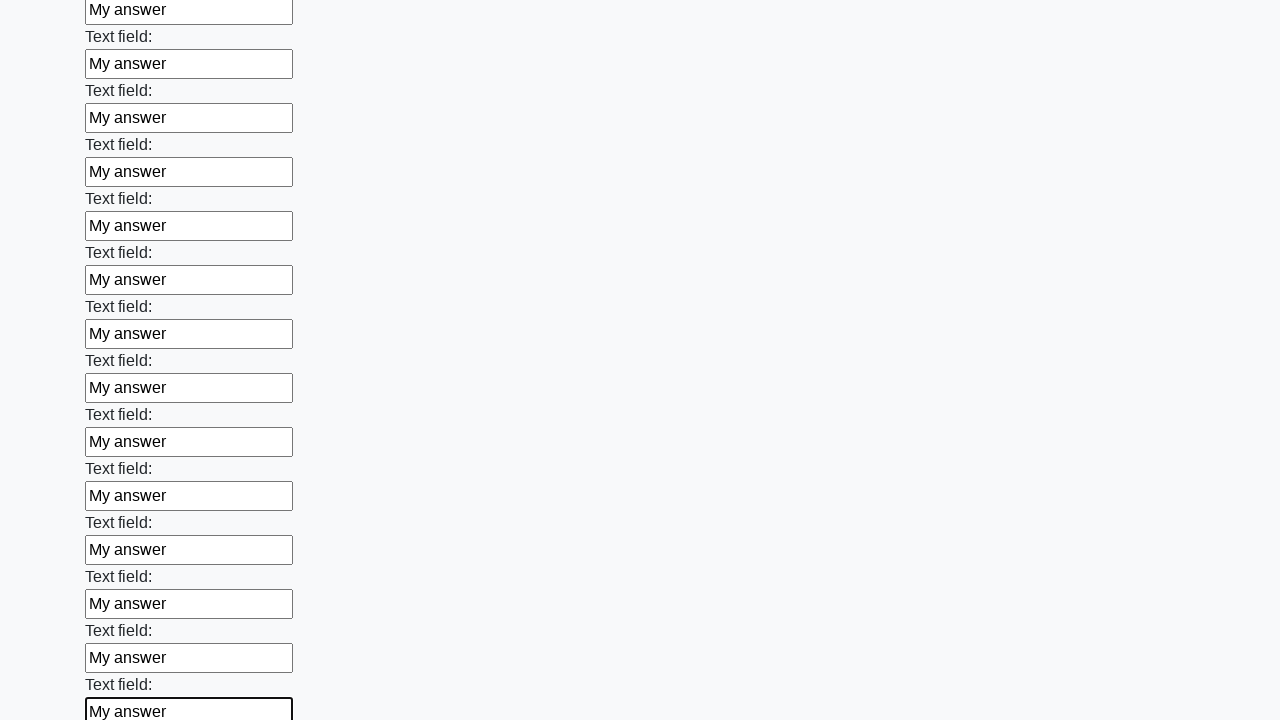

Filled an input field with 'My answer' on input >> nth=82
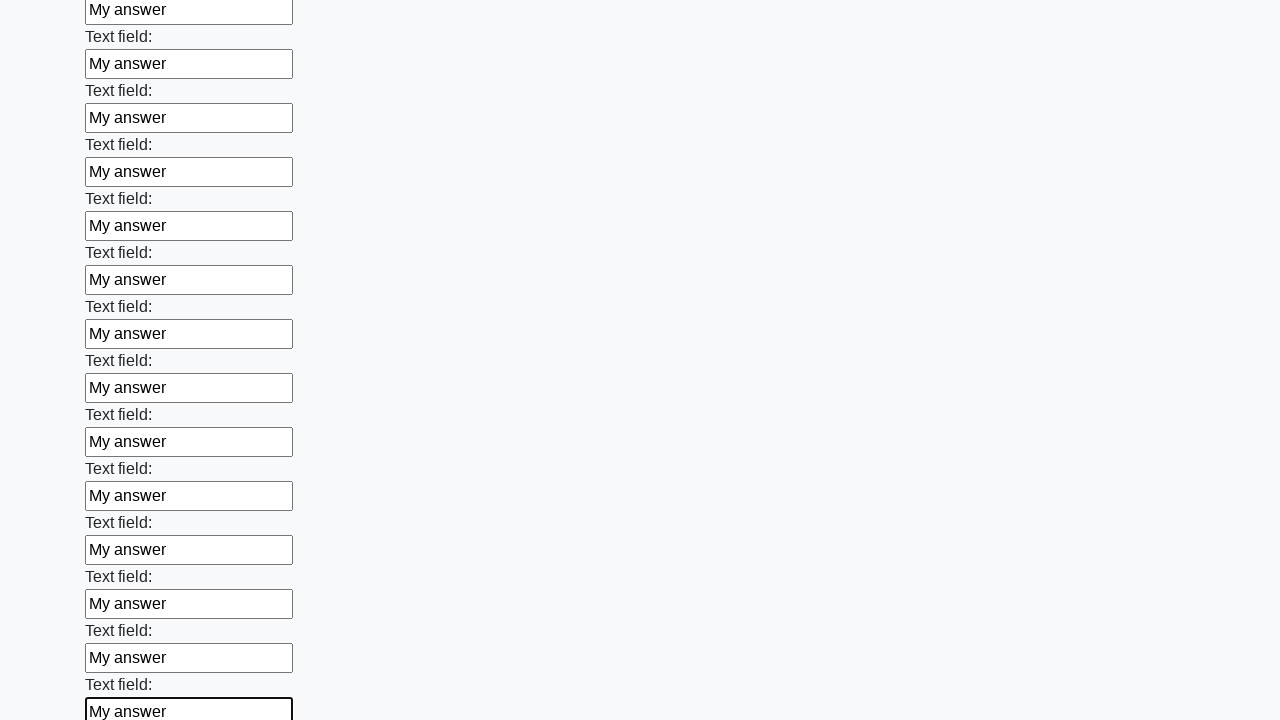

Filled an input field with 'My answer' on input >> nth=83
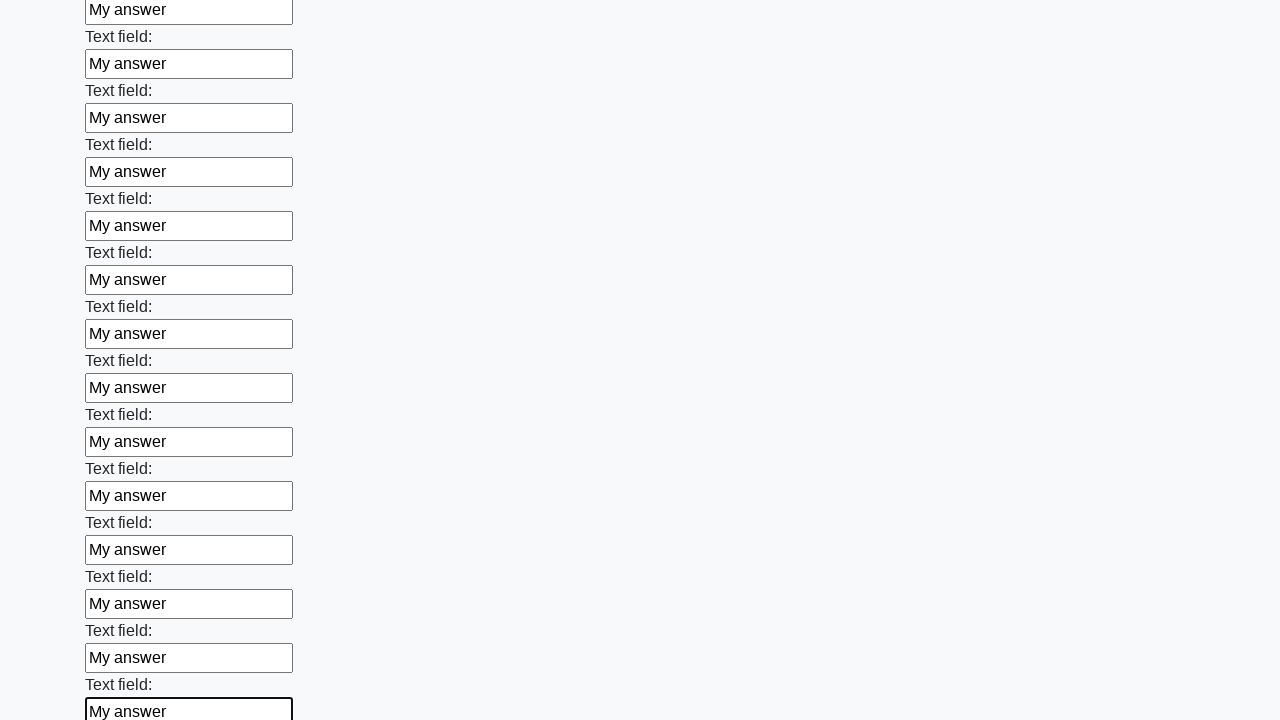

Filled an input field with 'My answer' on input >> nth=84
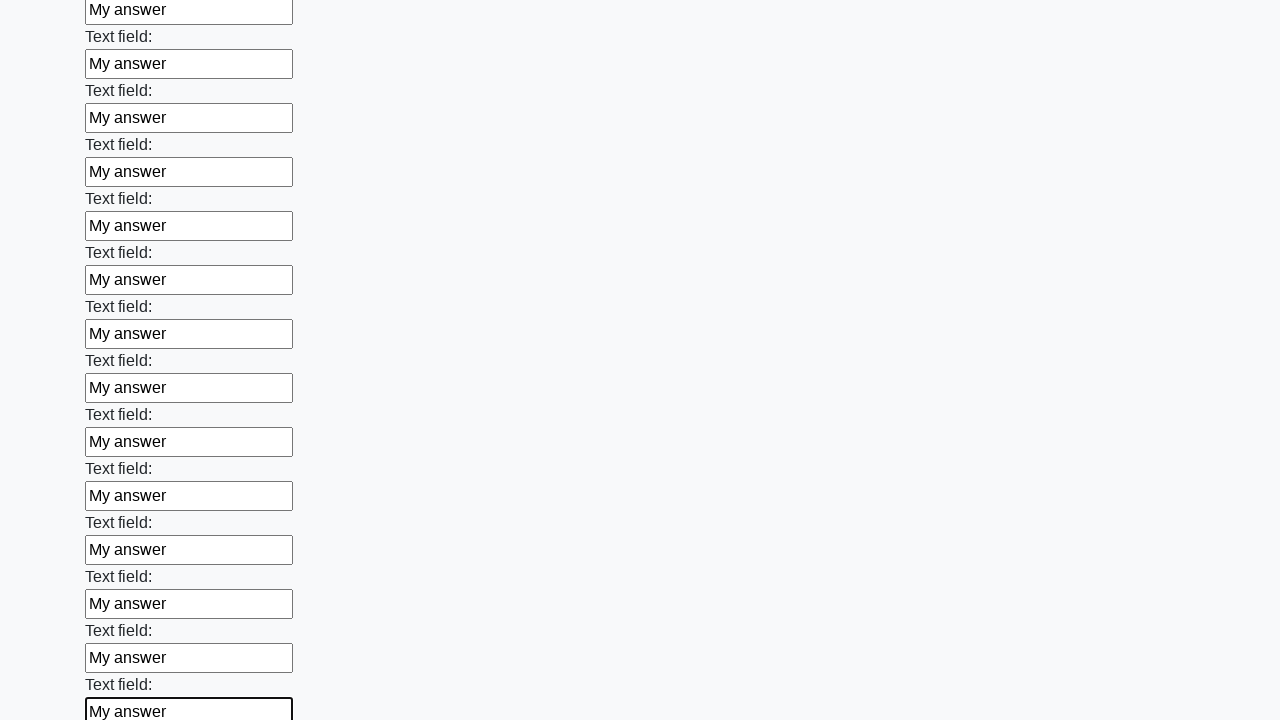

Filled an input field with 'My answer' on input >> nth=85
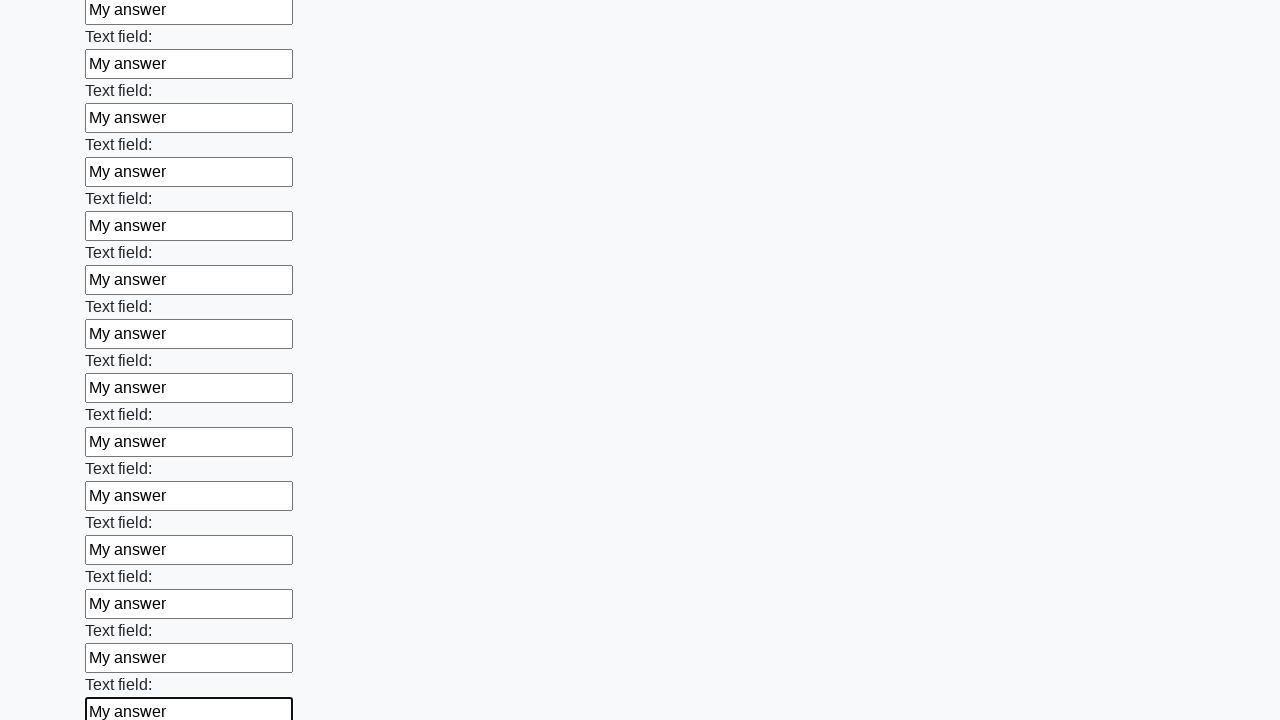

Filled an input field with 'My answer' on input >> nth=86
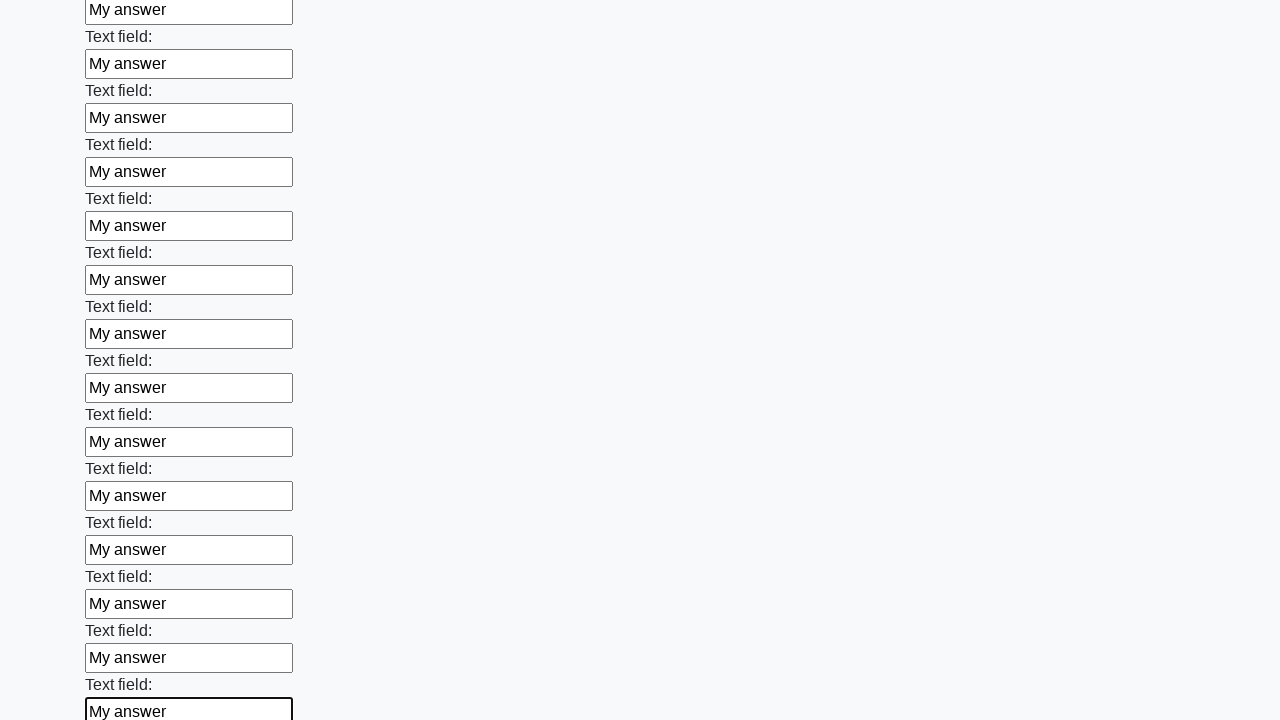

Filled an input field with 'My answer' on input >> nth=87
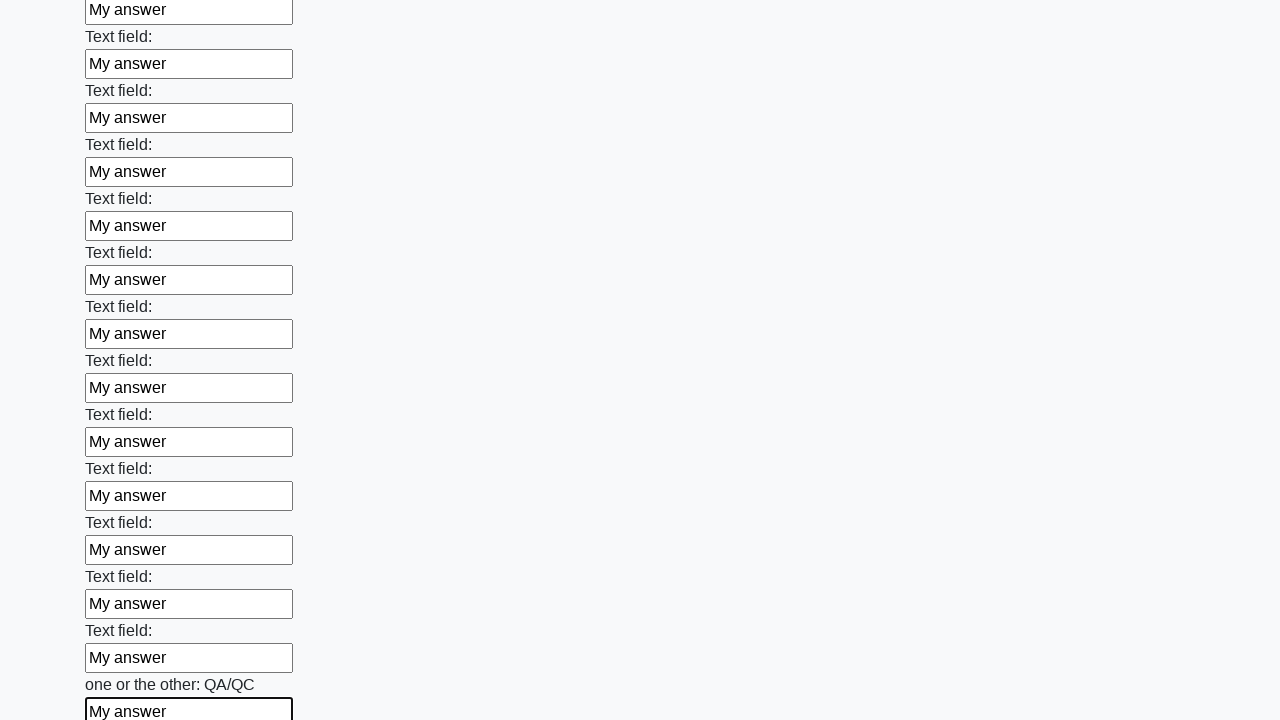

Filled an input field with 'My answer' on input >> nth=88
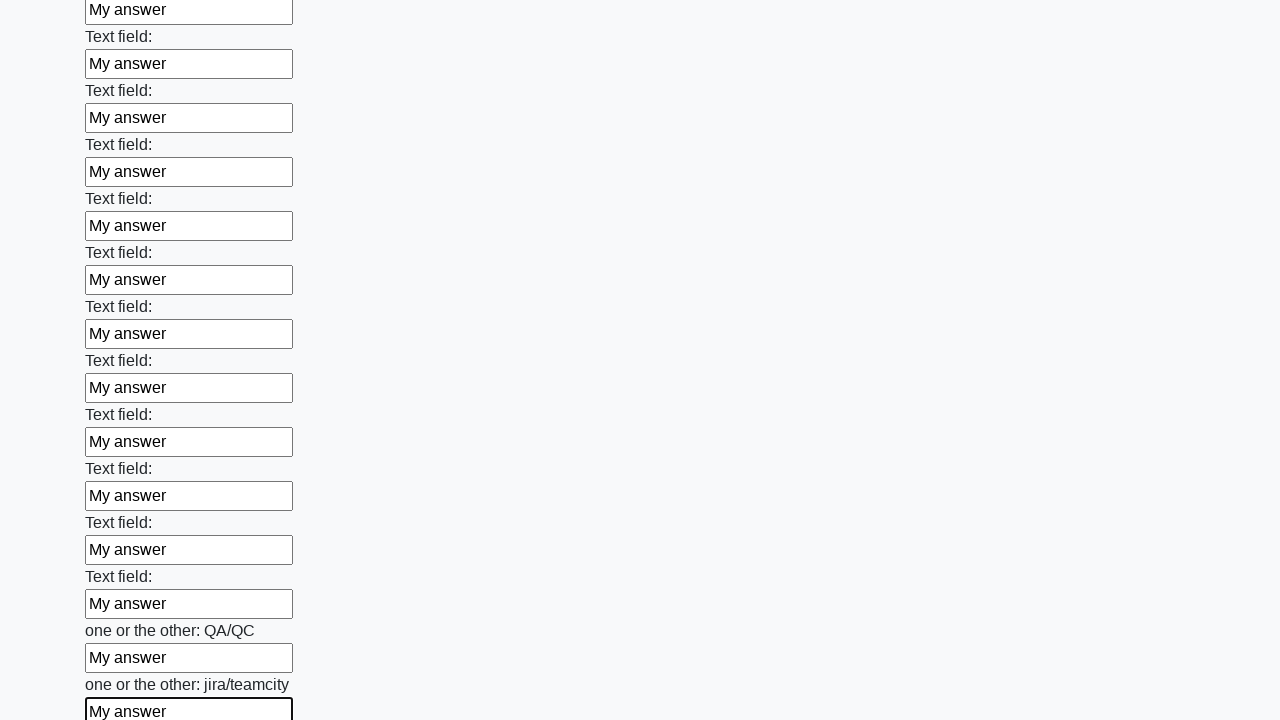

Filled an input field with 'My answer' on input >> nth=89
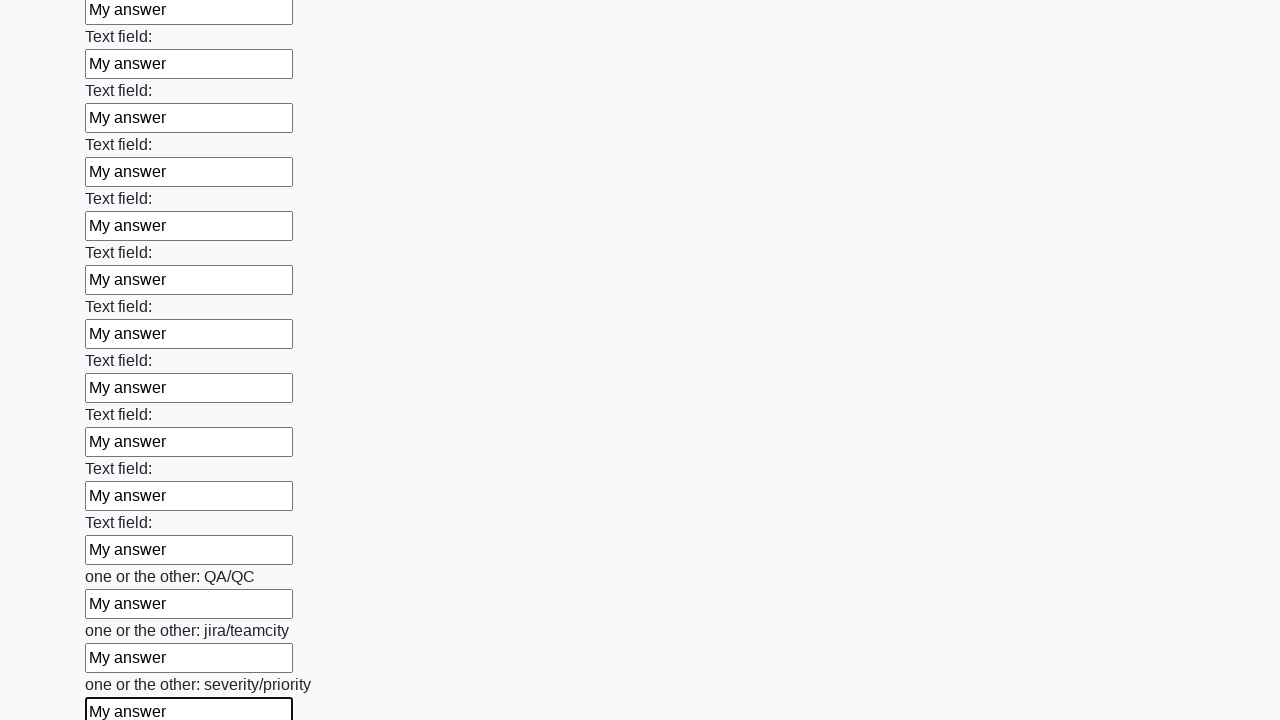

Filled an input field with 'My answer' on input >> nth=90
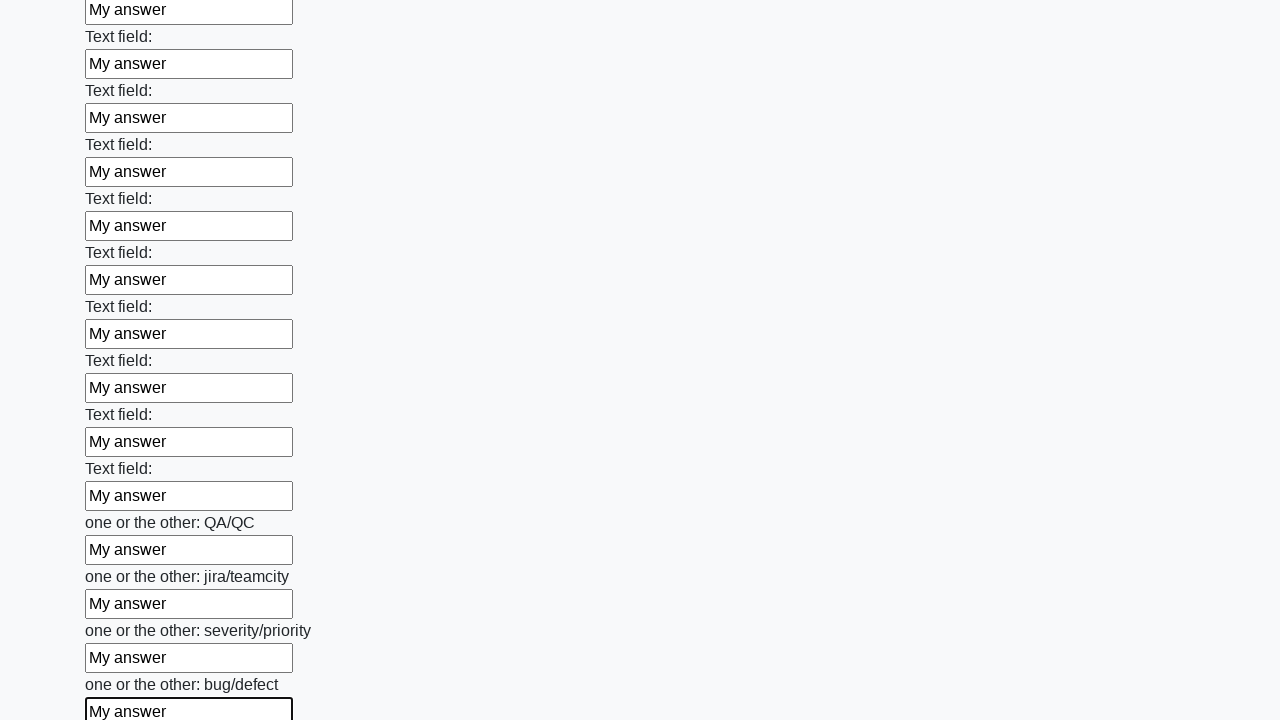

Filled an input field with 'My answer' on input >> nth=91
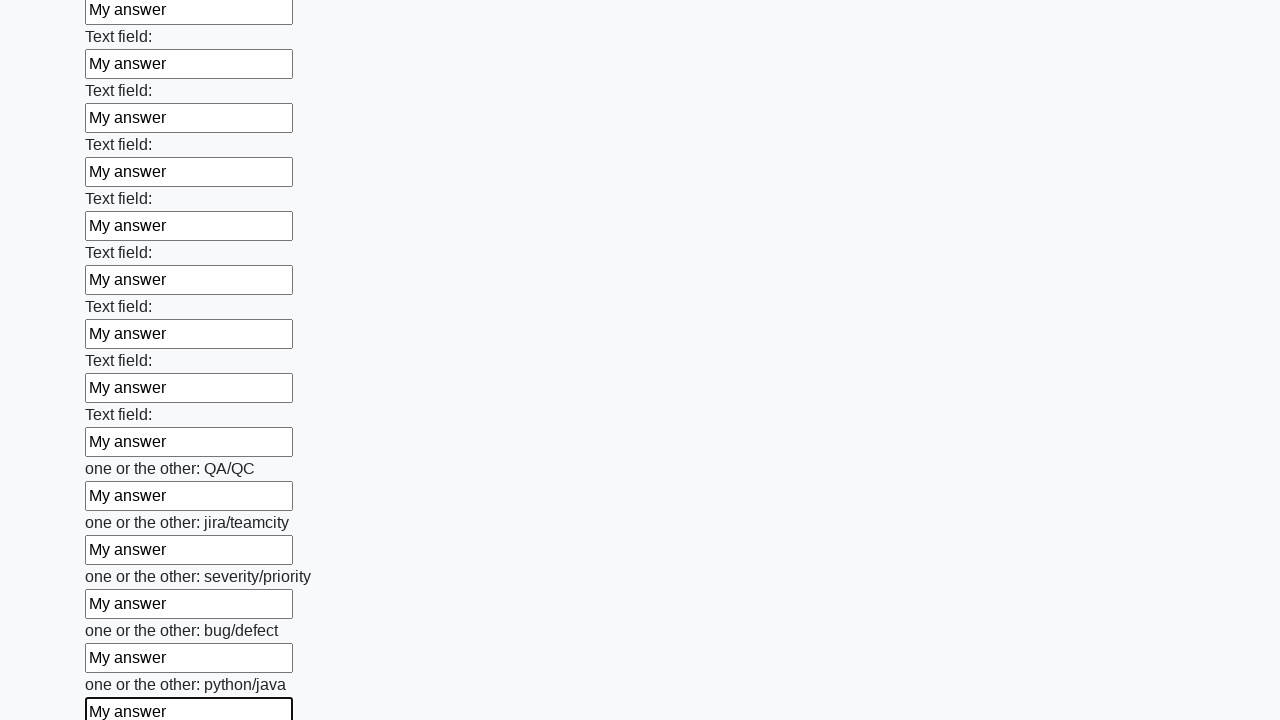

Filled an input field with 'My answer' on input >> nth=92
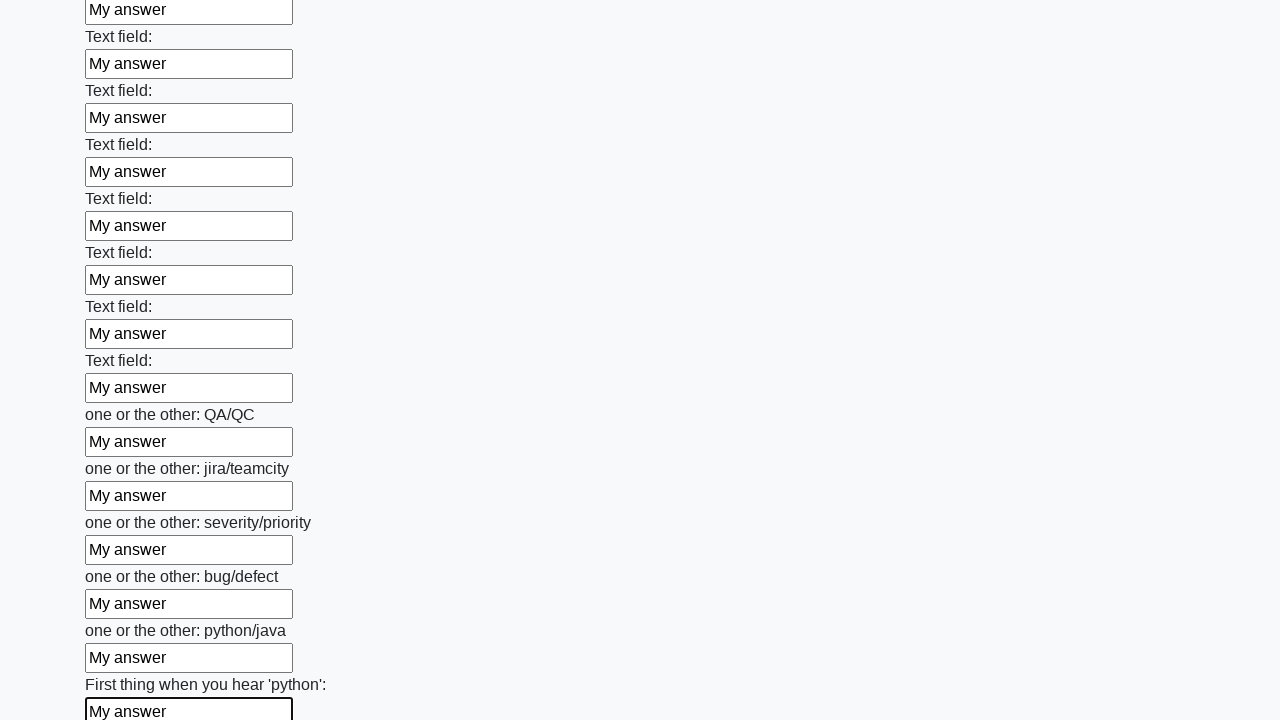

Filled an input field with 'My answer' on input >> nth=93
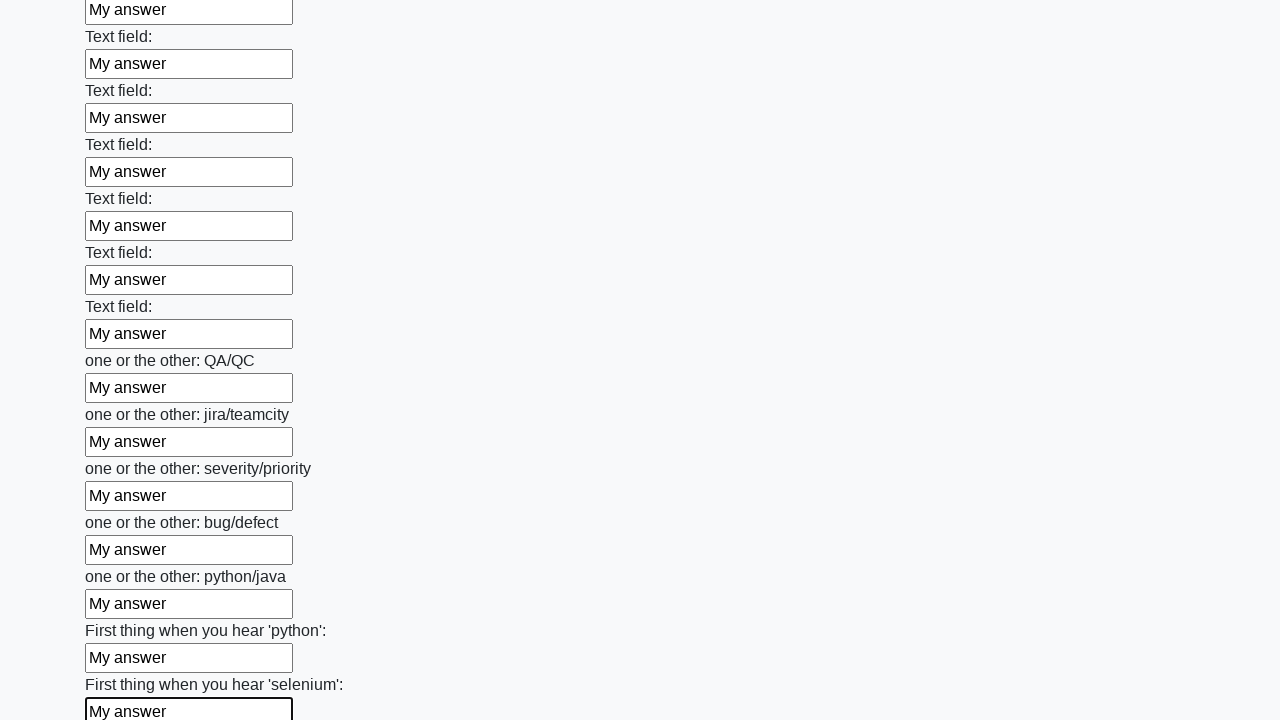

Filled an input field with 'My answer' on input >> nth=94
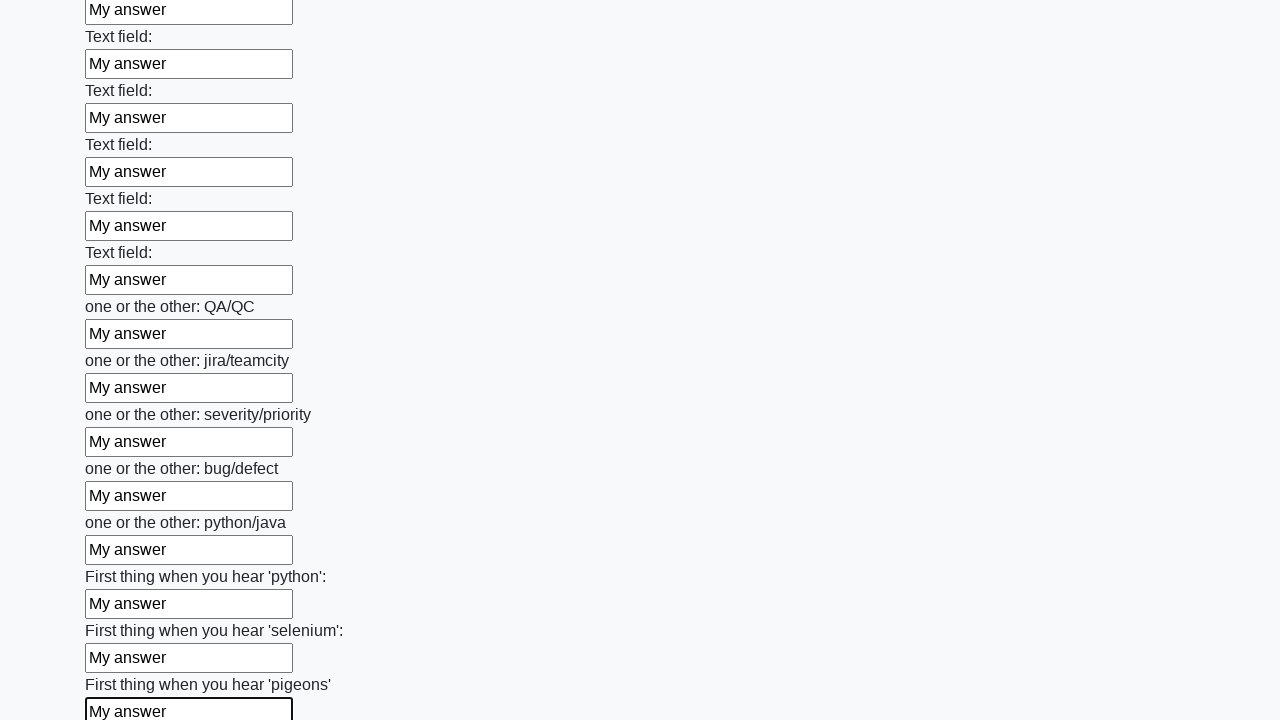

Filled an input field with 'My answer' on input >> nth=95
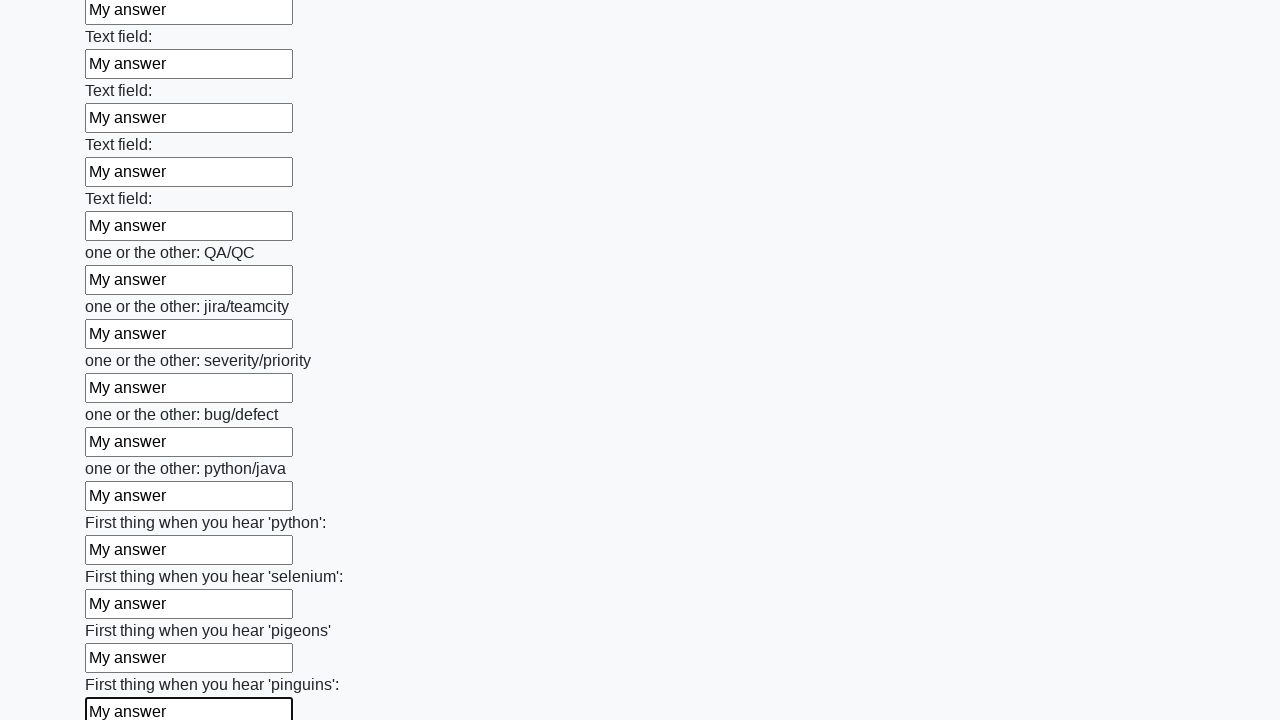

Filled an input field with 'My answer' on input >> nth=96
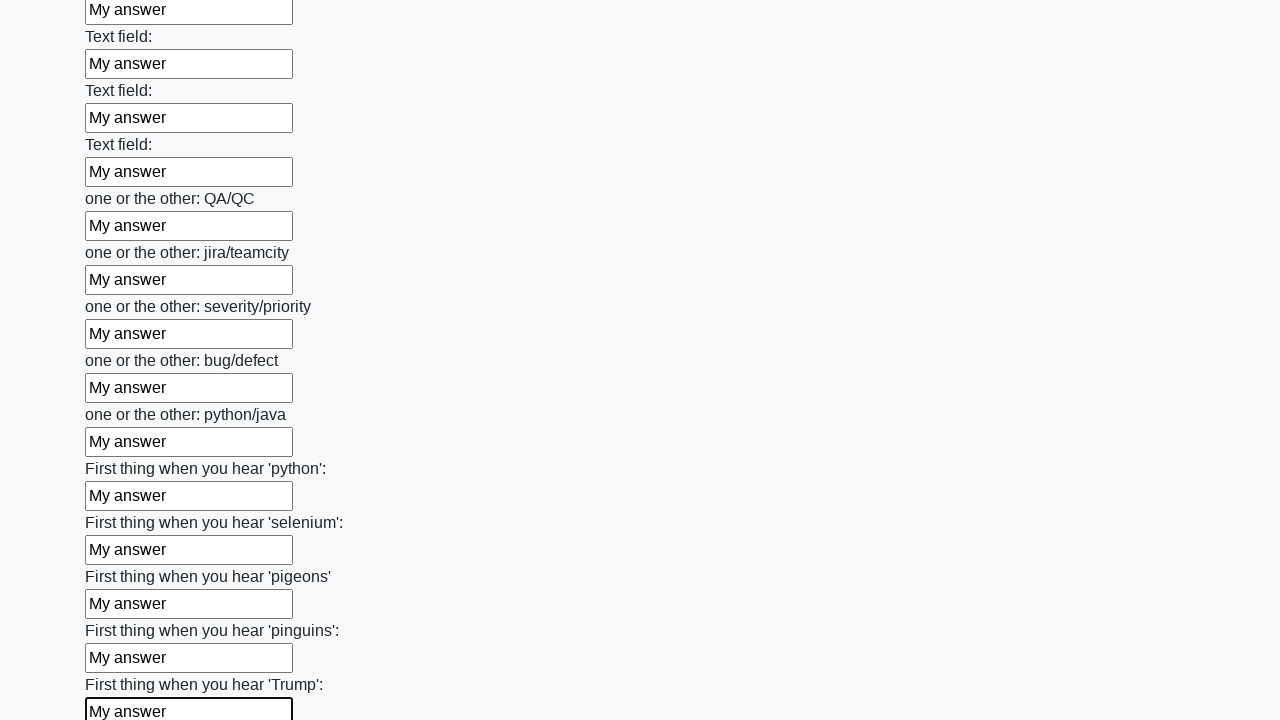

Filled an input field with 'My answer' on input >> nth=97
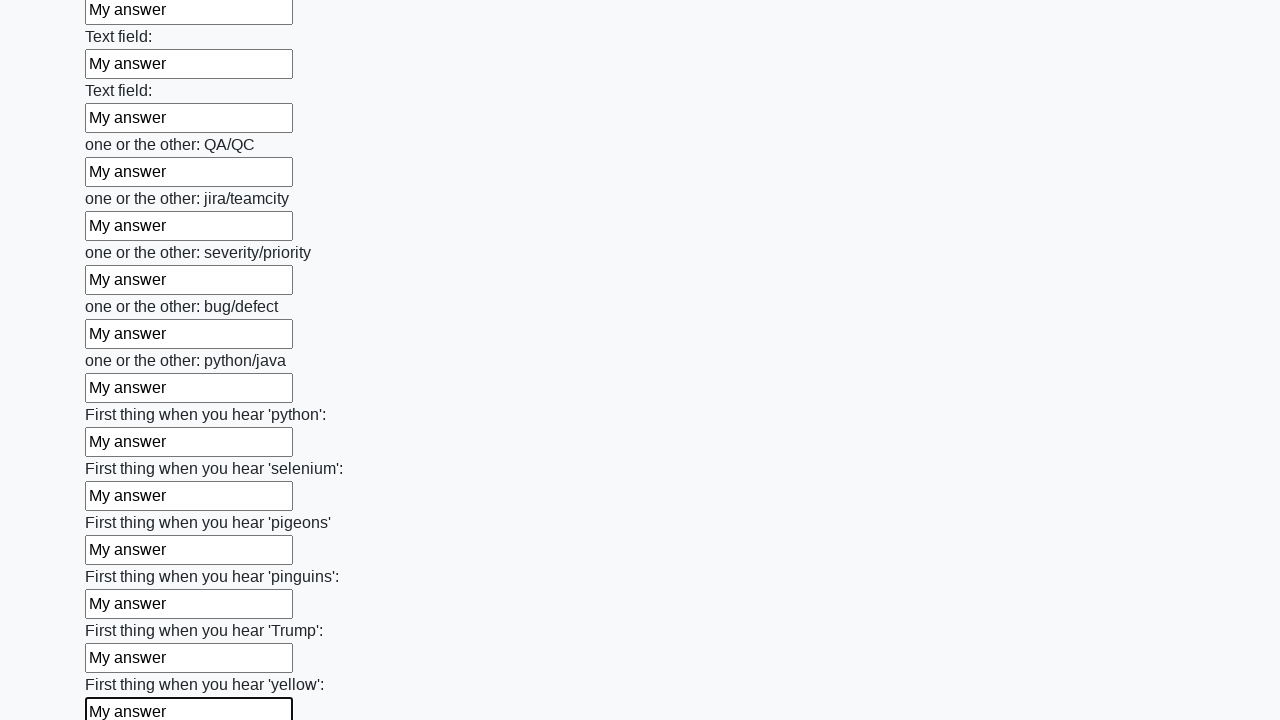

Filled an input field with 'My answer' on input >> nth=98
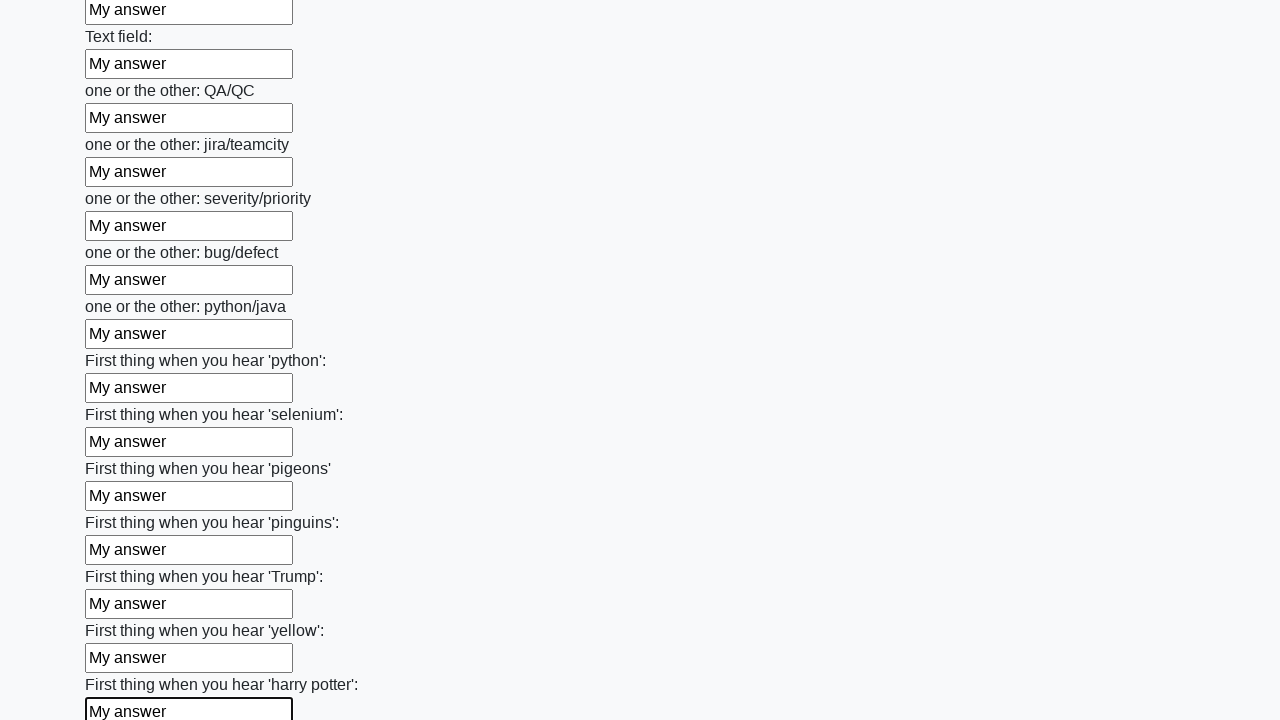

Filled an input field with 'My answer' on input >> nth=99
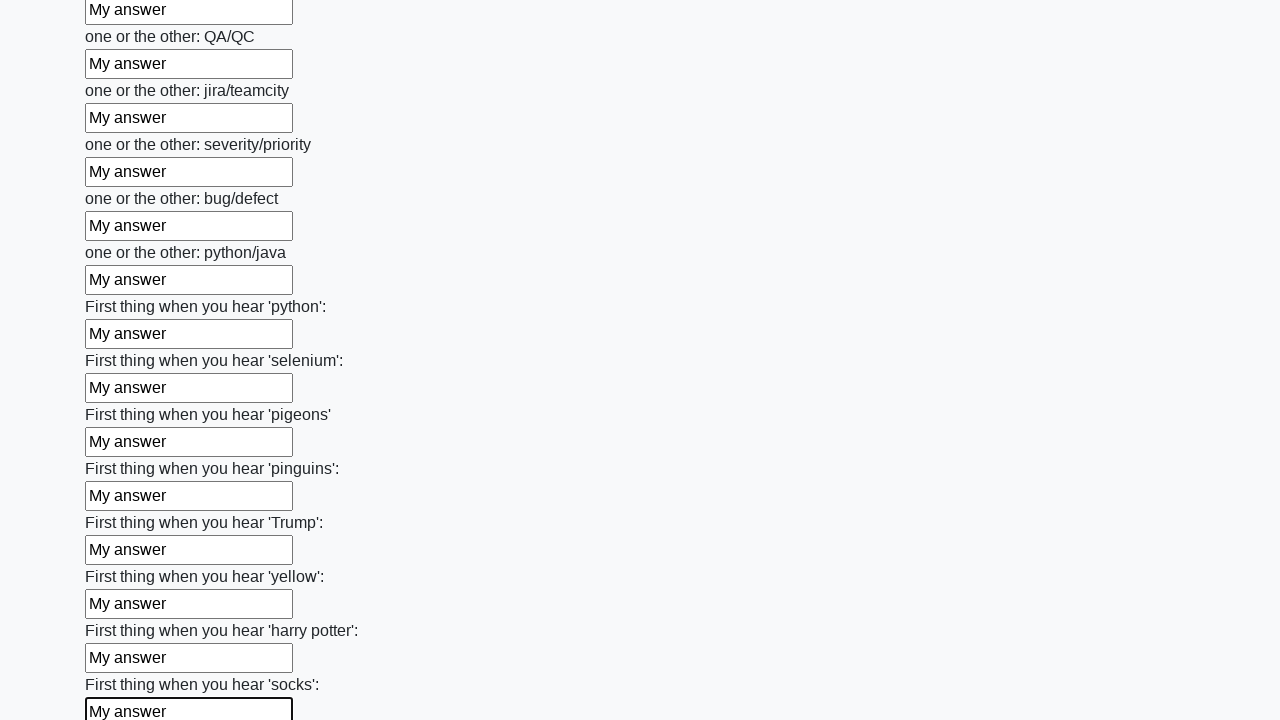

Clicked the submit button at (123, 611) on button.btn
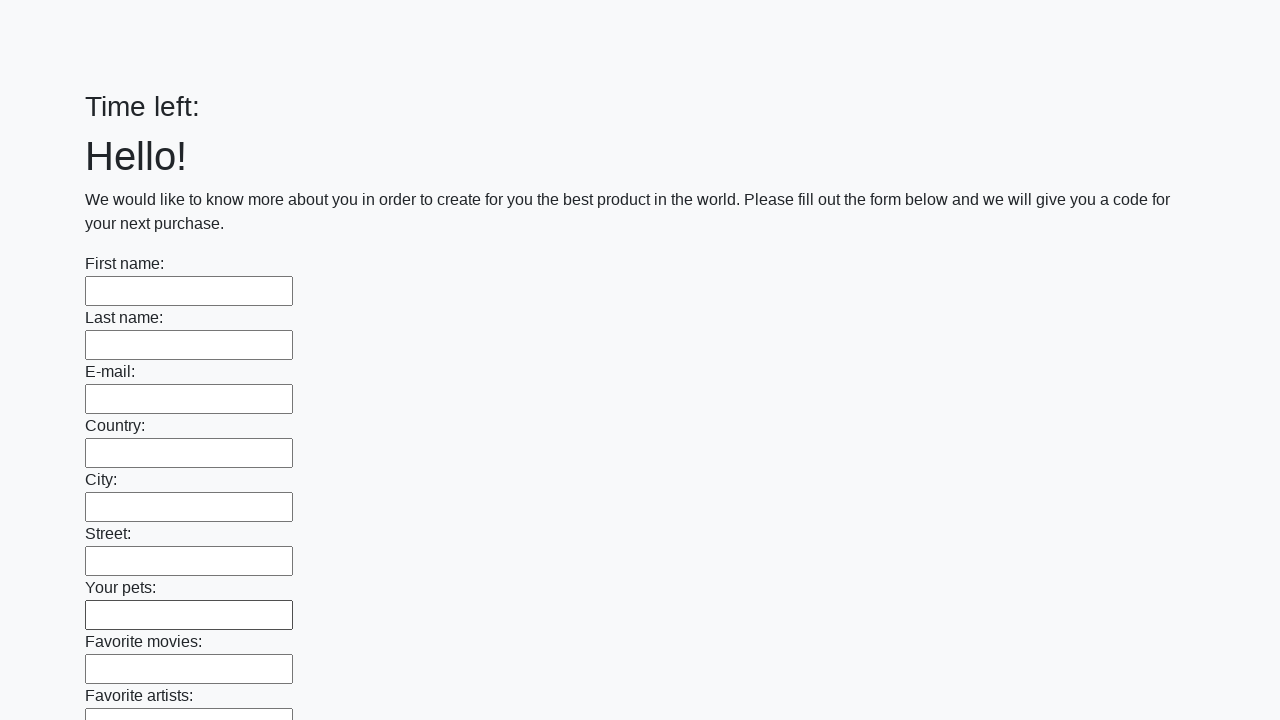

Waited 1000ms for result to load
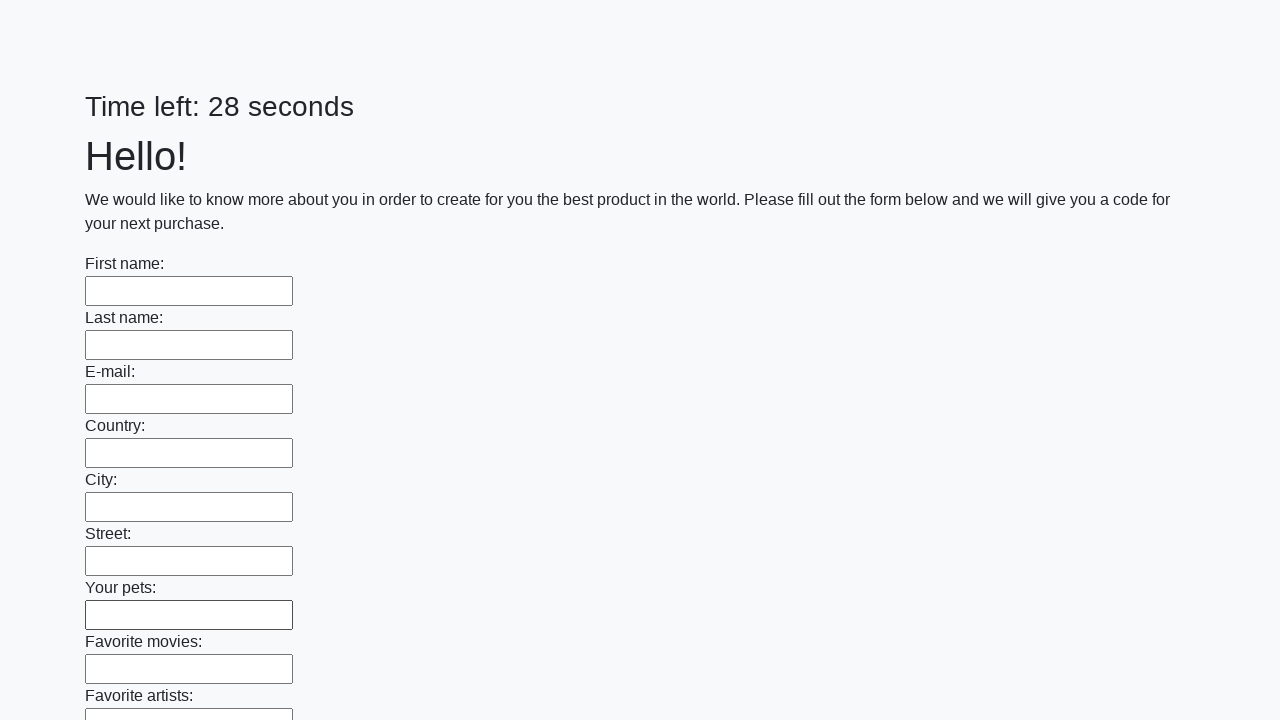

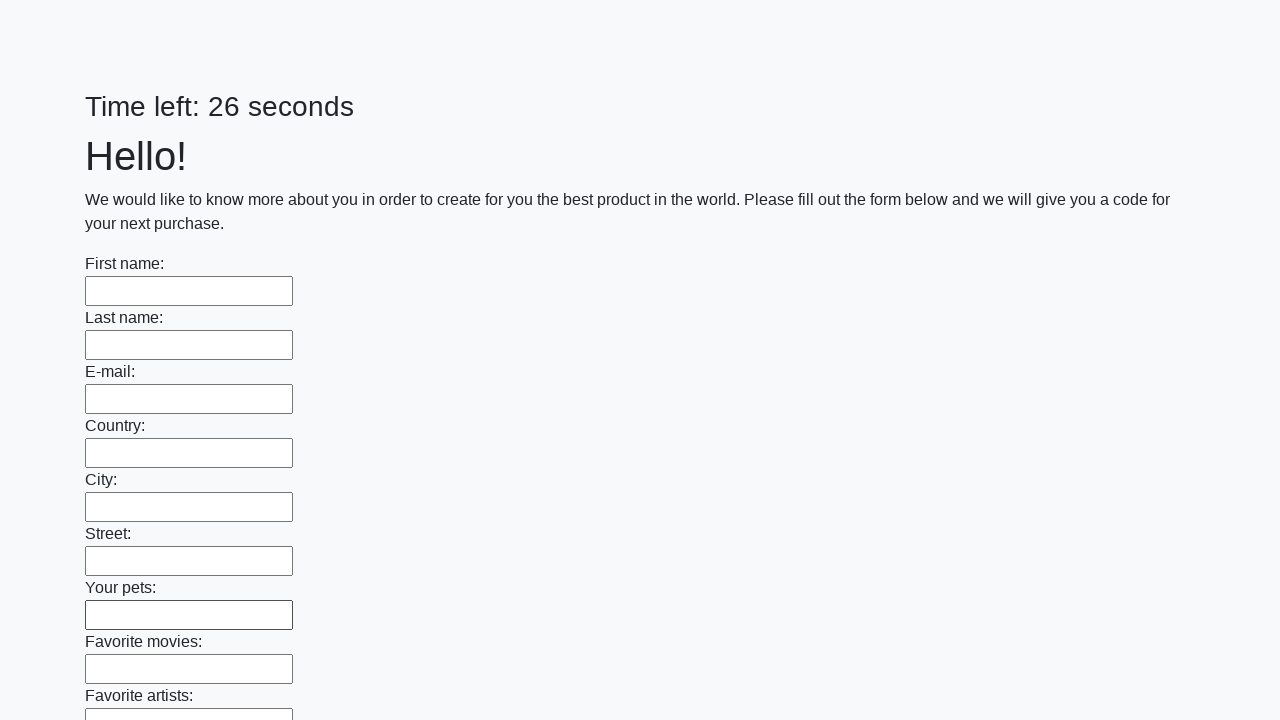